Tests filling a large form by entering text into all text input fields and clicking the submit button

Starting URL: http://suninjuly.github.io/huge_form.html

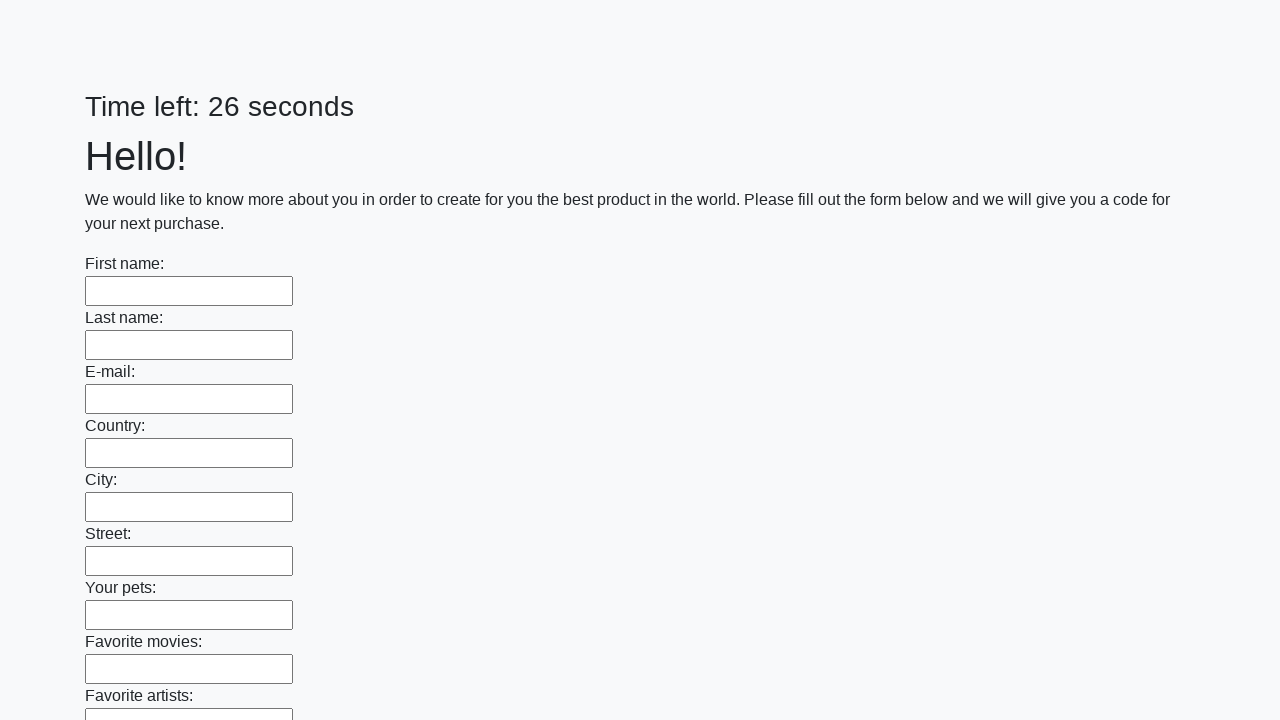

Located all text input fields on the huge form
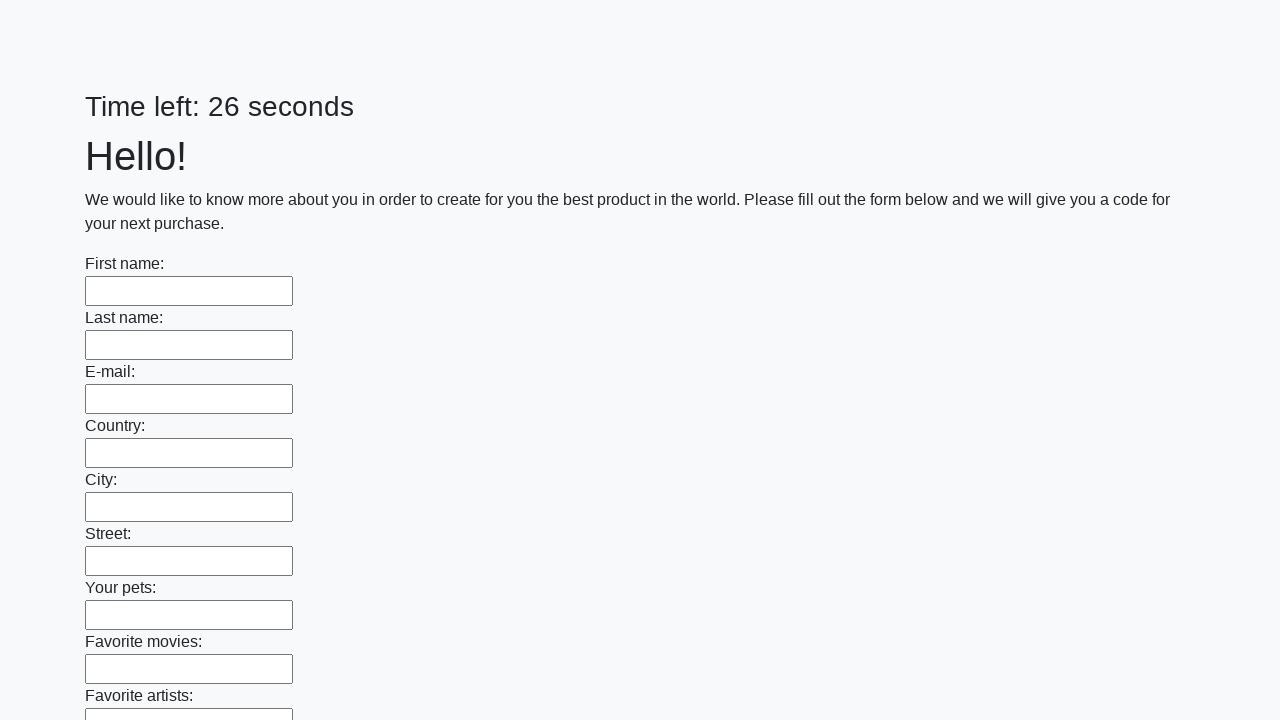

Filled a text input field with 'TestData123' on input[type='text'] >> nth=0
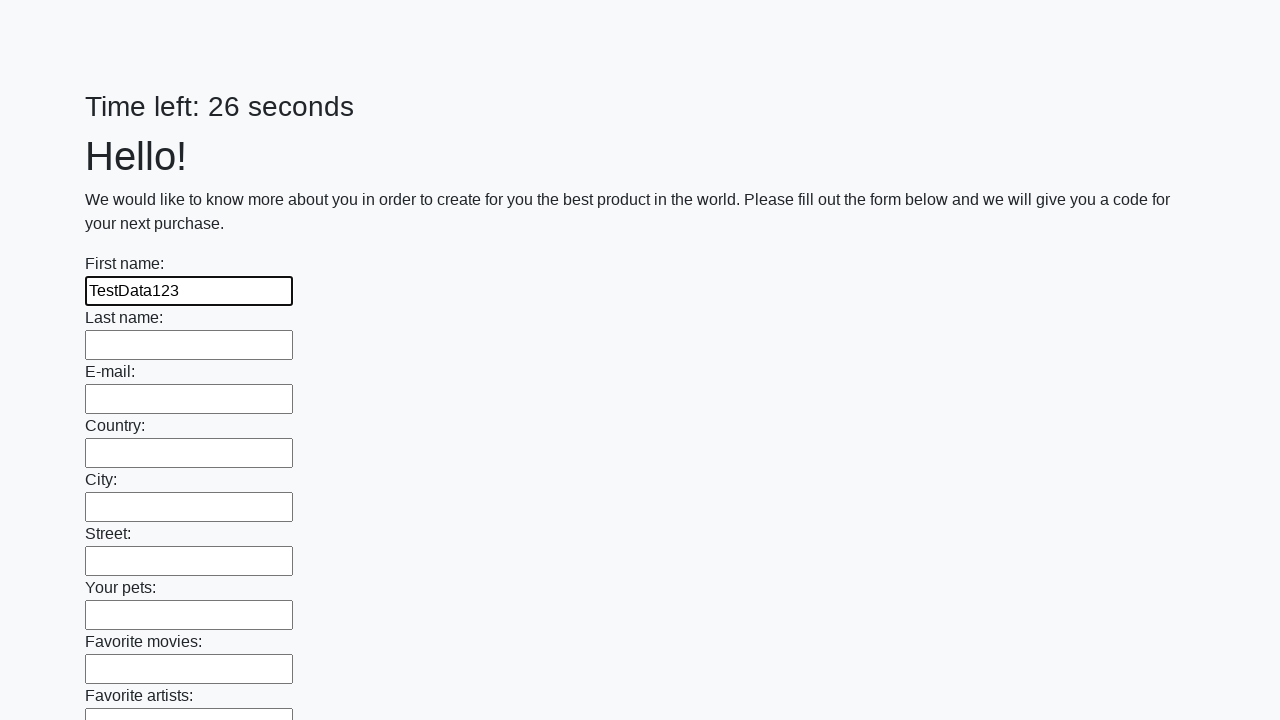

Filled a text input field with 'TestData123' on input[type='text'] >> nth=1
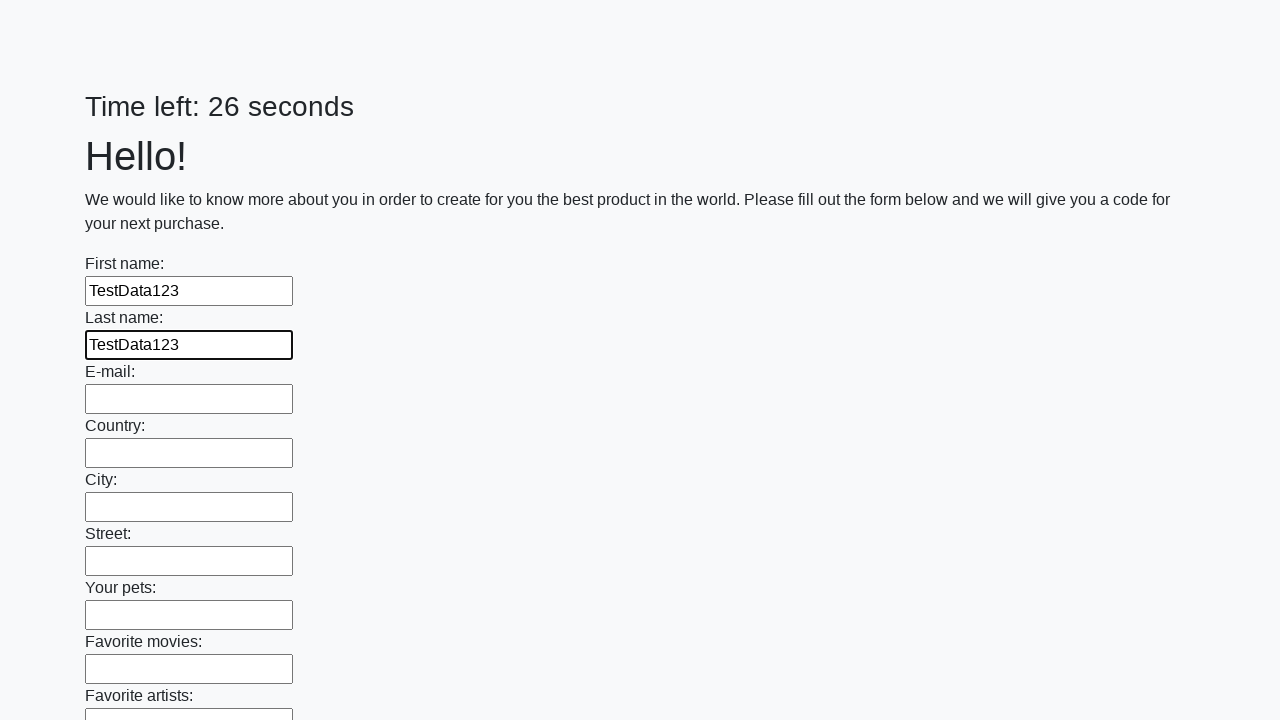

Filled a text input field with 'TestData123' on input[type='text'] >> nth=2
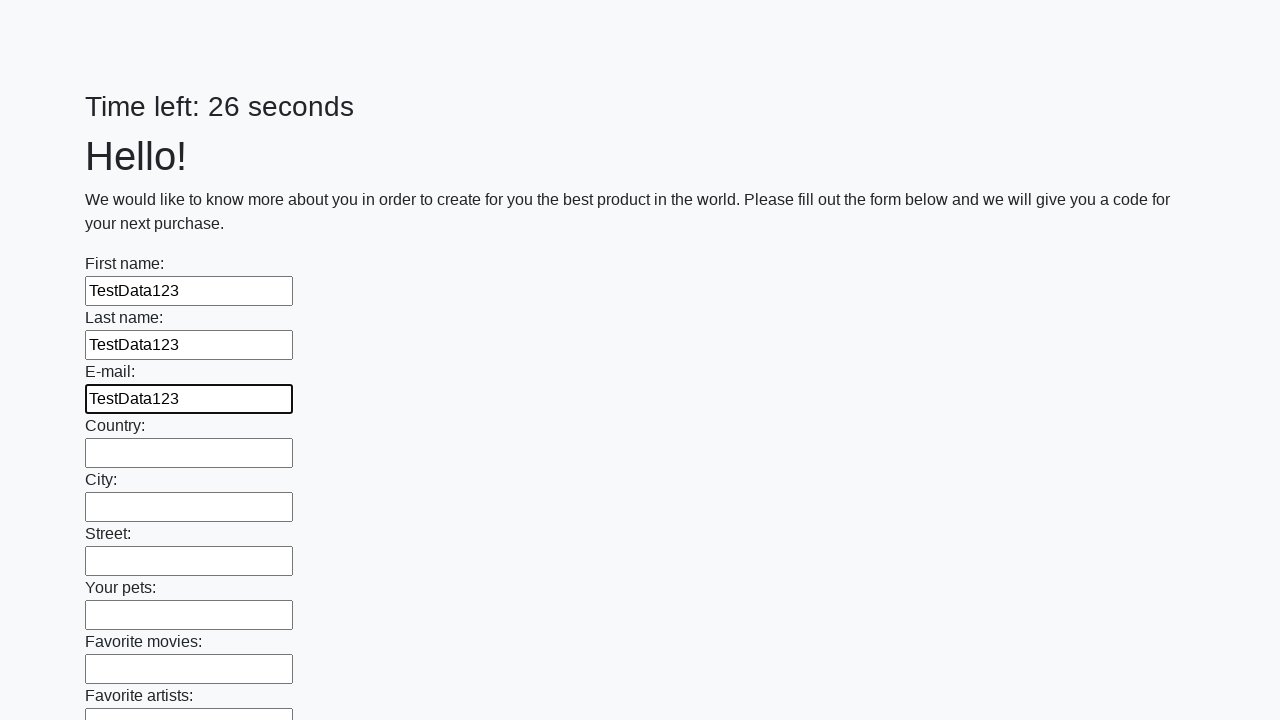

Filled a text input field with 'TestData123' on input[type='text'] >> nth=3
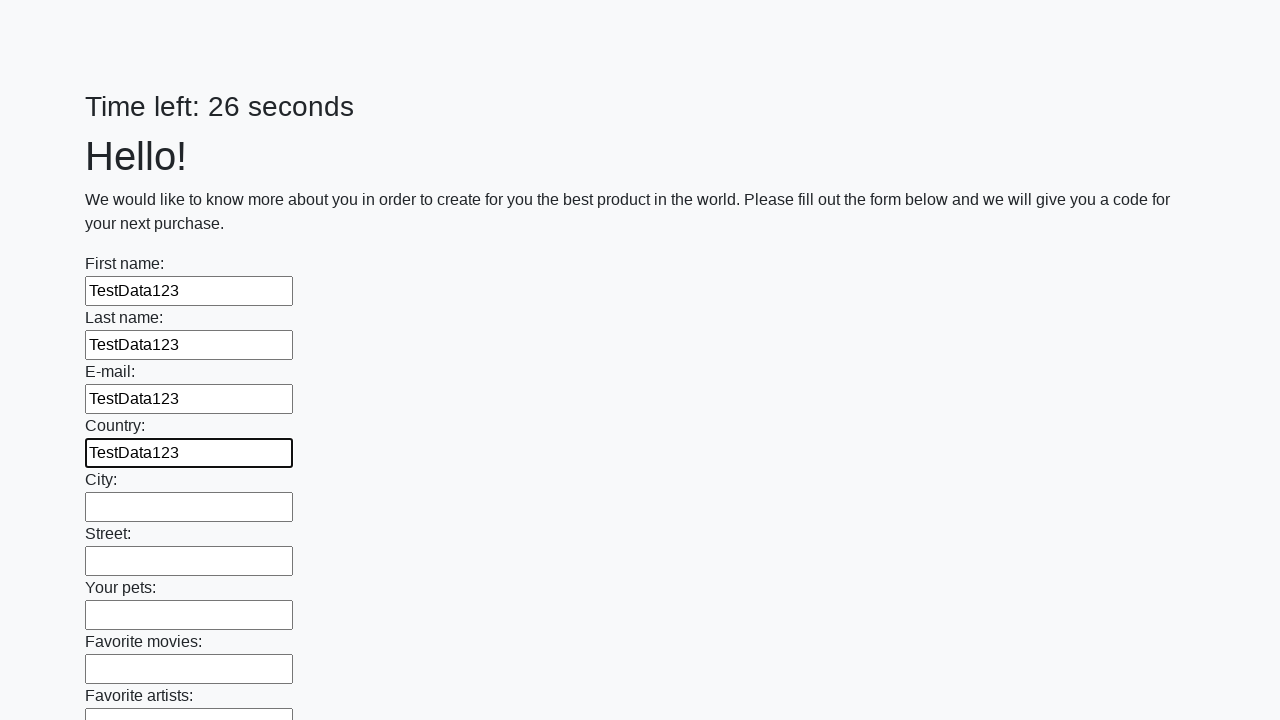

Filled a text input field with 'TestData123' on input[type='text'] >> nth=4
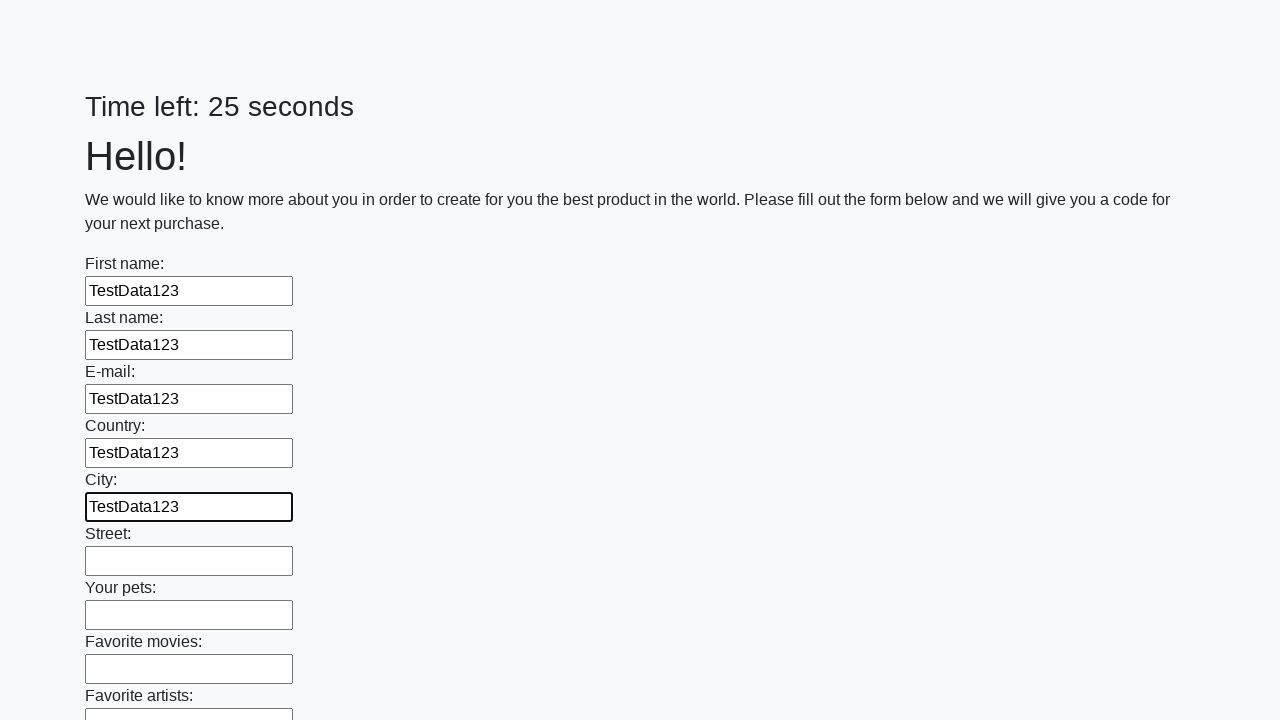

Filled a text input field with 'TestData123' on input[type='text'] >> nth=5
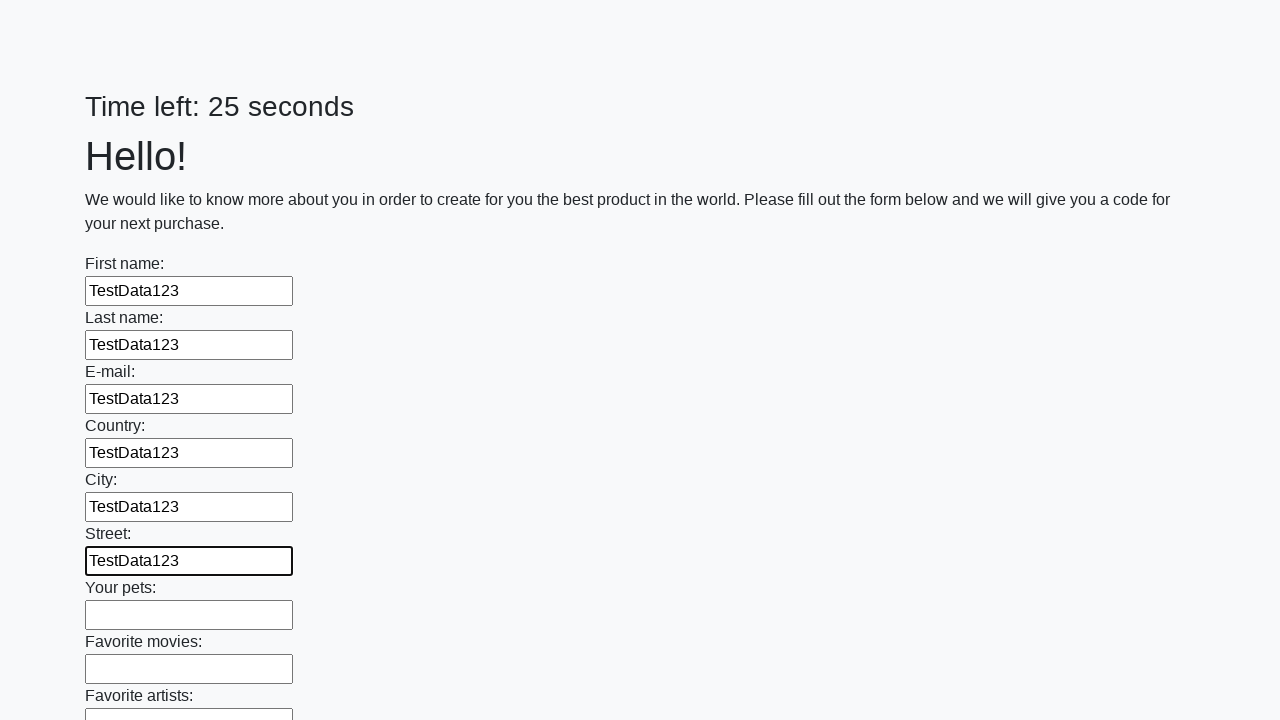

Filled a text input field with 'TestData123' on input[type='text'] >> nth=6
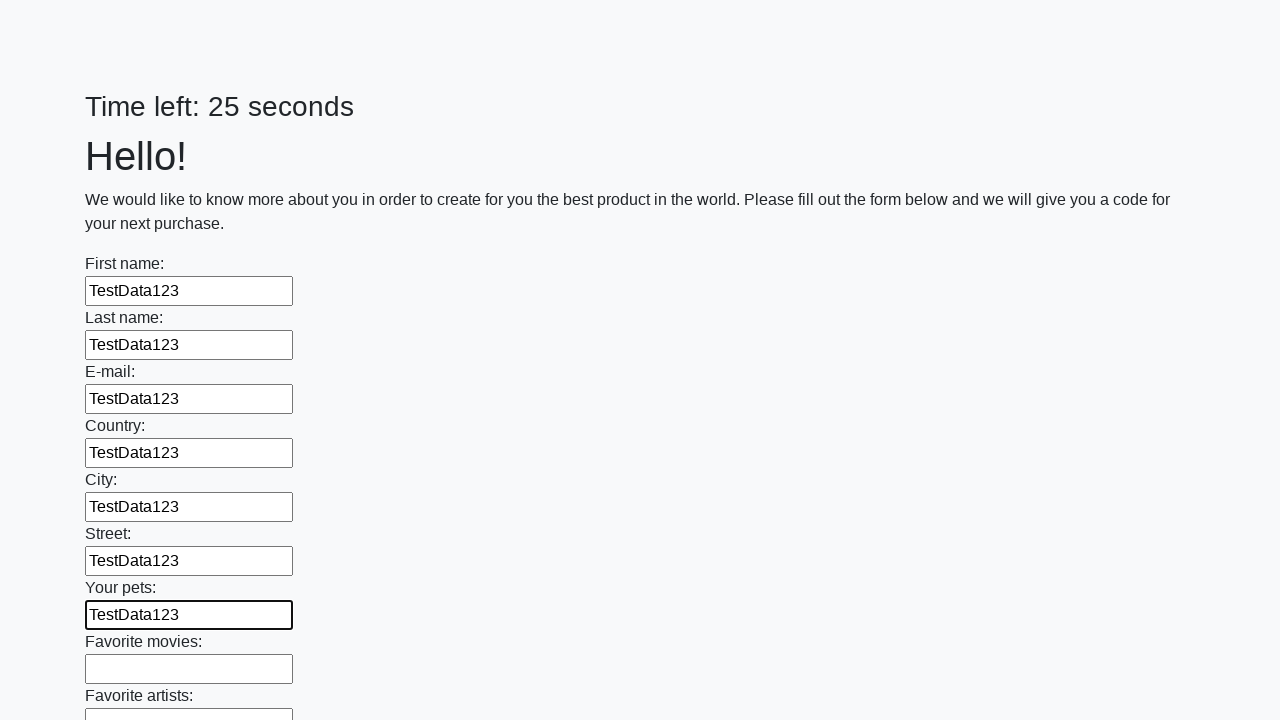

Filled a text input field with 'TestData123' on input[type='text'] >> nth=7
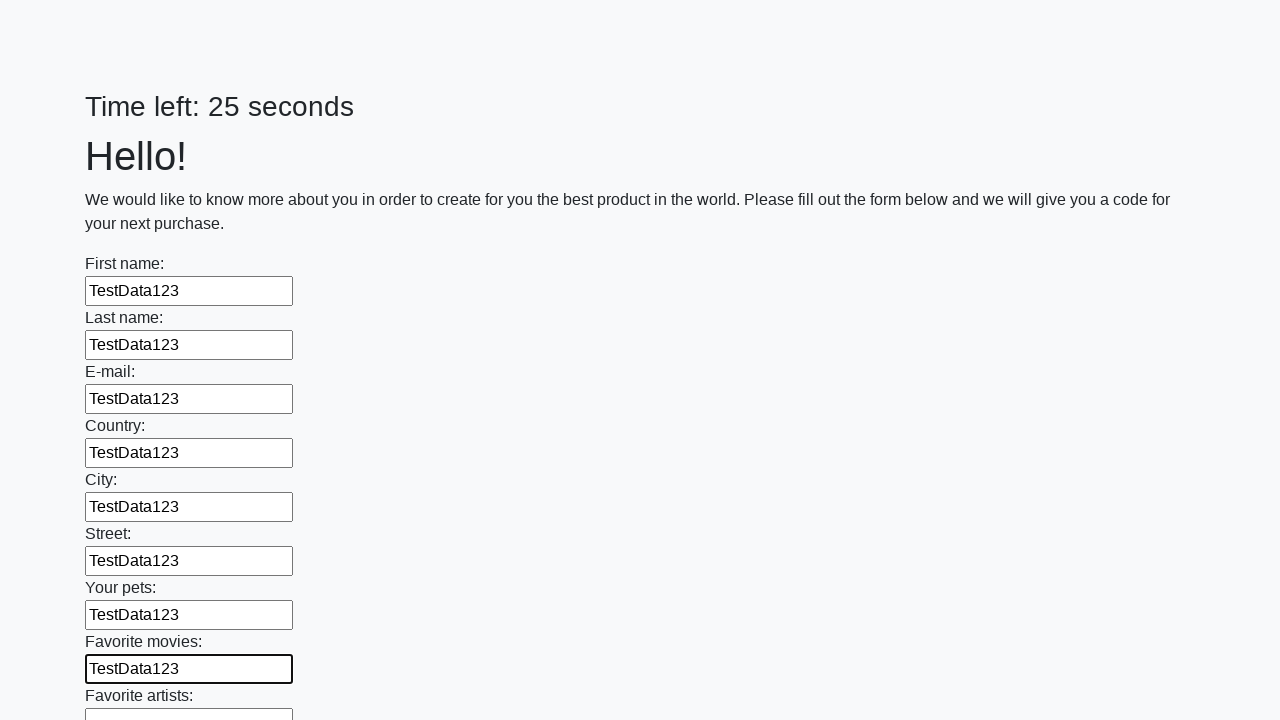

Filled a text input field with 'TestData123' on input[type='text'] >> nth=8
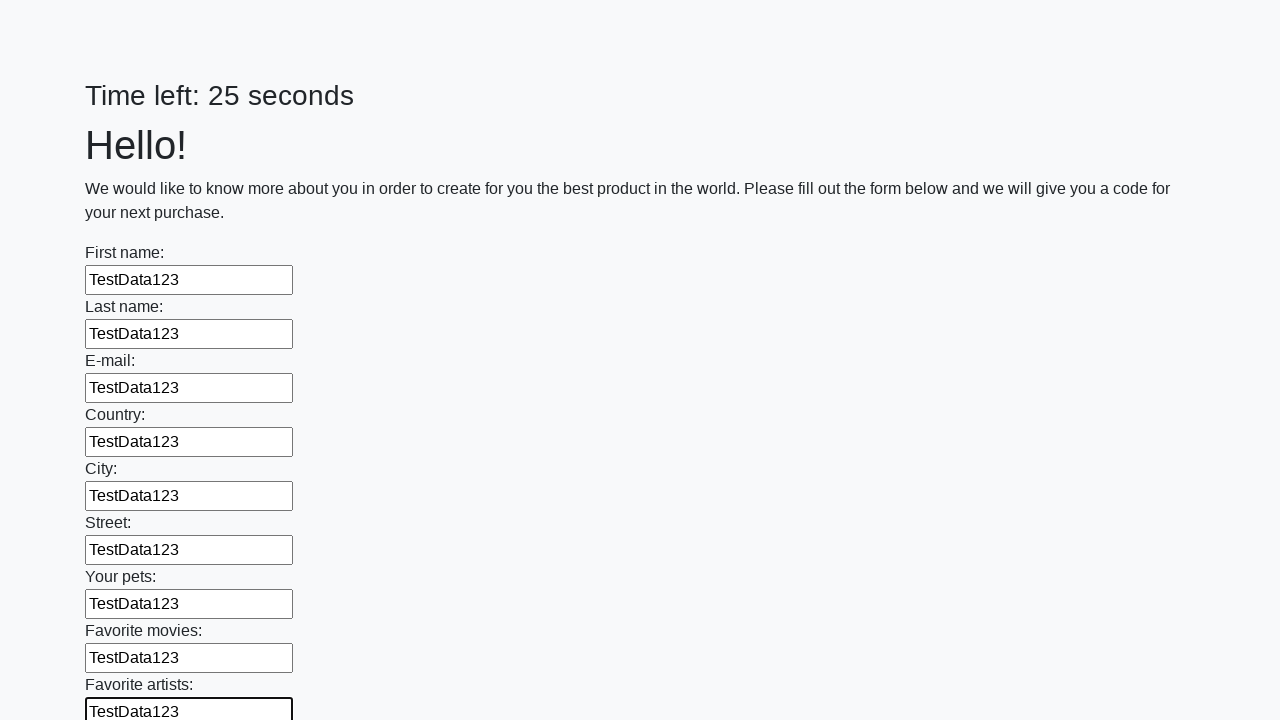

Filled a text input field with 'TestData123' on input[type='text'] >> nth=9
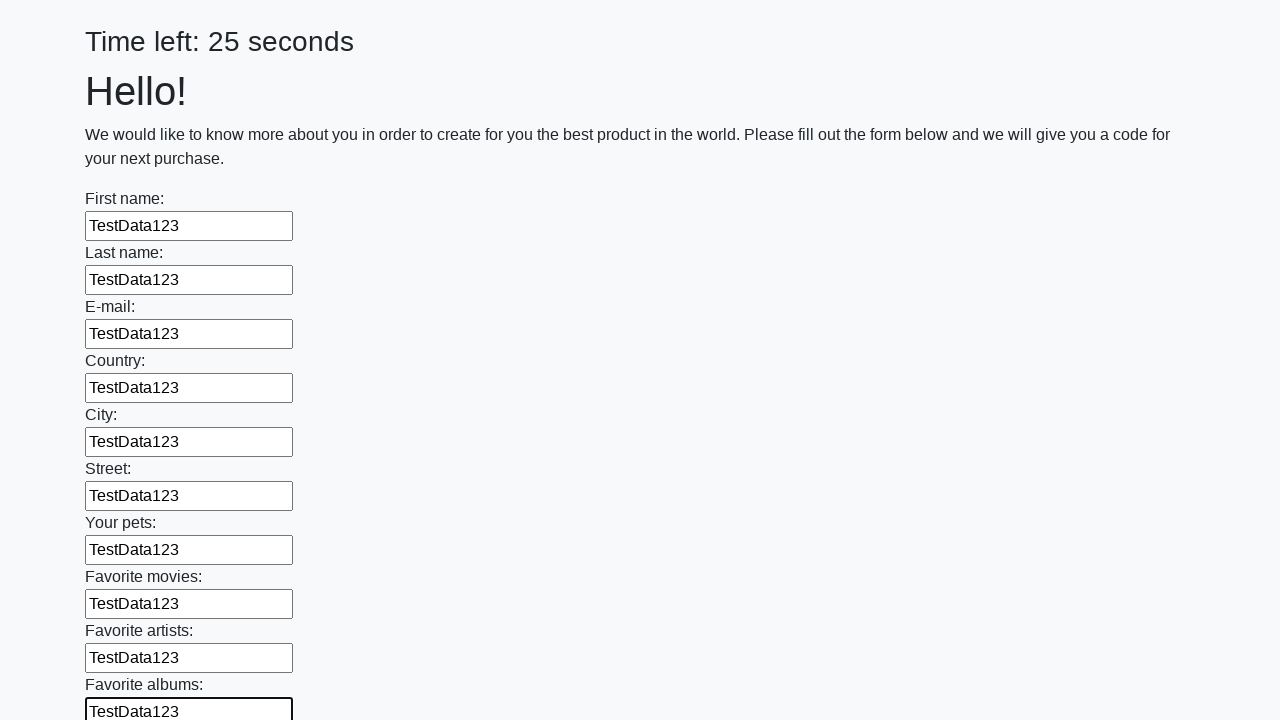

Filled a text input field with 'TestData123' on input[type='text'] >> nth=10
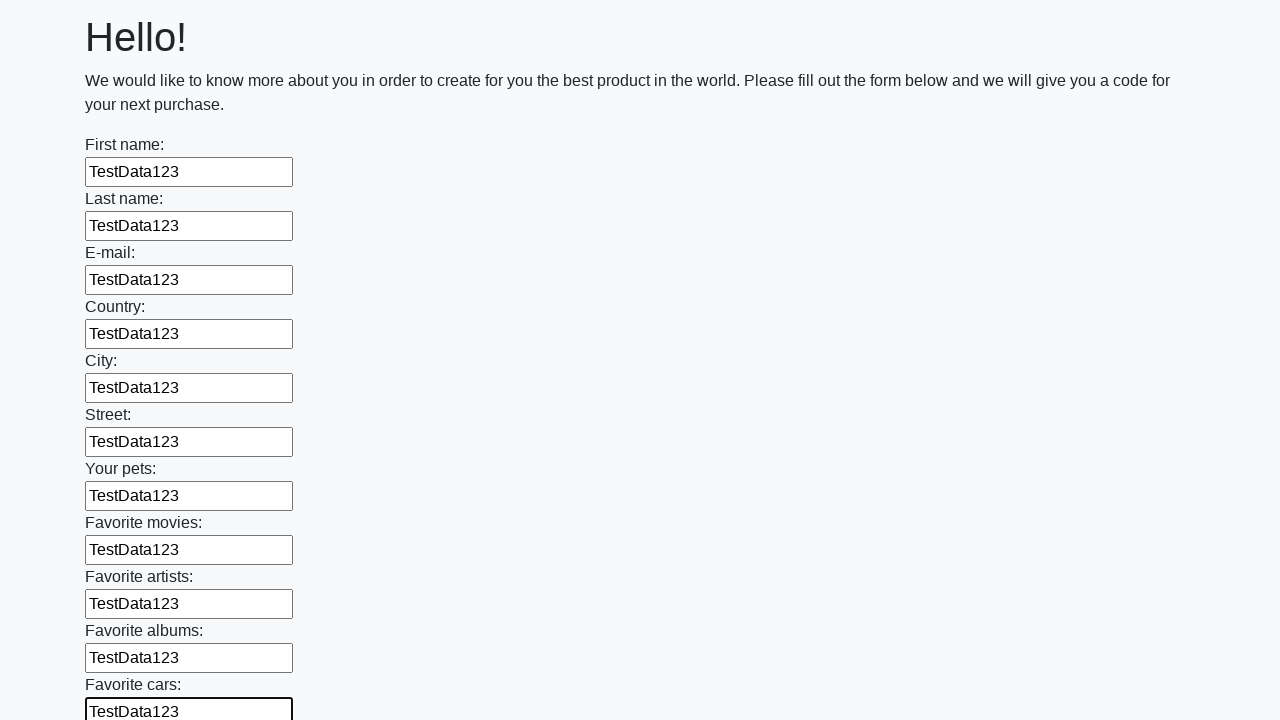

Filled a text input field with 'TestData123' on input[type='text'] >> nth=11
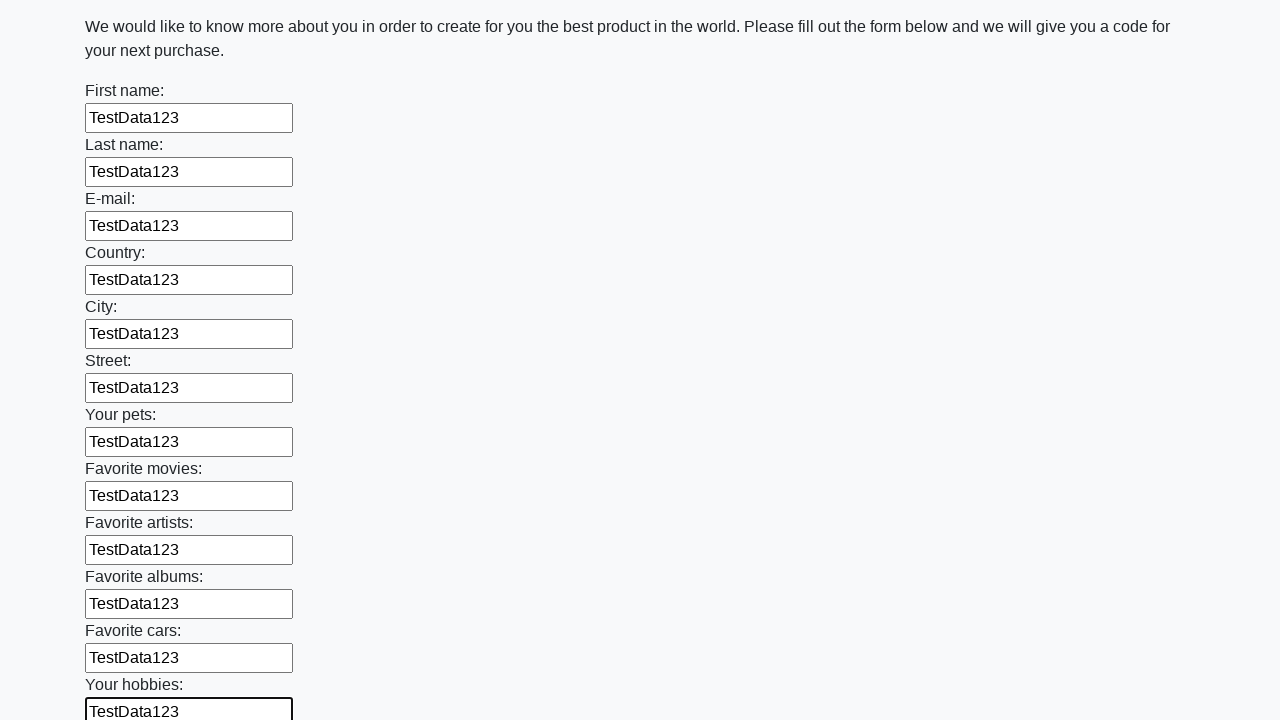

Filled a text input field with 'TestData123' on input[type='text'] >> nth=12
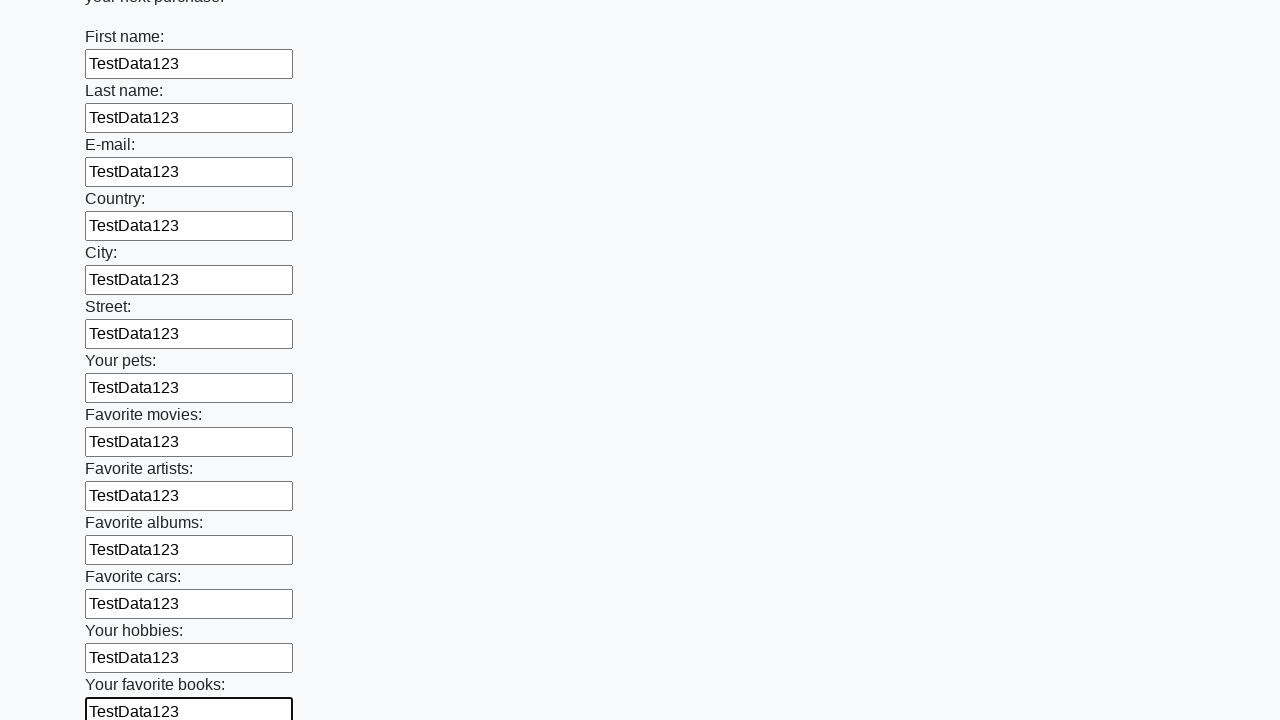

Filled a text input field with 'TestData123' on input[type='text'] >> nth=13
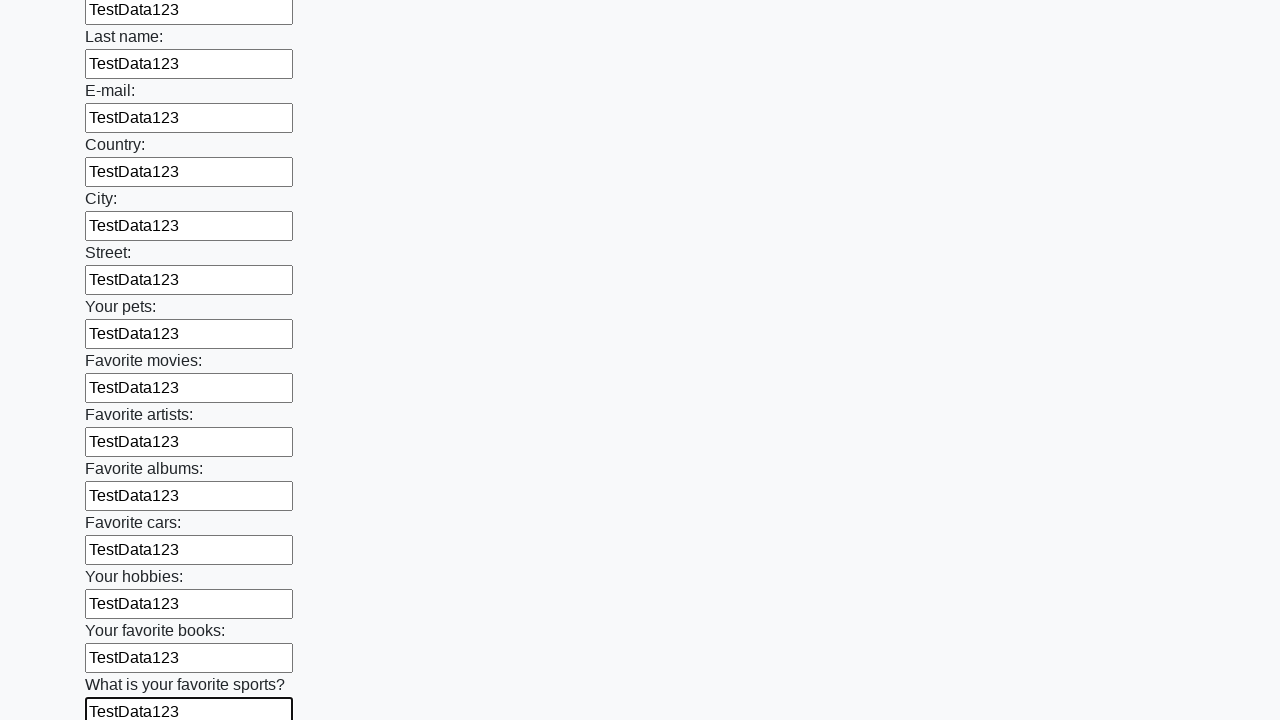

Filled a text input field with 'TestData123' on input[type='text'] >> nth=14
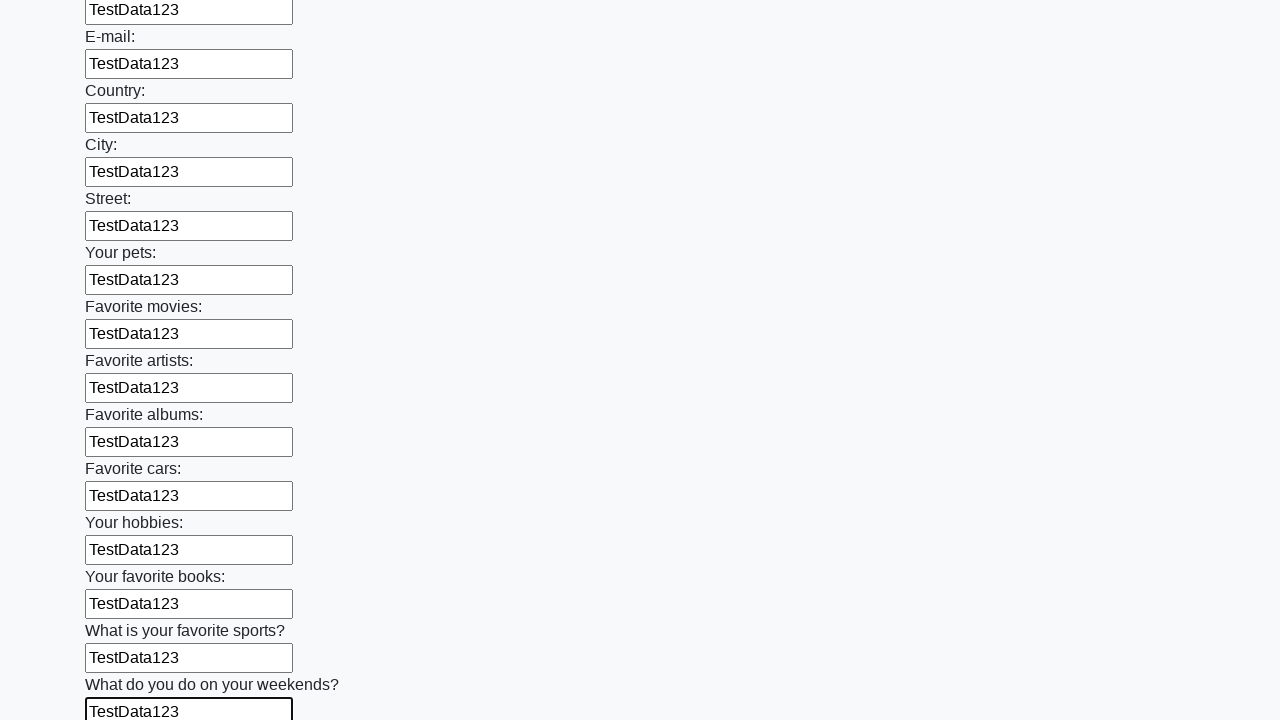

Filled a text input field with 'TestData123' on input[type='text'] >> nth=15
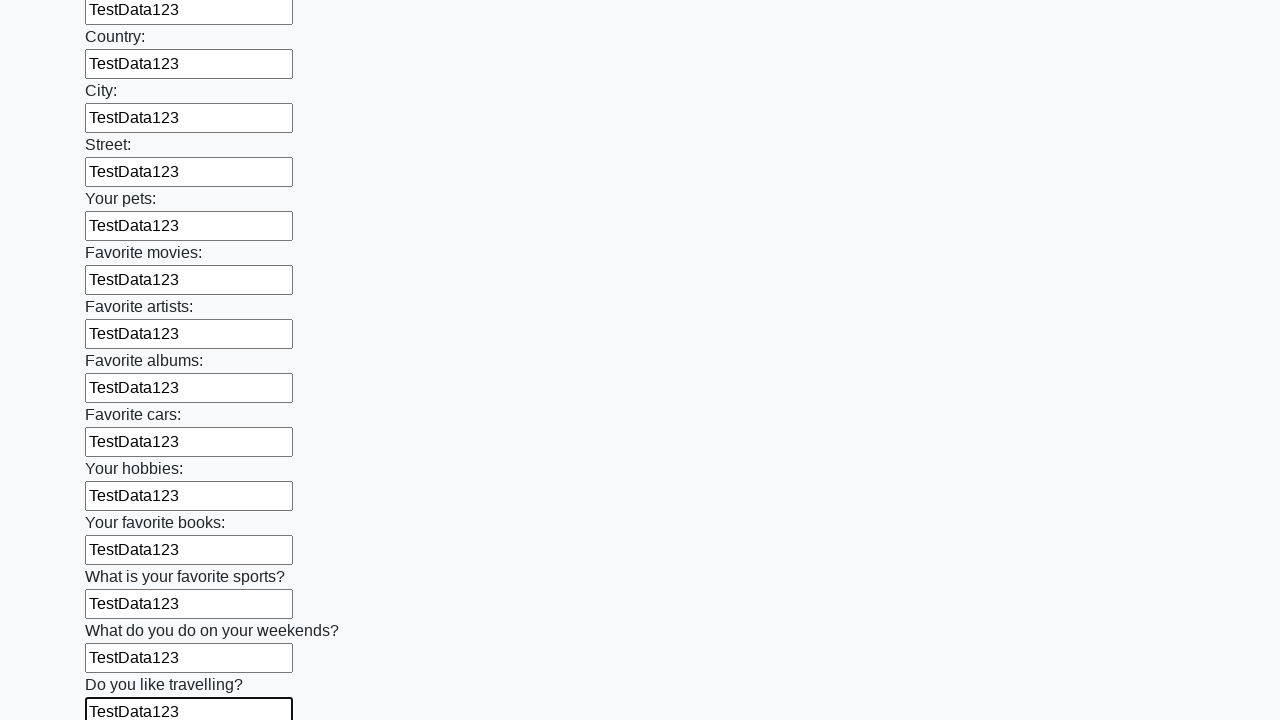

Filled a text input field with 'TestData123' on input[type='text'] >> nth=16
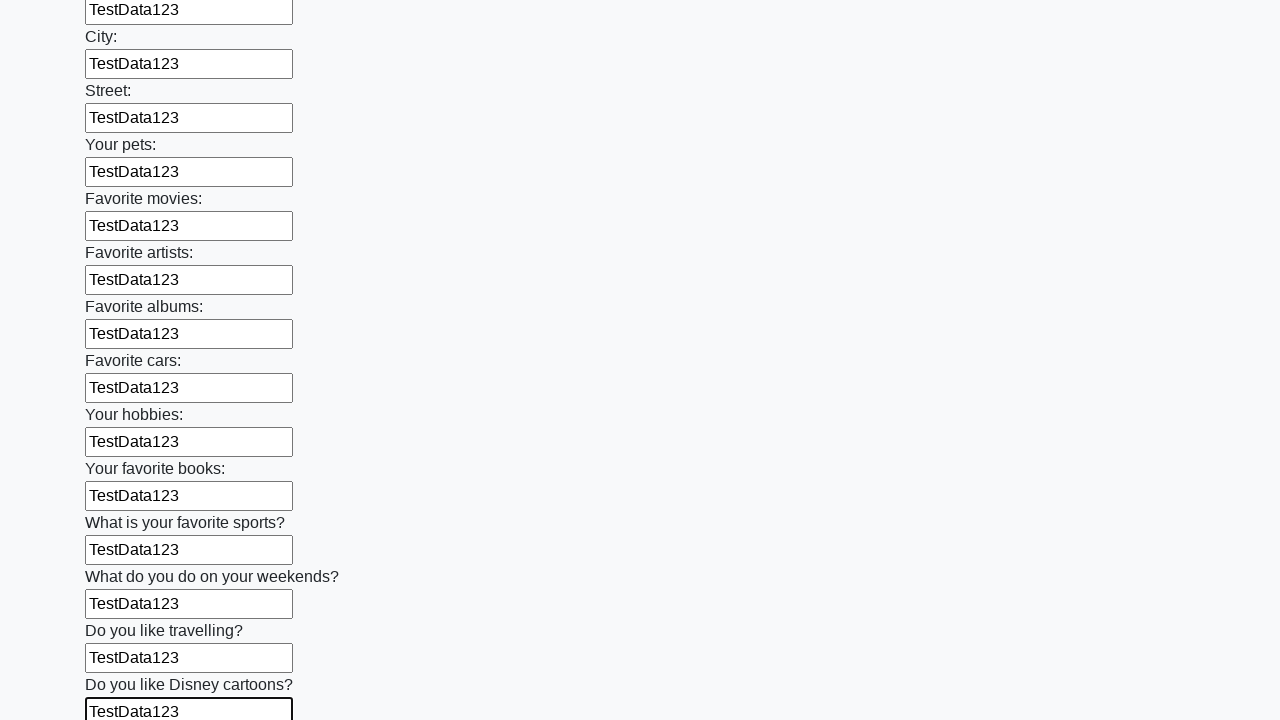

Filled a text input field with 'TestData123' on input[type='text'] >> nth=17
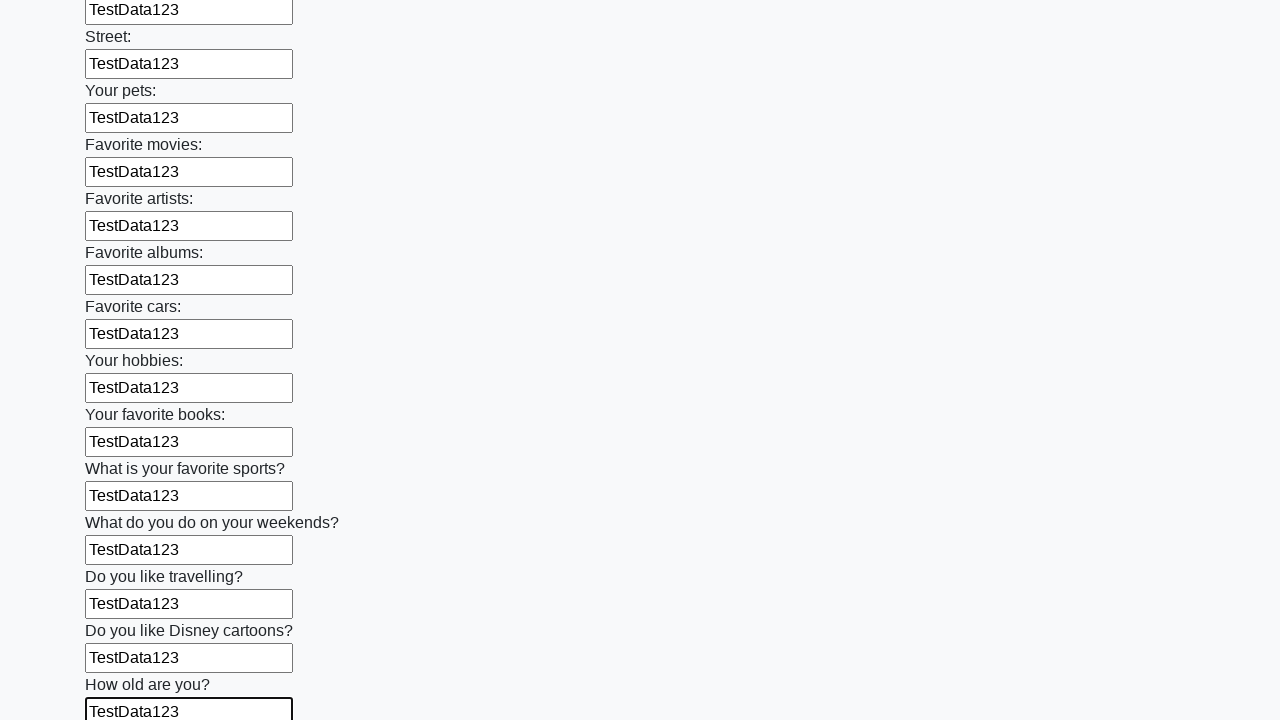

Filled a text input field with 'TestData123' on input[type='text'] >> nth=18
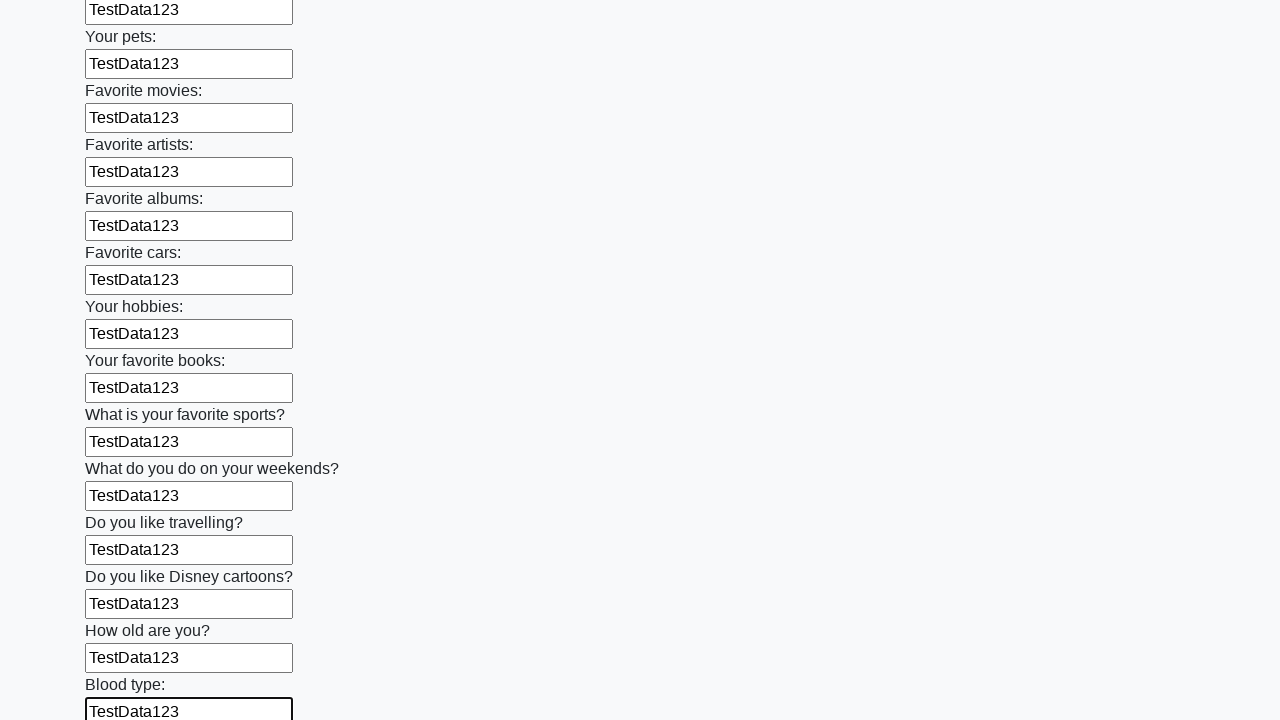

Filled a text input field with 'TestData123' on input[type='text'] >> nth=19
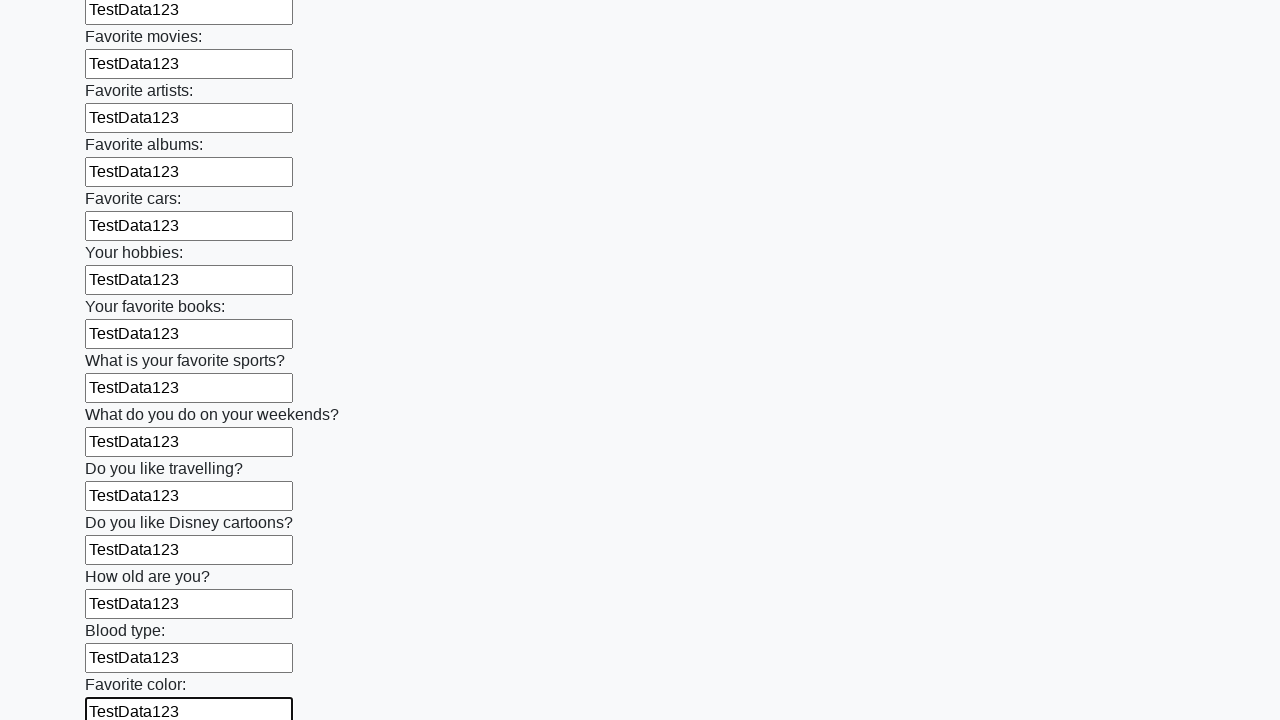

Filled a text input field with 'TestData123' on input[type='text'] >> nth=20
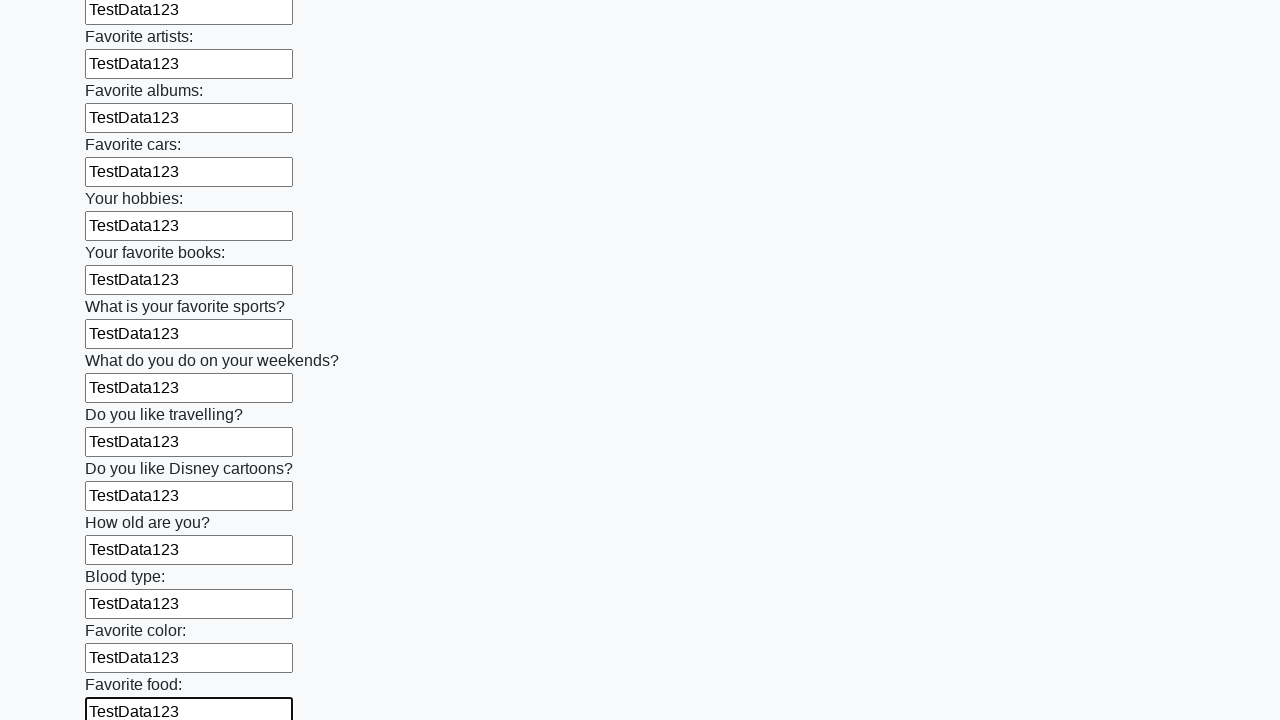

Filled a text input field with 'TestData123' on input[type='text'] >> nth=21
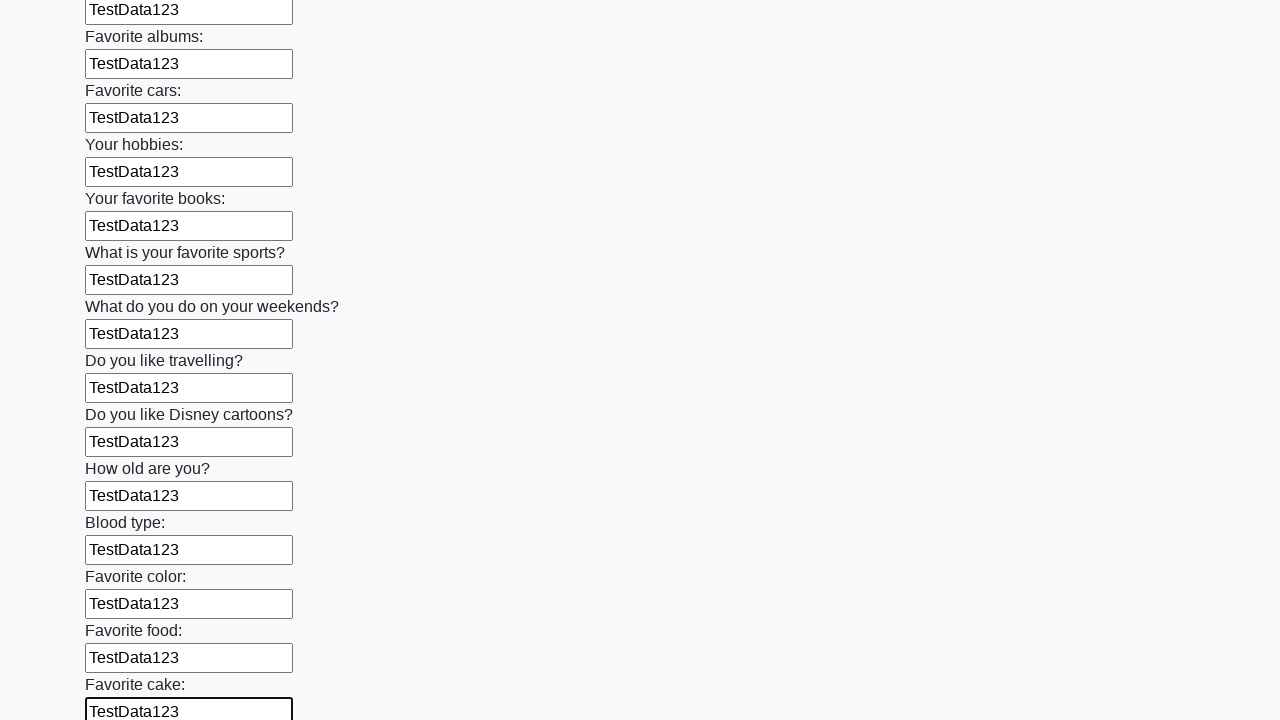

Filled a text input field with 'TestData123' on input[type='text'] >> nth=22
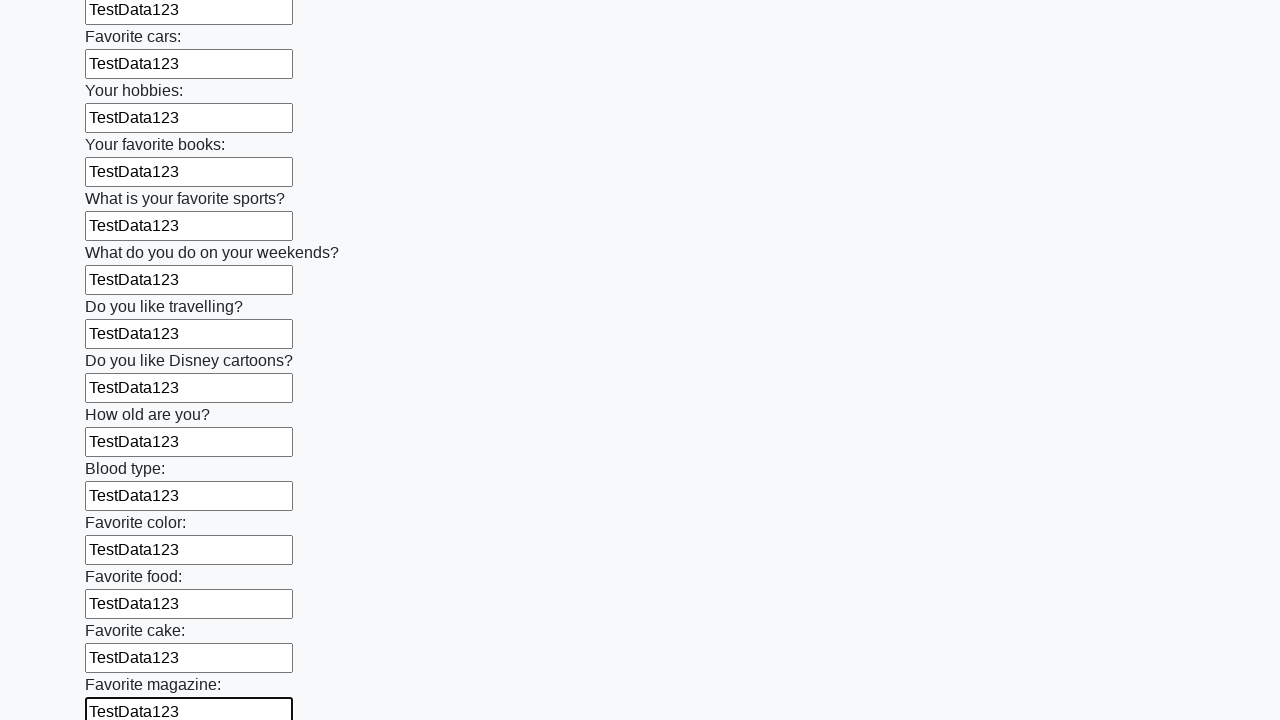

Filled a text input field with 'TestData123' on input[type='text'] >> nth=23
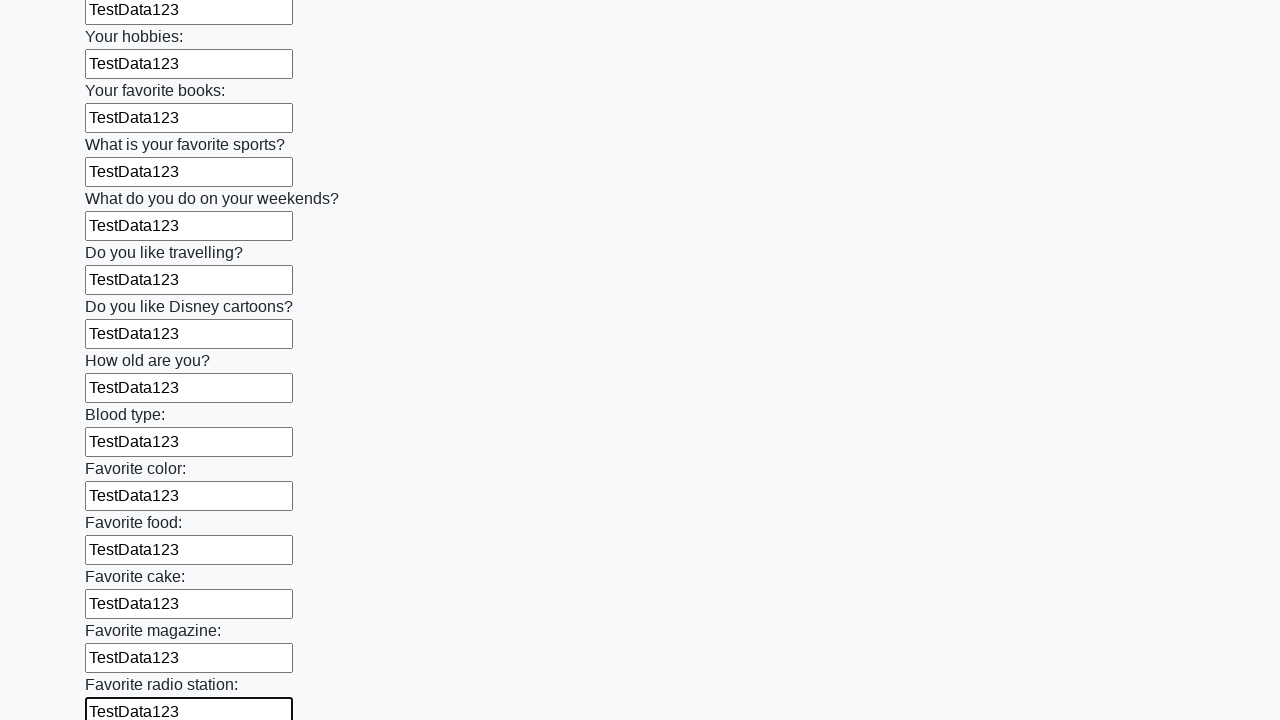

Filled a text input field with 'TestData123' on input[type='text'] >> nth=24
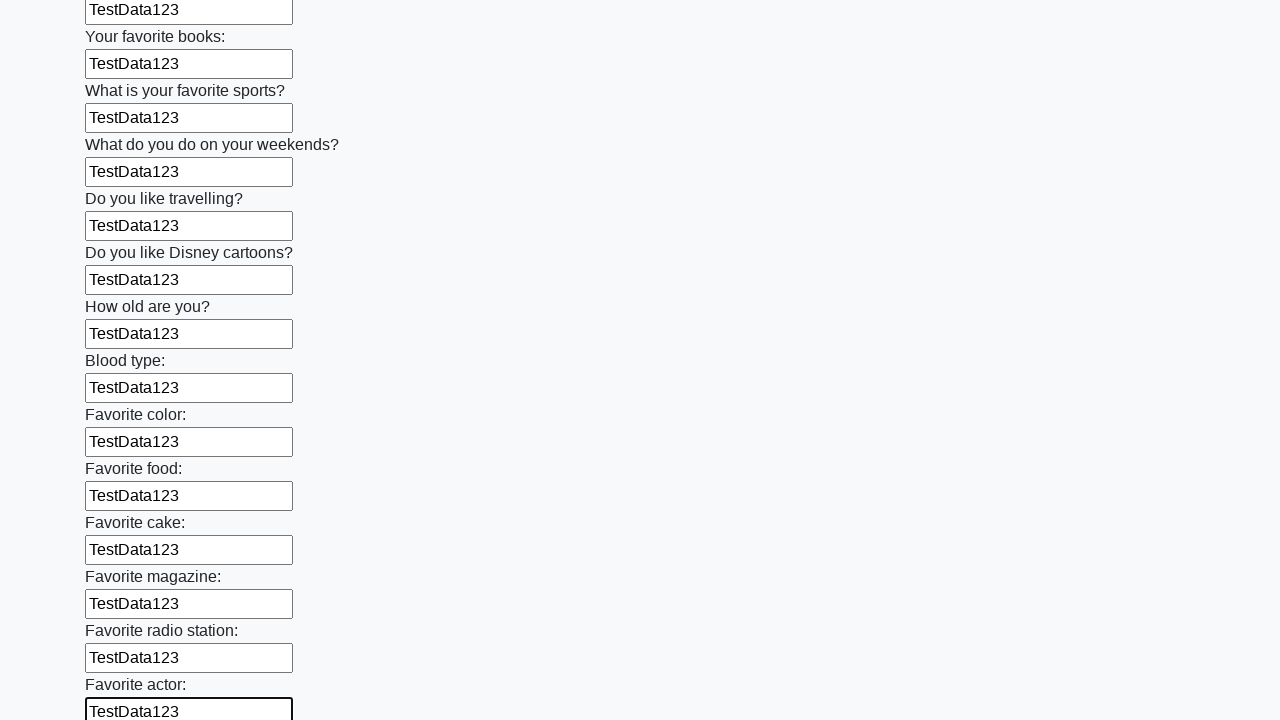

Filled a text input field with 'TestData123' on input[type='text'] >> nth=25
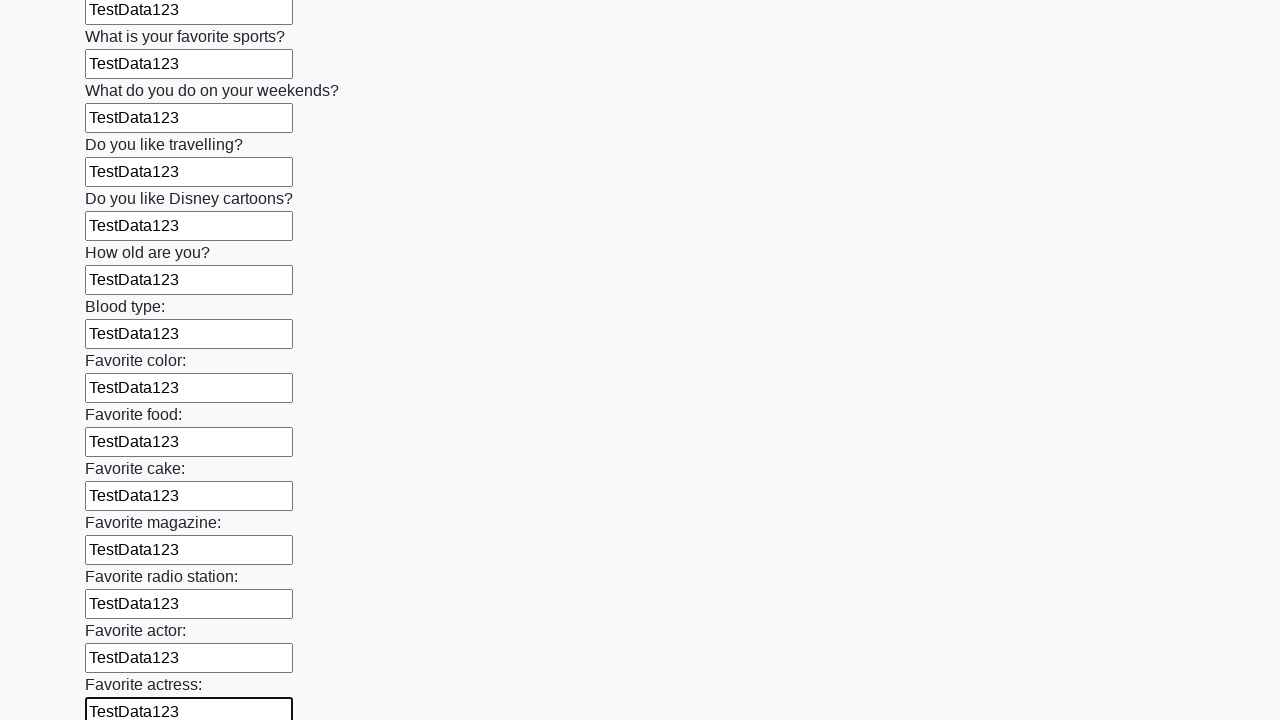

Filled a text input field with 'TestData123' on input[type='text'] >> nth=26
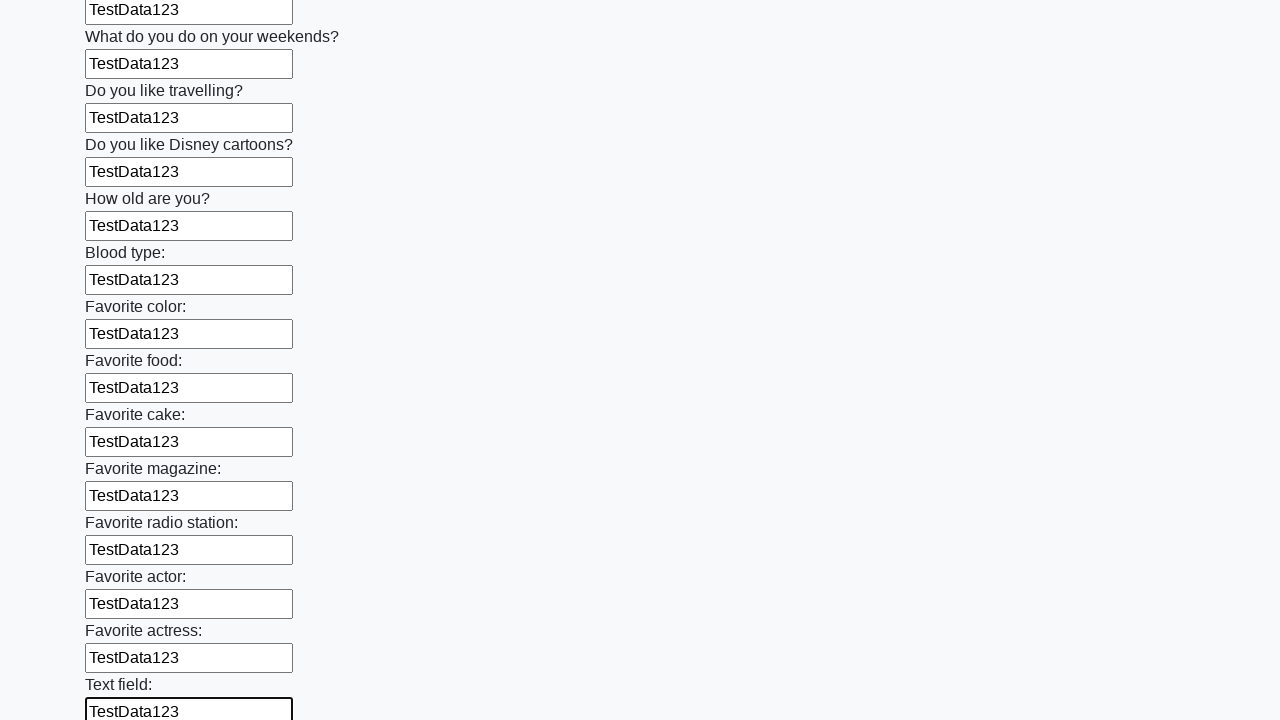

Filled a text input field with 'TestData123' on input[type='text'] >> nth=27
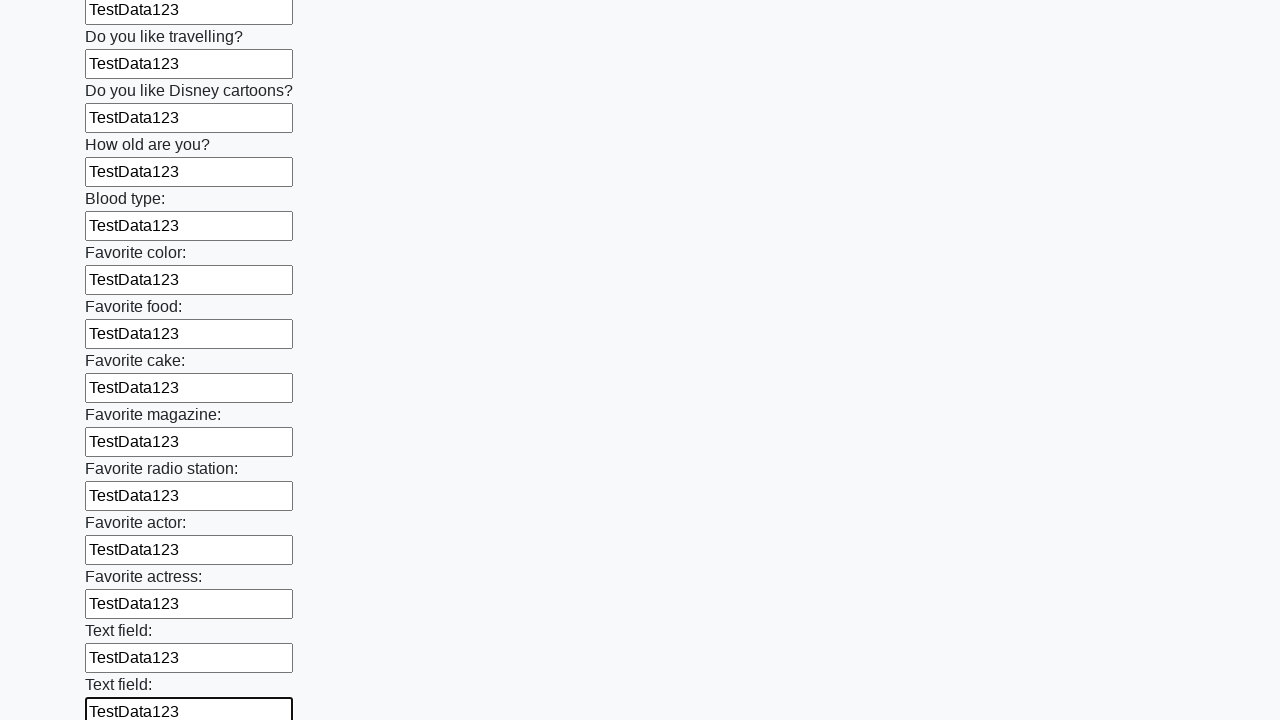

Filled a text input field with 'TestData123' on input[type='text'] >> nth=28
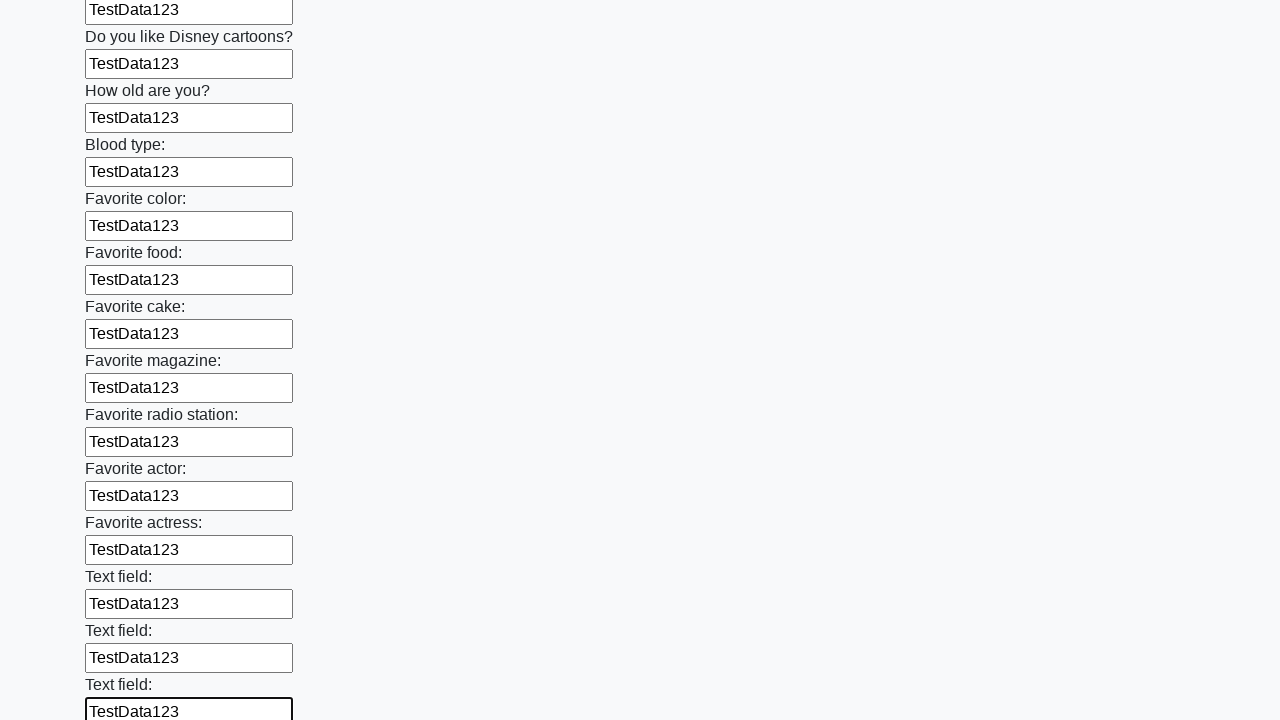

Filled a text input field with 'TestData123' on input[type='text'] >> nth=29
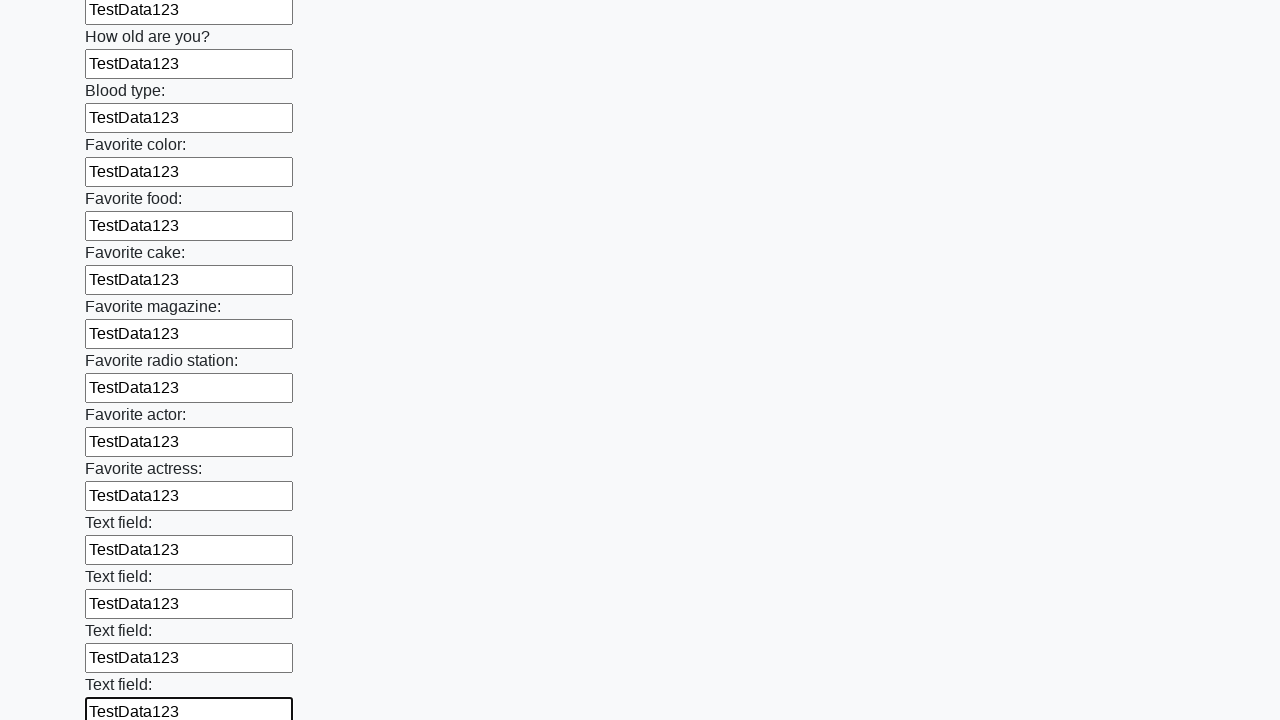

Filled a text input field with 'TestData123' on input[type='text'] >> nth=30
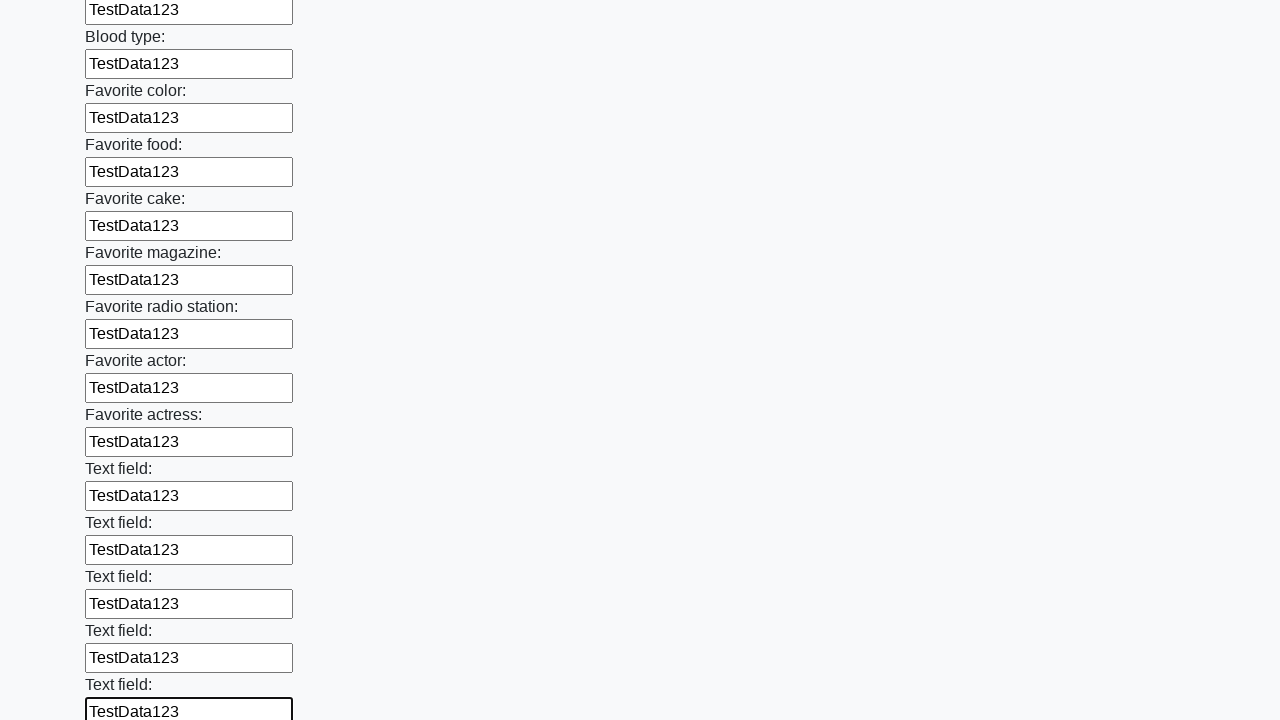

Filled a text input field with 'TestData123' on input[type='text'] >> nth=31
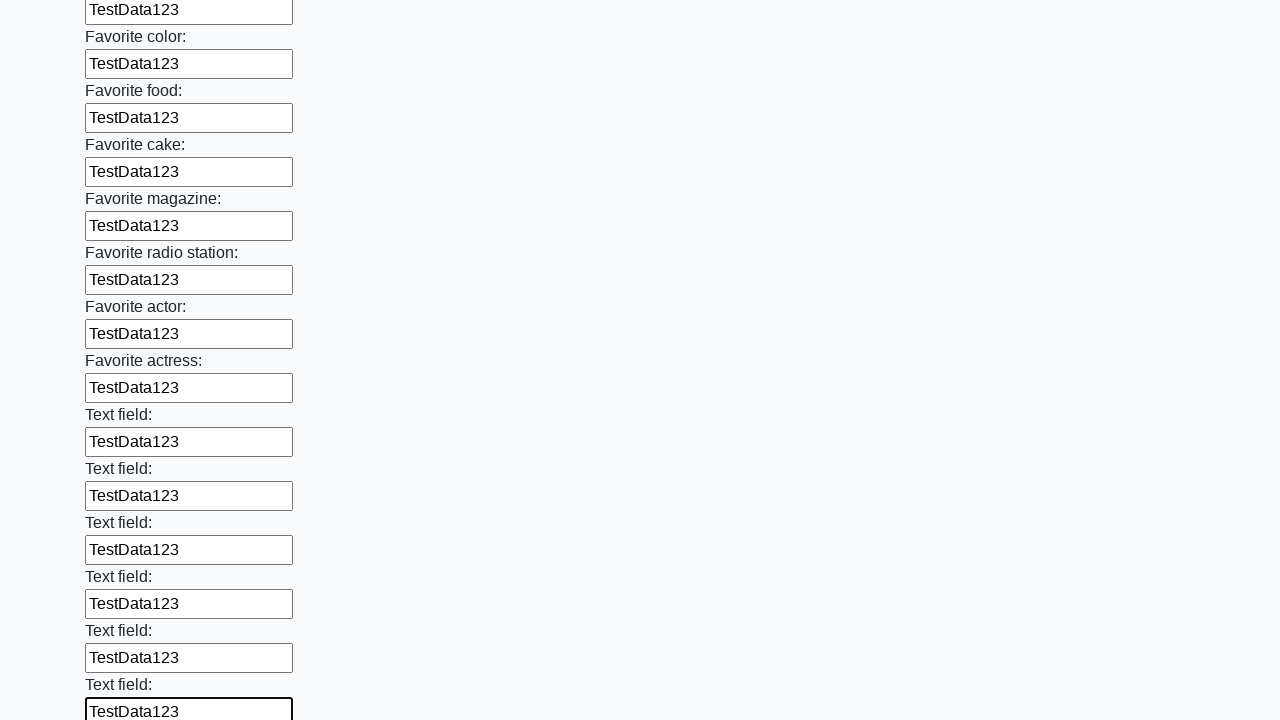

Filled a text input field with 'TestData123' on input[type='text'] >> nth=32
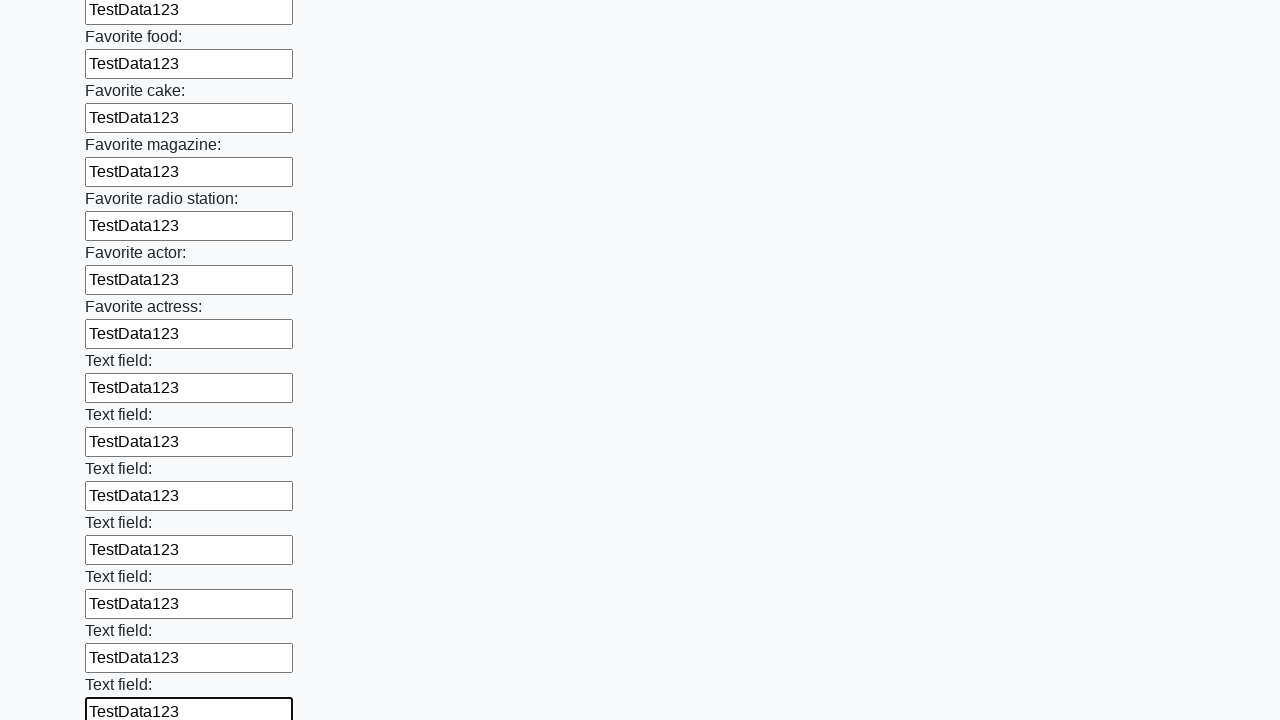

Filled a text input field with 'TestData123' on input[type='text'] >> nth=33
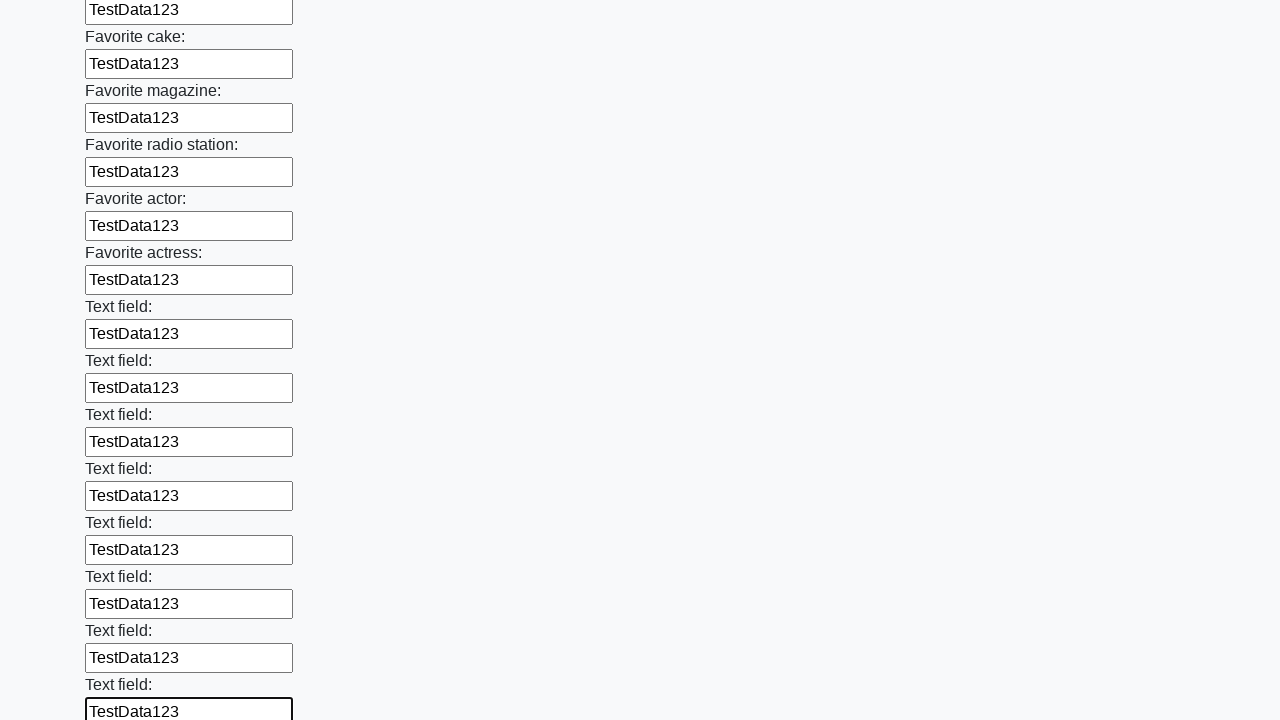

Filled a text input field with 'TestData123' on input[type='text'] >> nth=34
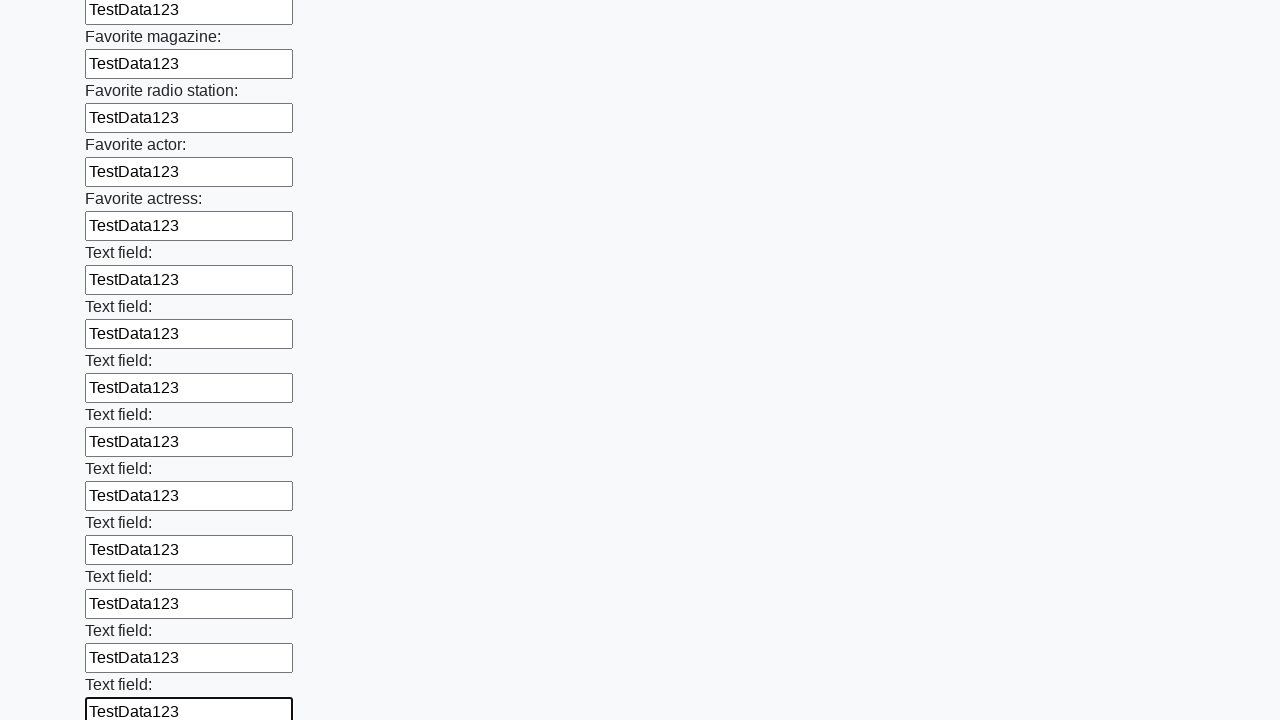

Filled a text input field with 'TestData123' on input[type='text'] >> nth=35
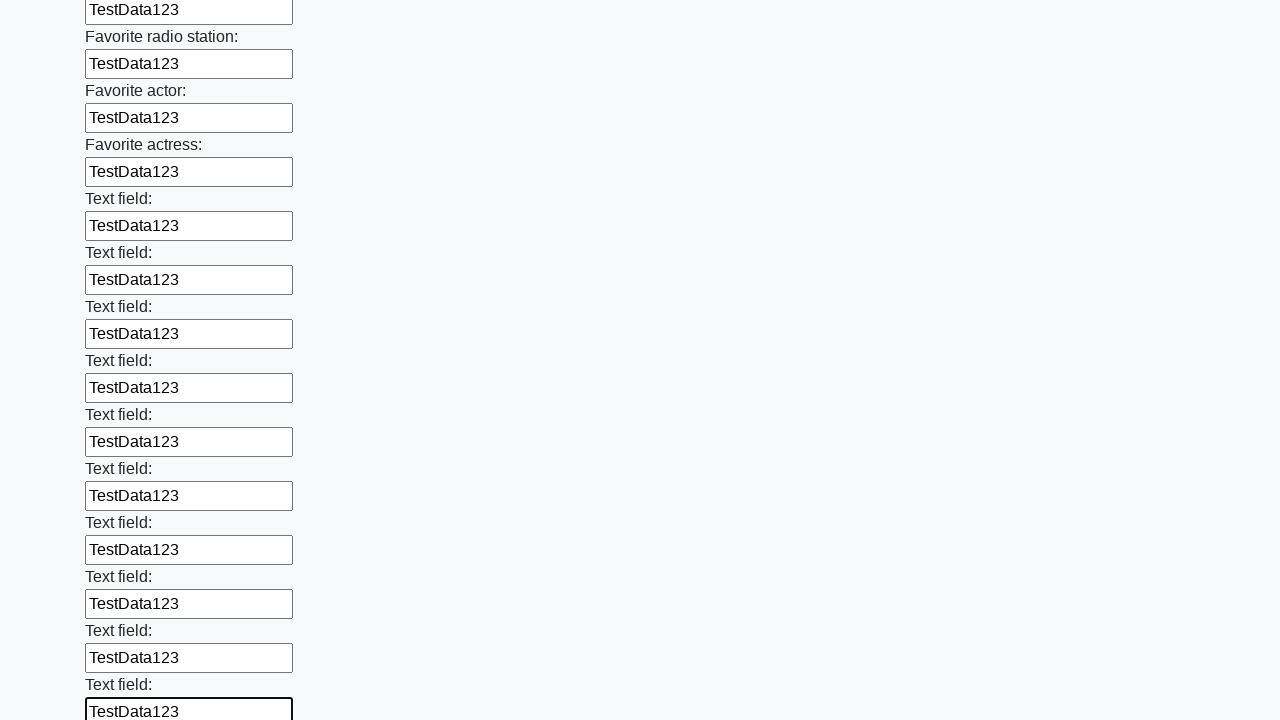

Filled a text input field with 'TestData123' on input[type='text'] >> nth=36
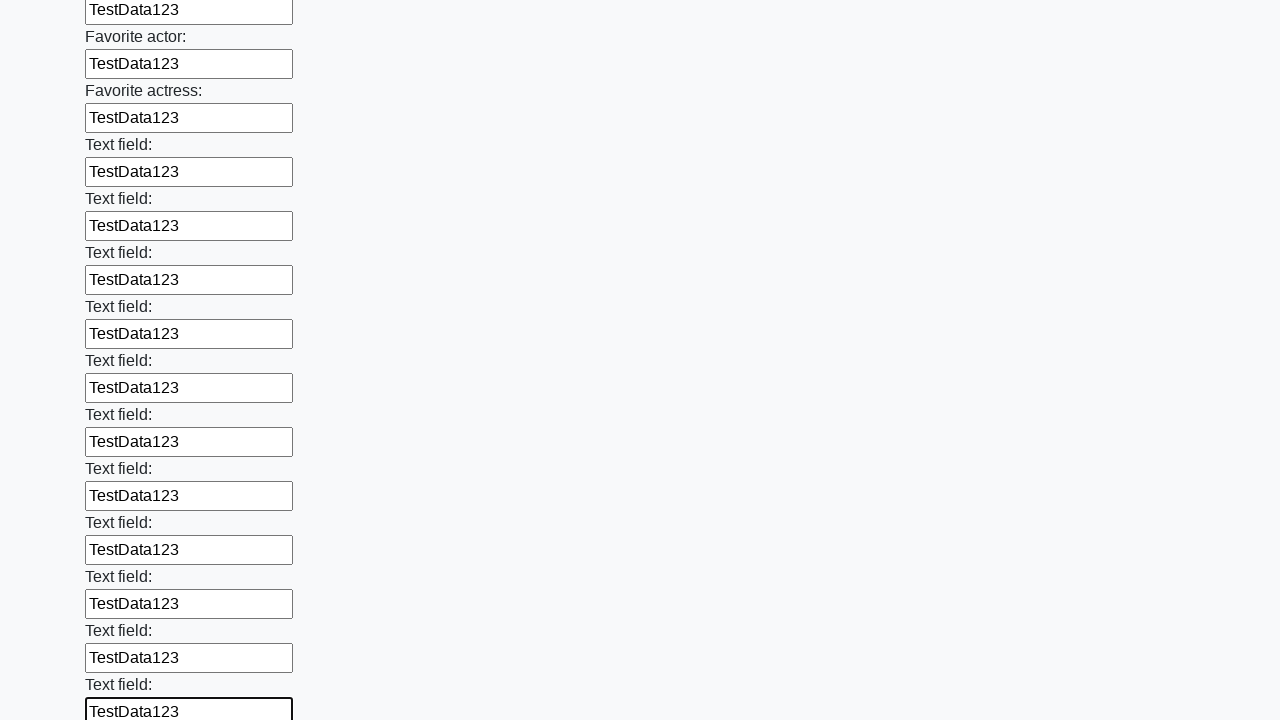

Filled a text input field with 'TestData123' on input[type='text'] >> nth=37
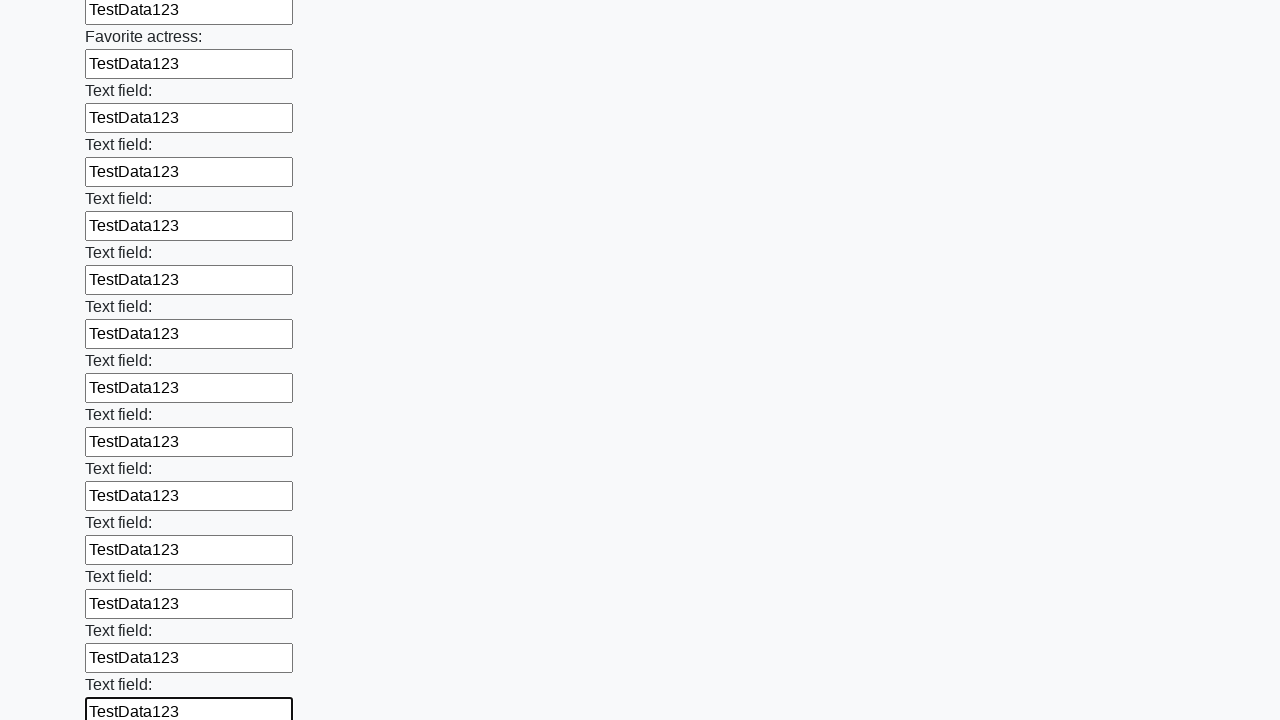

Filled a text input field with 'TestData123' on input[type='text'] >> nth=38
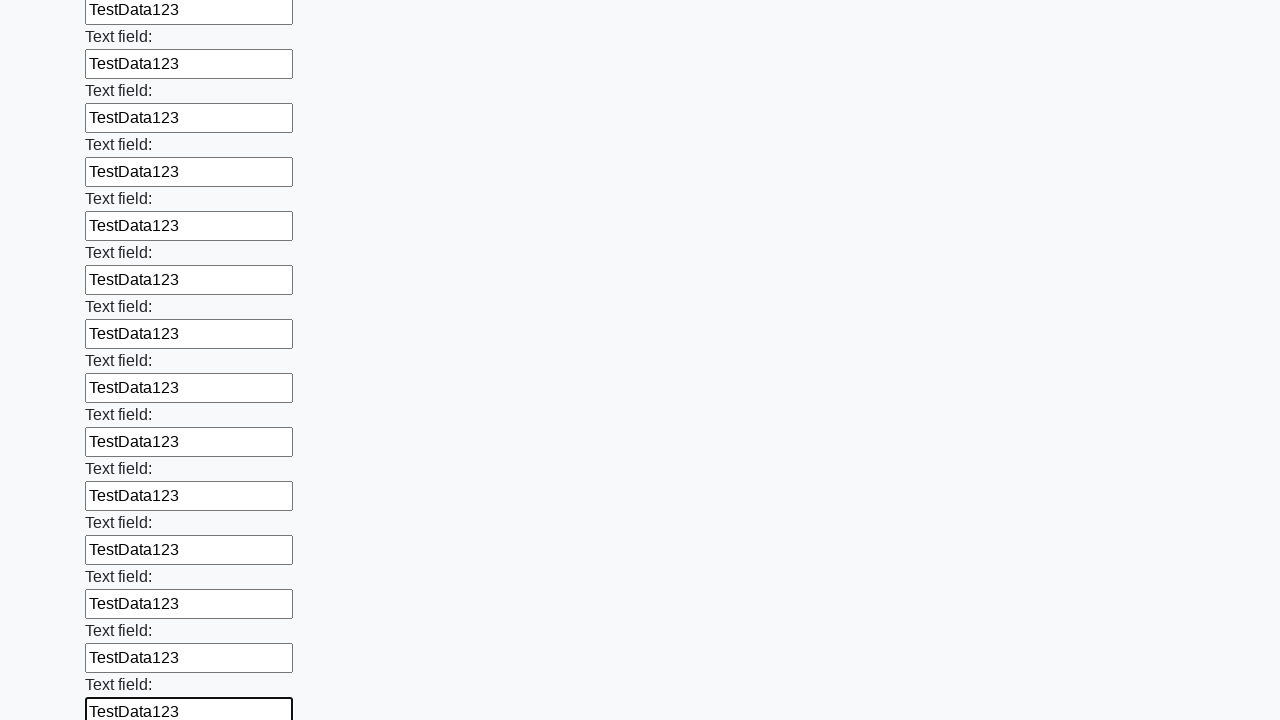

Filled a text input field with 'TestData123' on input[type='text'] >> nth=39
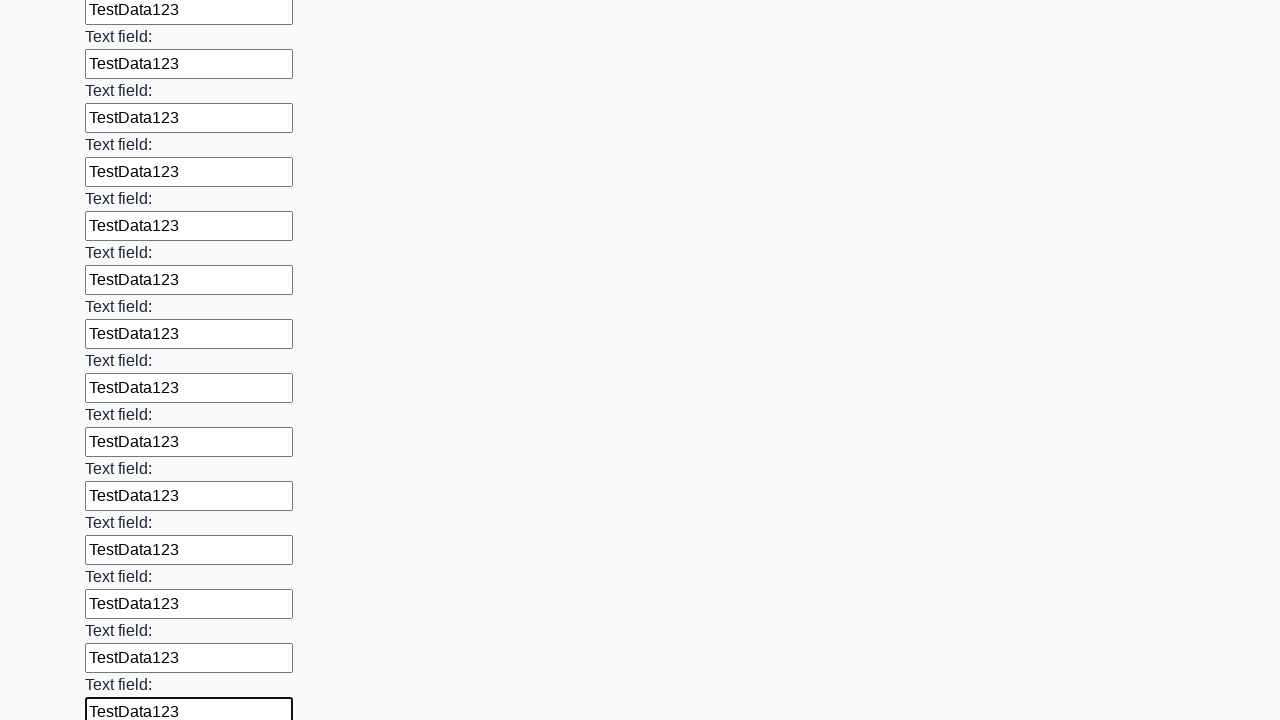

Filled a text input field with 'TestData123' on input[type='text'] >> nth=40
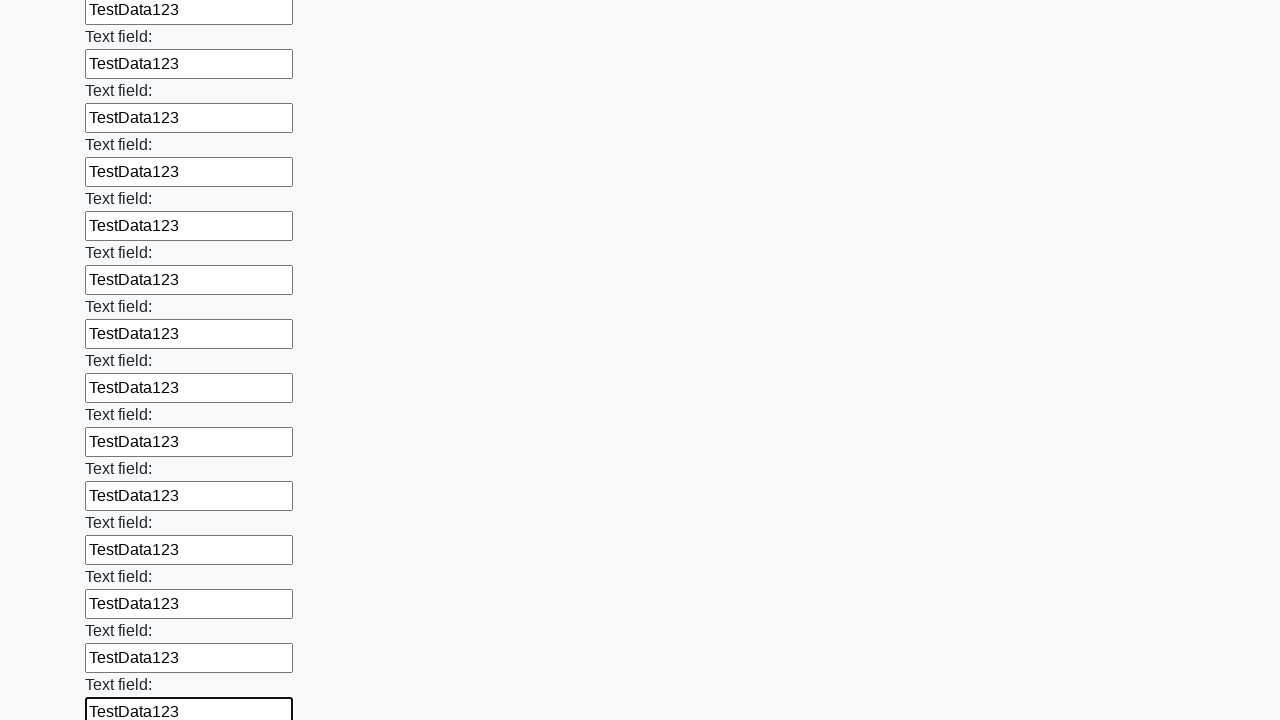

Filled a text input field with 'TestData123' on input[type='text'] >> nth=41
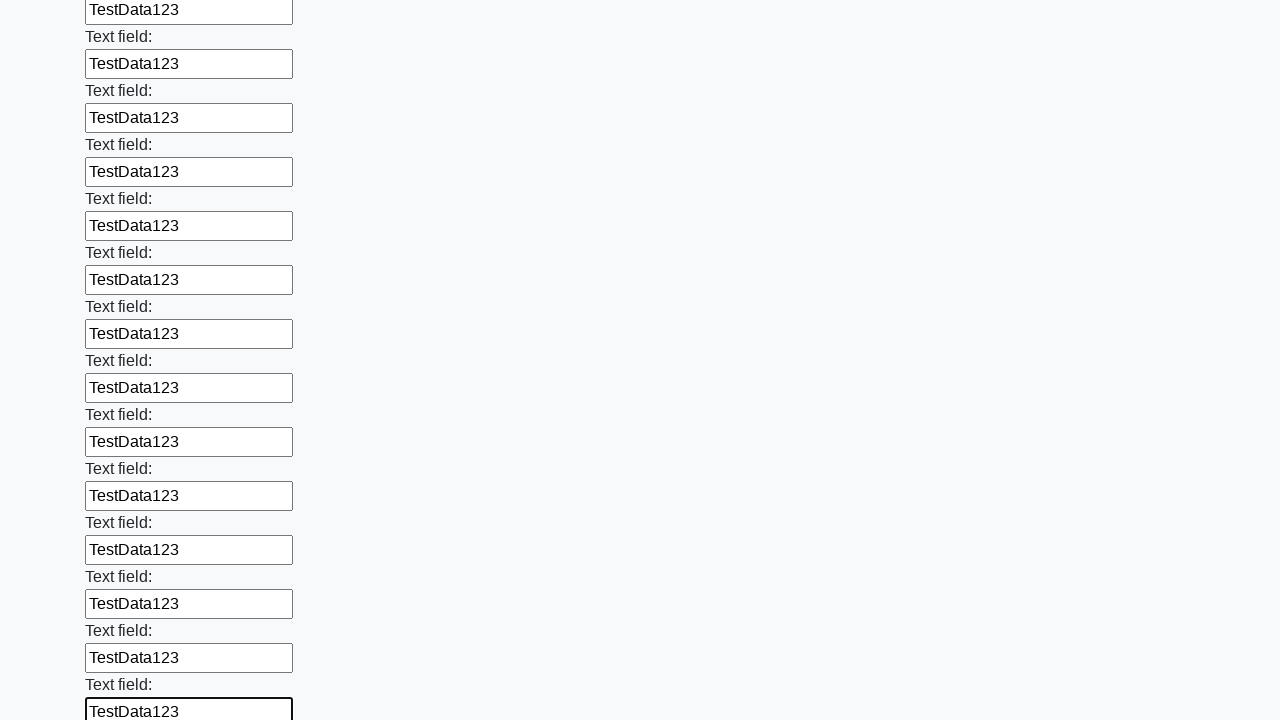

Filled a text input field with 'TestData123' on input[type='text'] >> nth=42
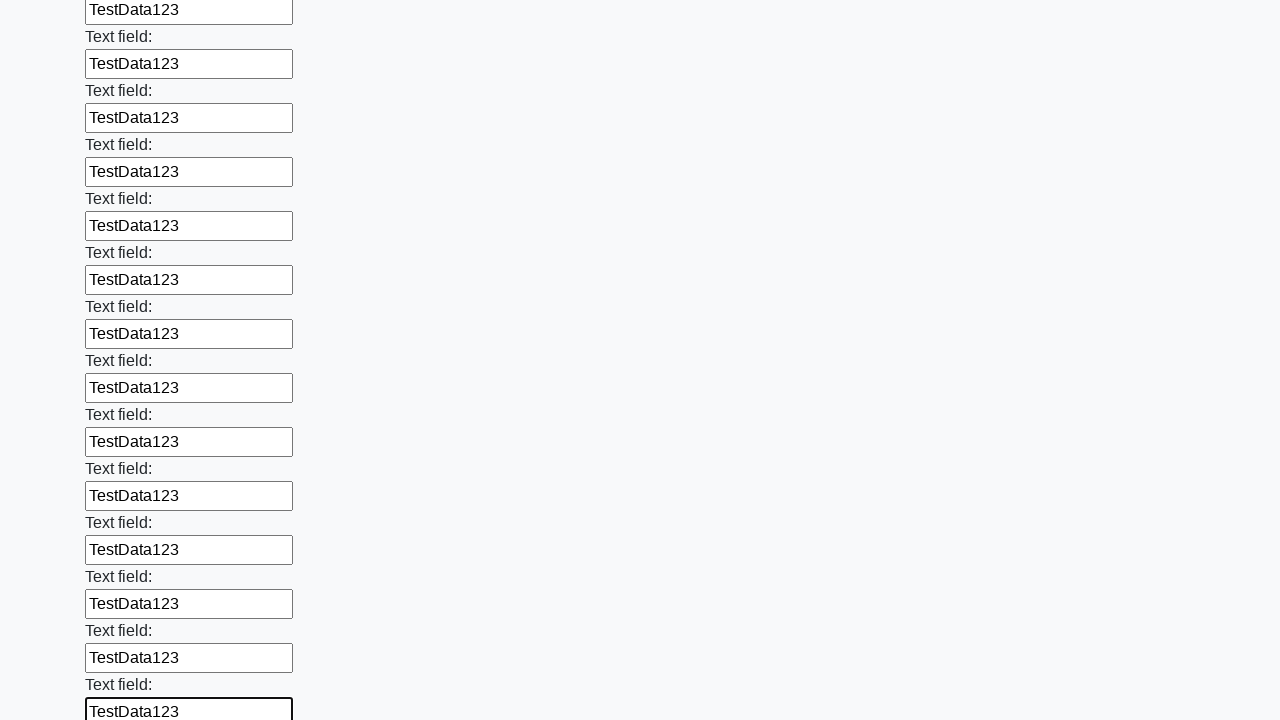

Filled a text input field with 'TestData123' on input[type='text'] >> nth=43
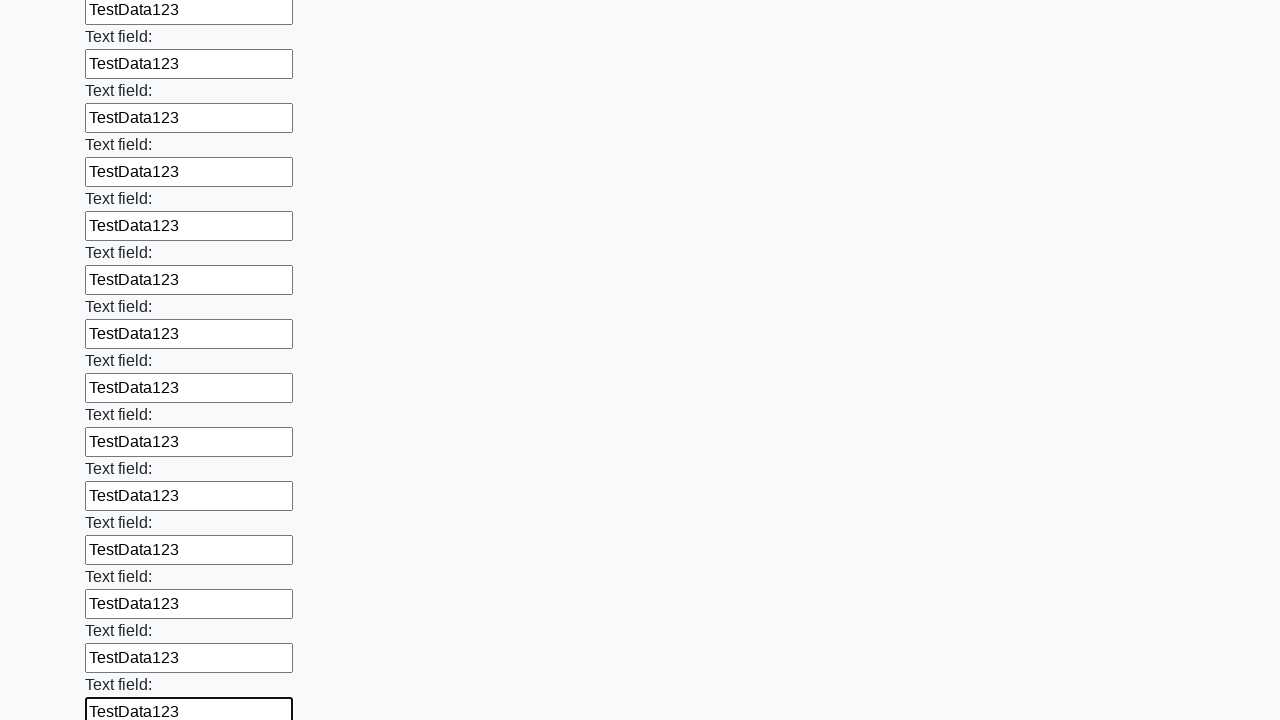

Filled a text input field with 'TestData123' on input[type='text'] >> nth=44
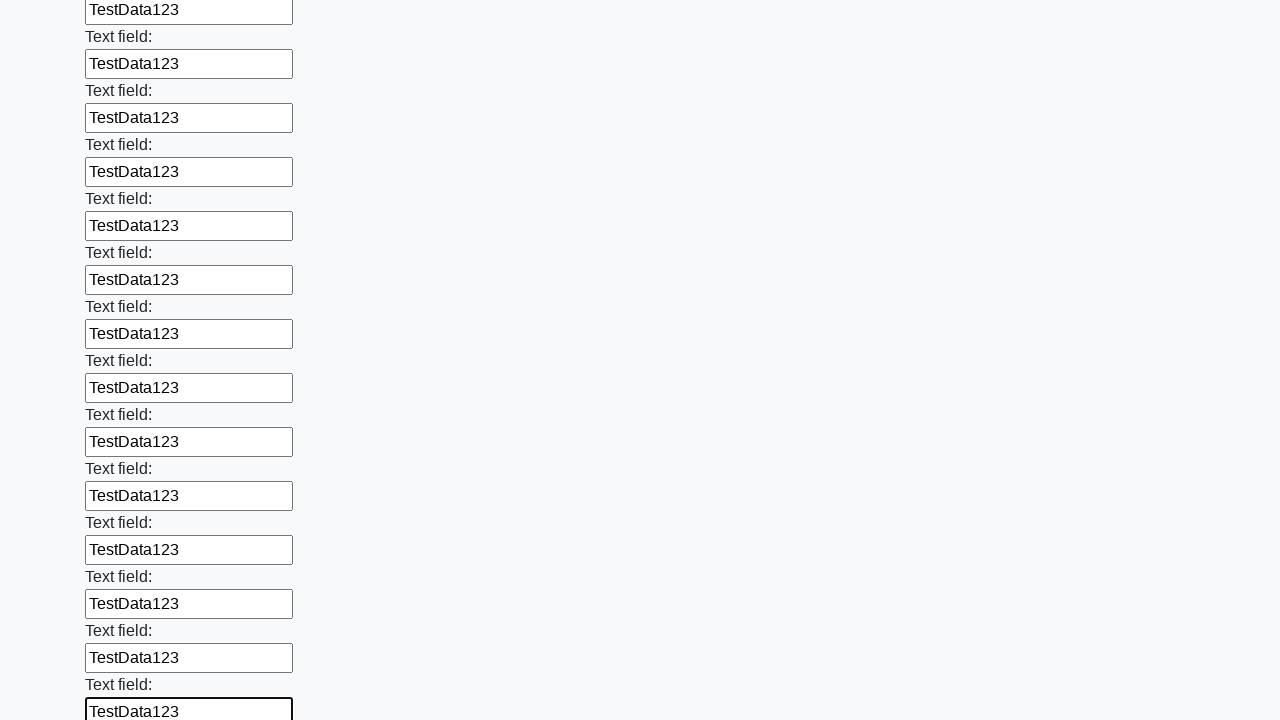

Filled a text input field with 'TestData123' on input[type='text'] >> nth=45
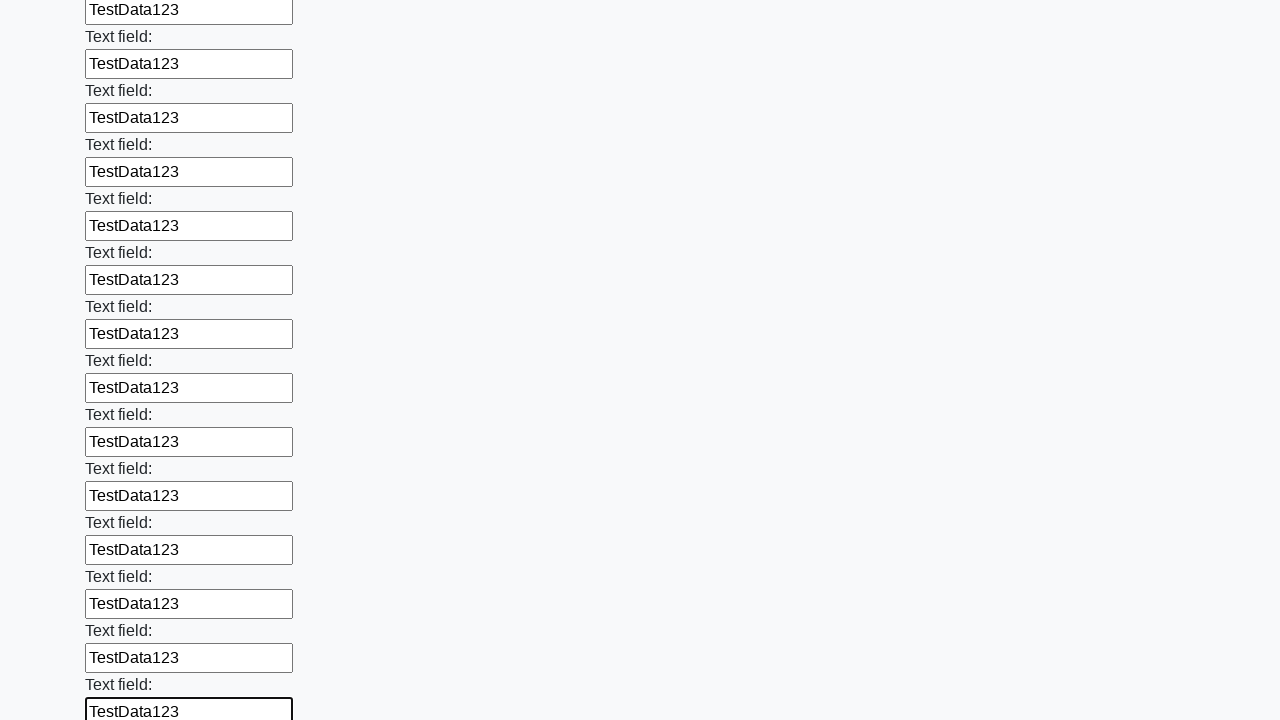

Filled a text input field with 'TestData123' on input[type='text'] >> nth=46
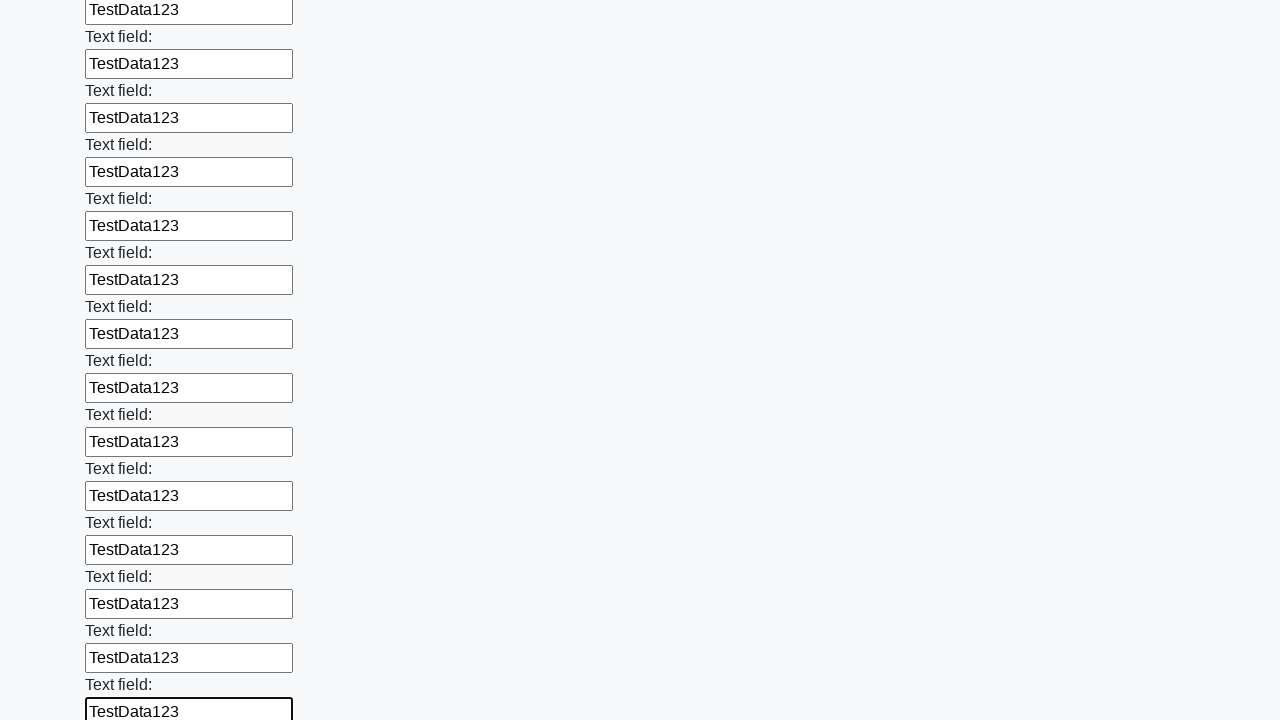

Filled a text input field with 'TestData123' on input[type='text'] >> nth=47
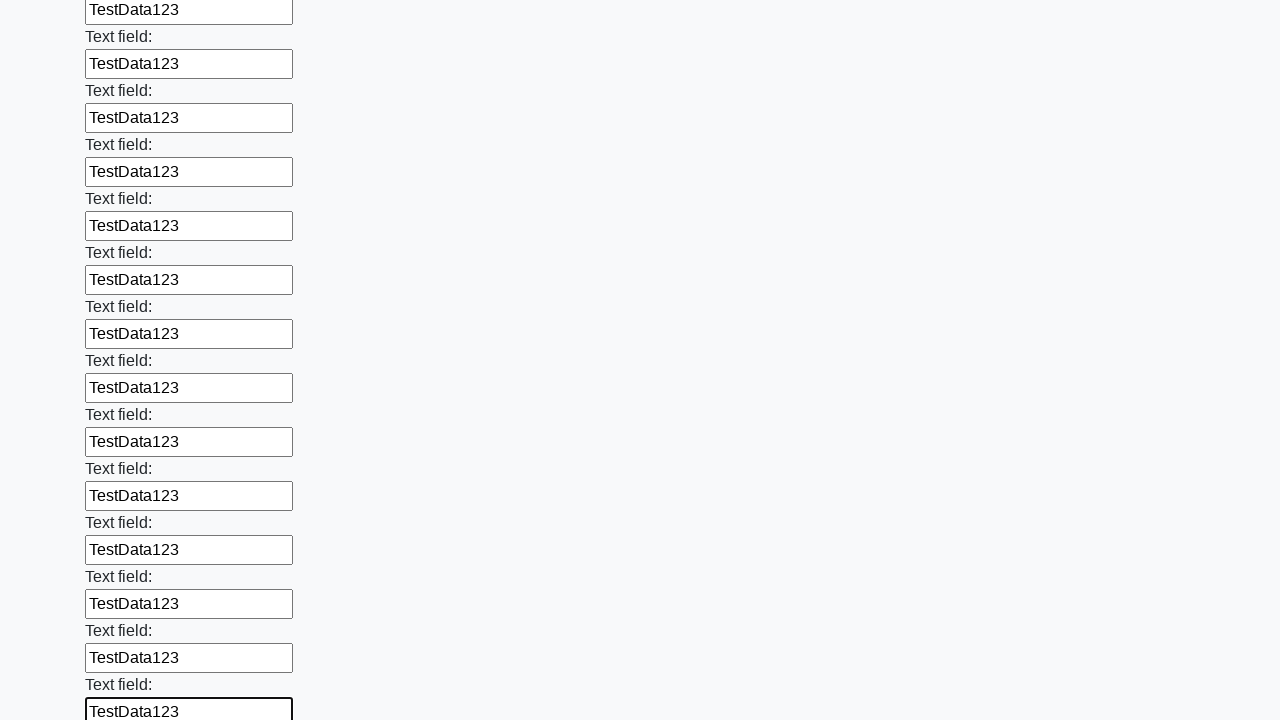

Filled a text input field with 'TestData123' on input[type='text'] >> nth=48
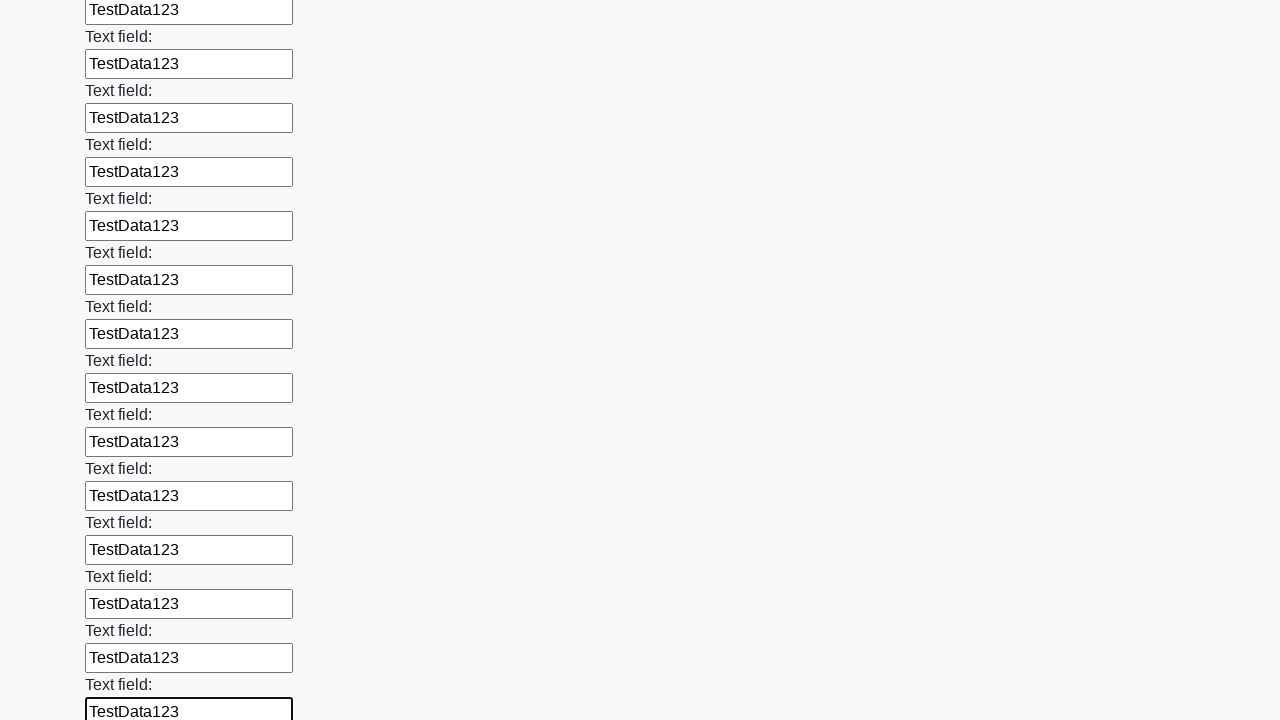

Filled a text input field with 'TestData123' on input[type='text'] >> nth=49
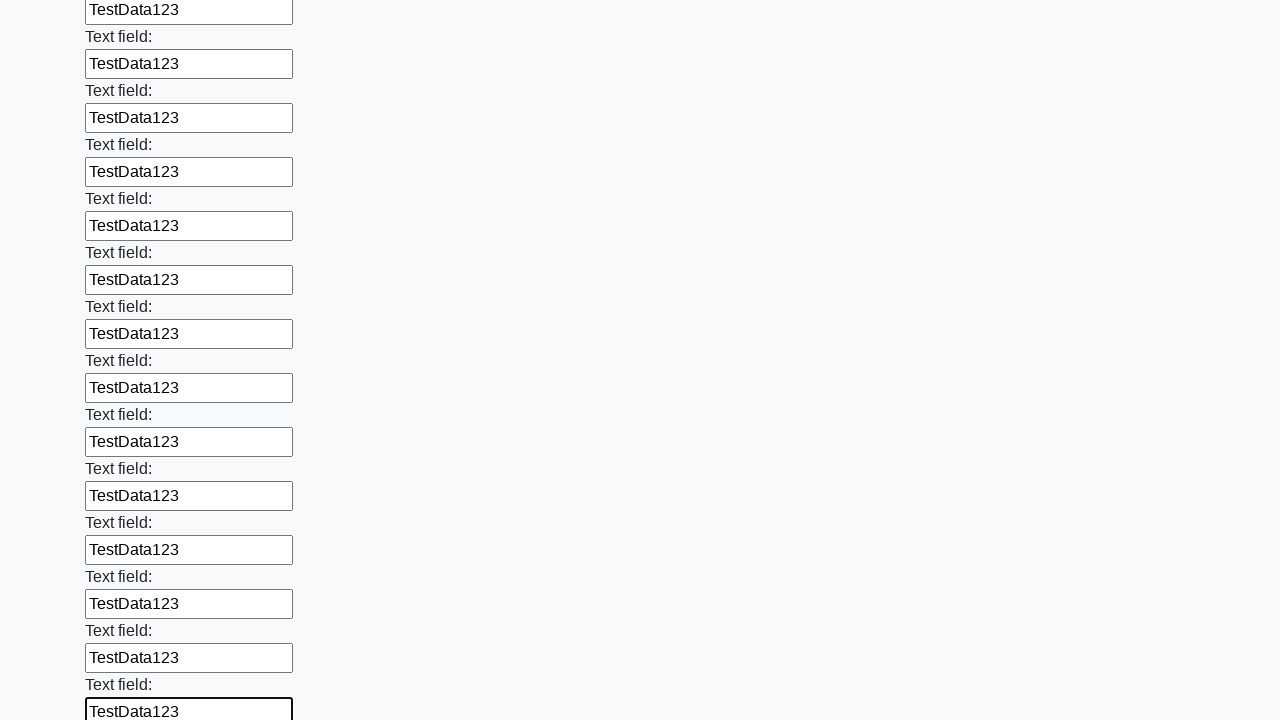

Filled a text input field with 'TestData123' on input[type='text'] >> nth=50
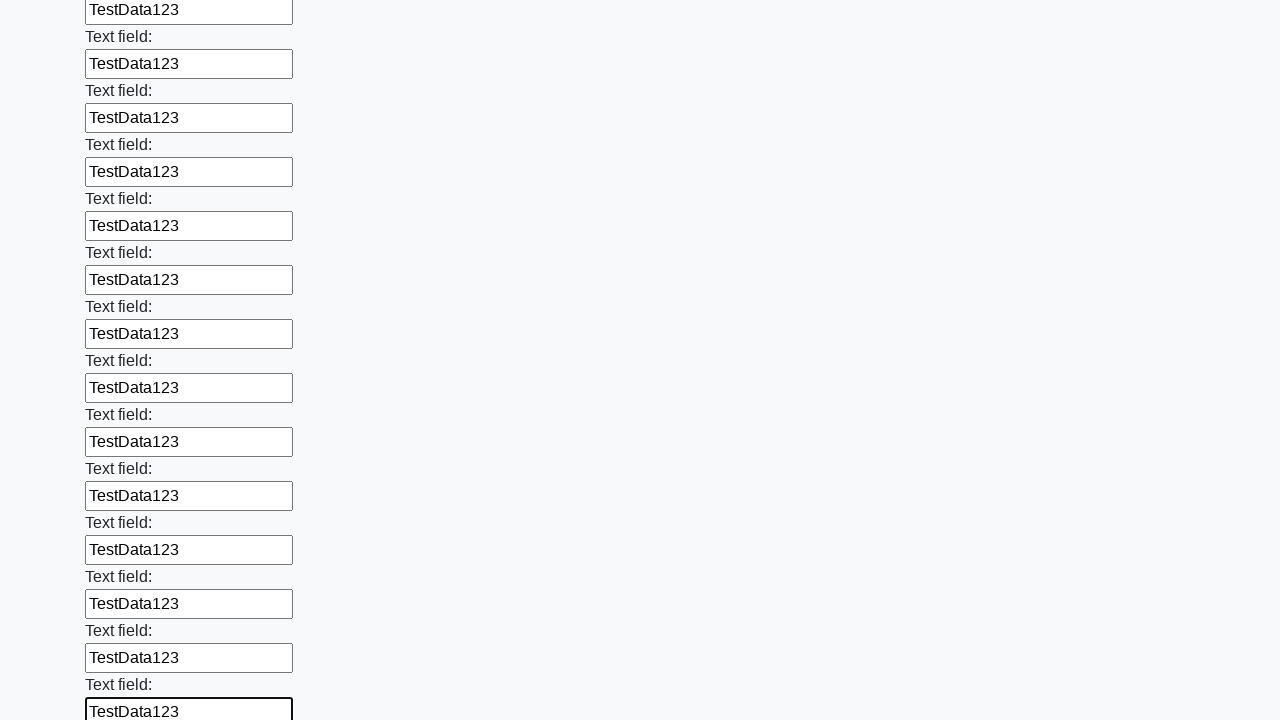

Filled a text input field with 'TestData123' on input[type='text'] >> nth=51
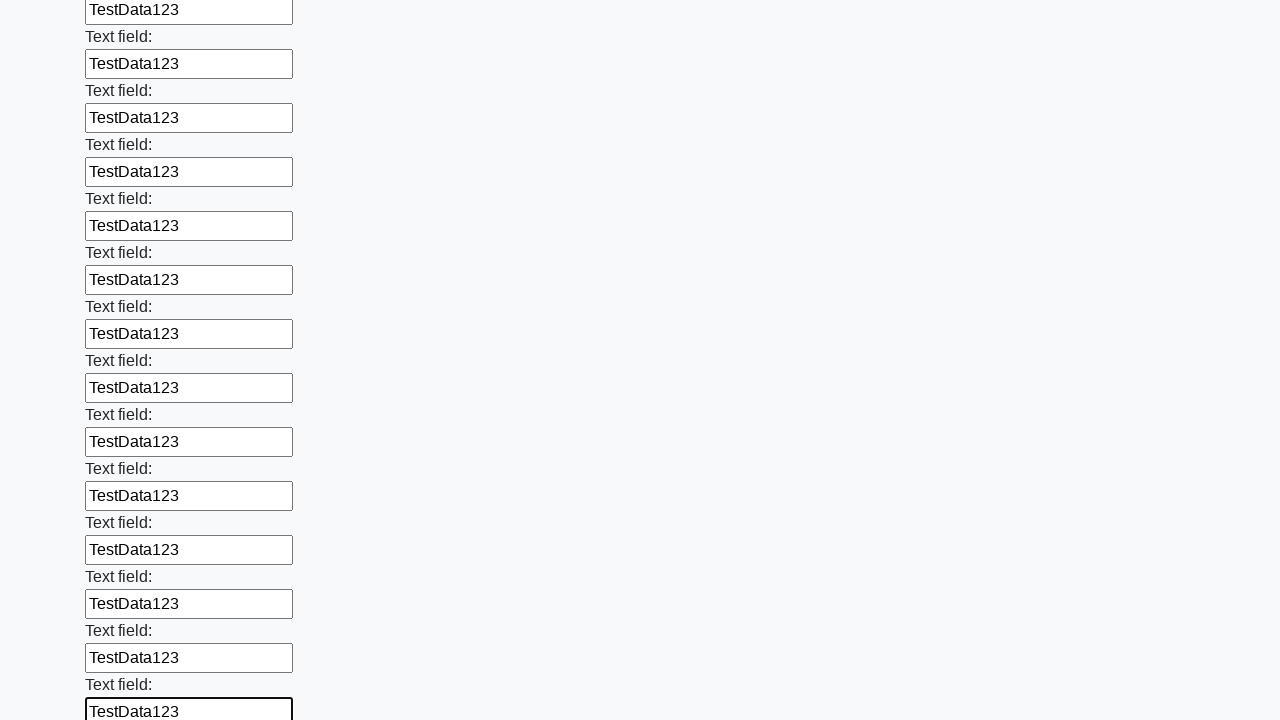

Filled a text input field with 'TestData123' on input[type='text'] >> nth=52
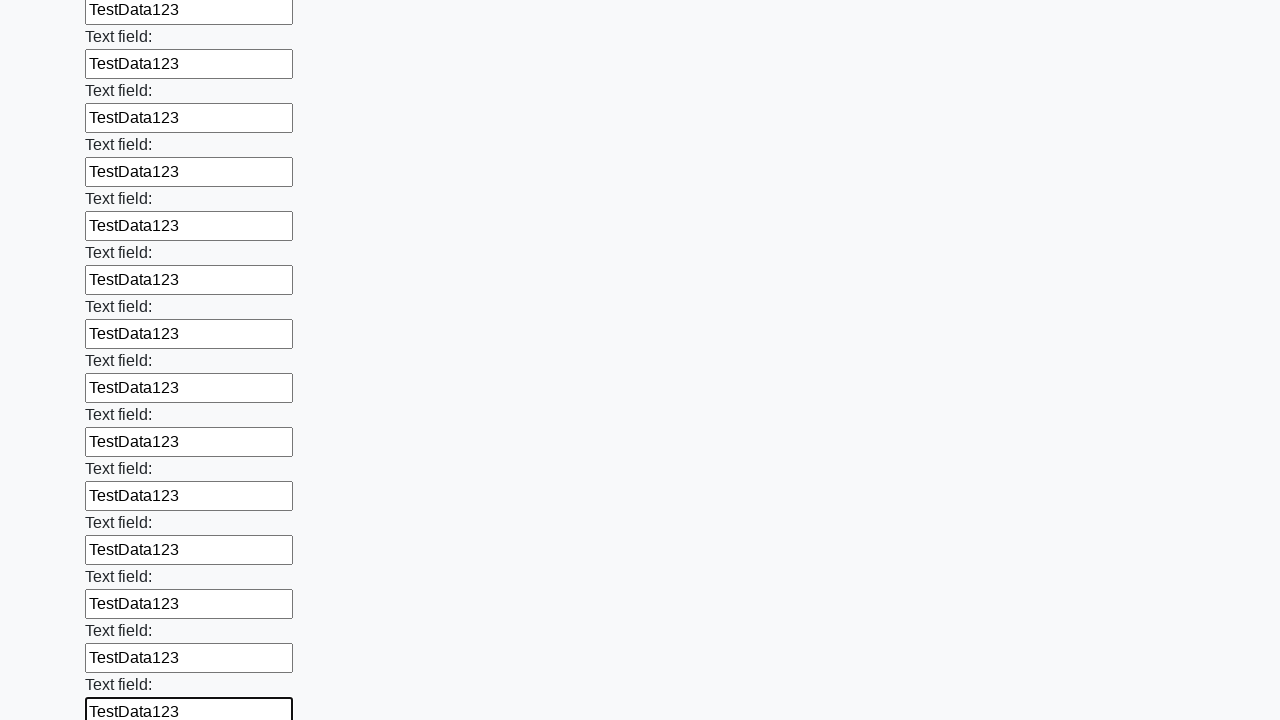

Filled a text input field with 'TestData123' on input[type='text'] >> nth=53
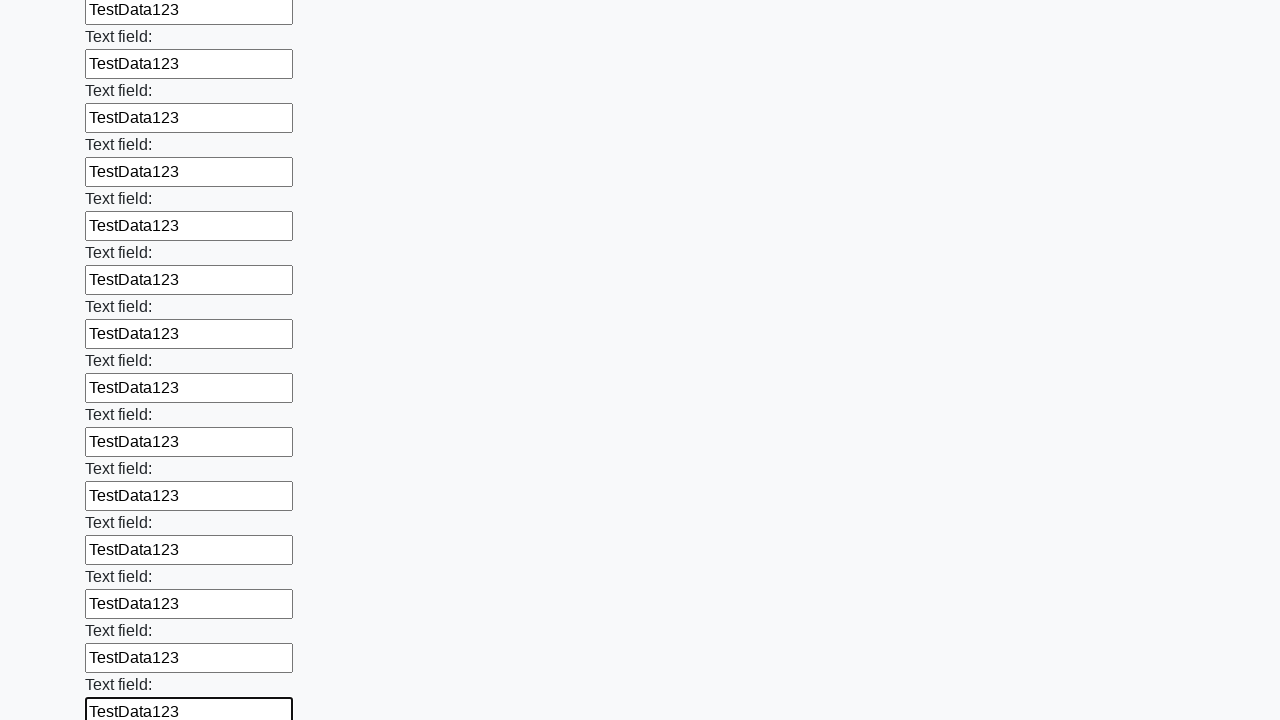

Filled a text input field with 'TestData123' on input[type='text'] >> nth=54
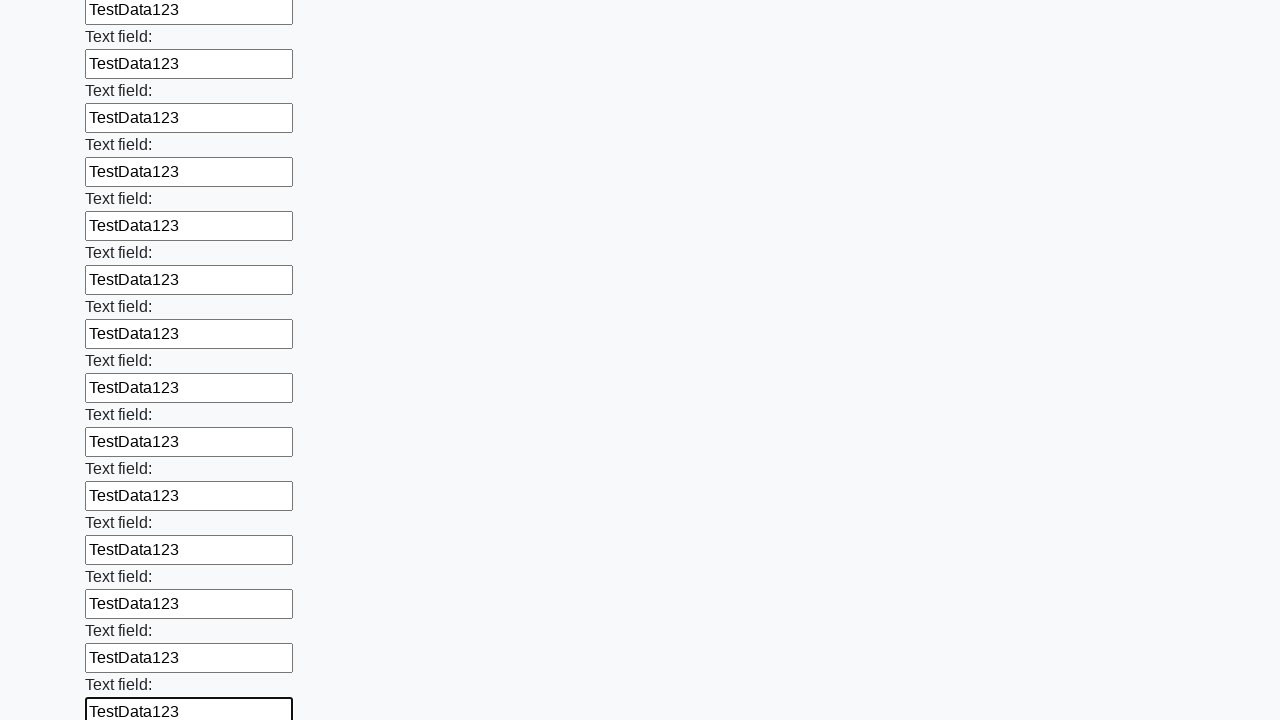

Filled a text input field with 'TestData123' on input[type='text'] >> nth=55
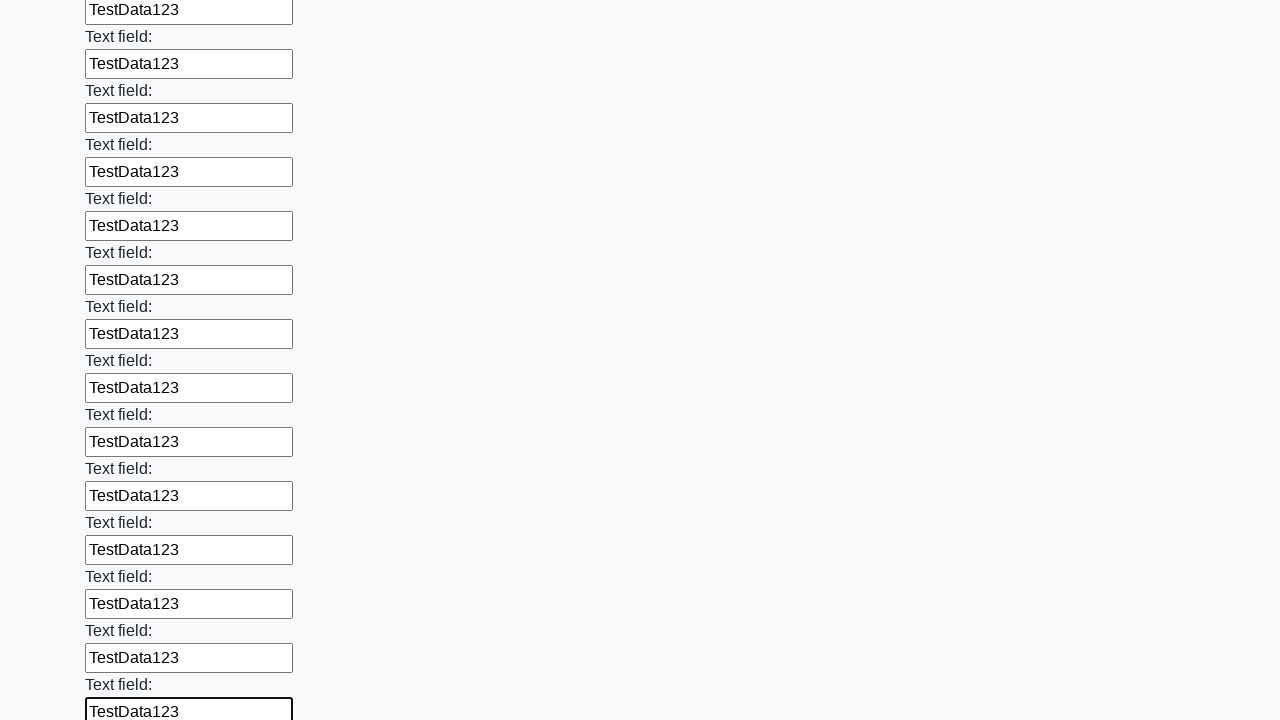

Filled a text input field with 'TestData123' on input[type='text'] >> nth=56
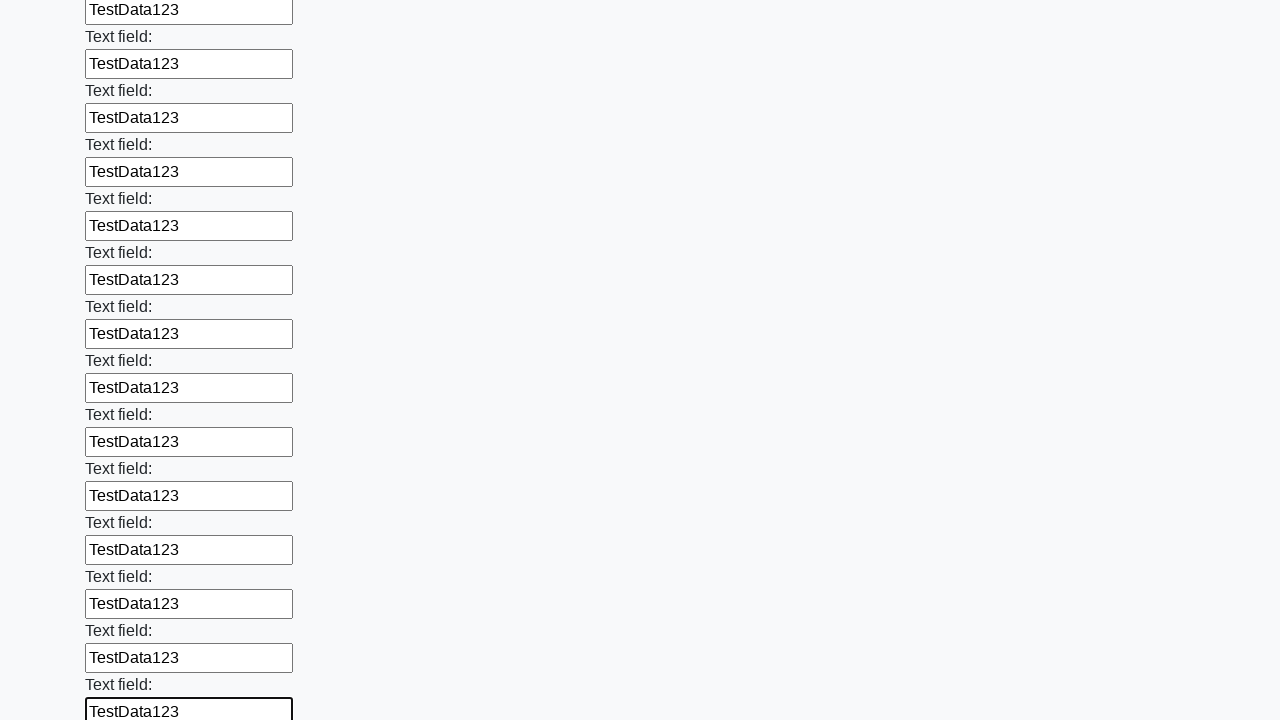

Filled a text input field with 'TestData123' on input[type='text'] >> nth=57
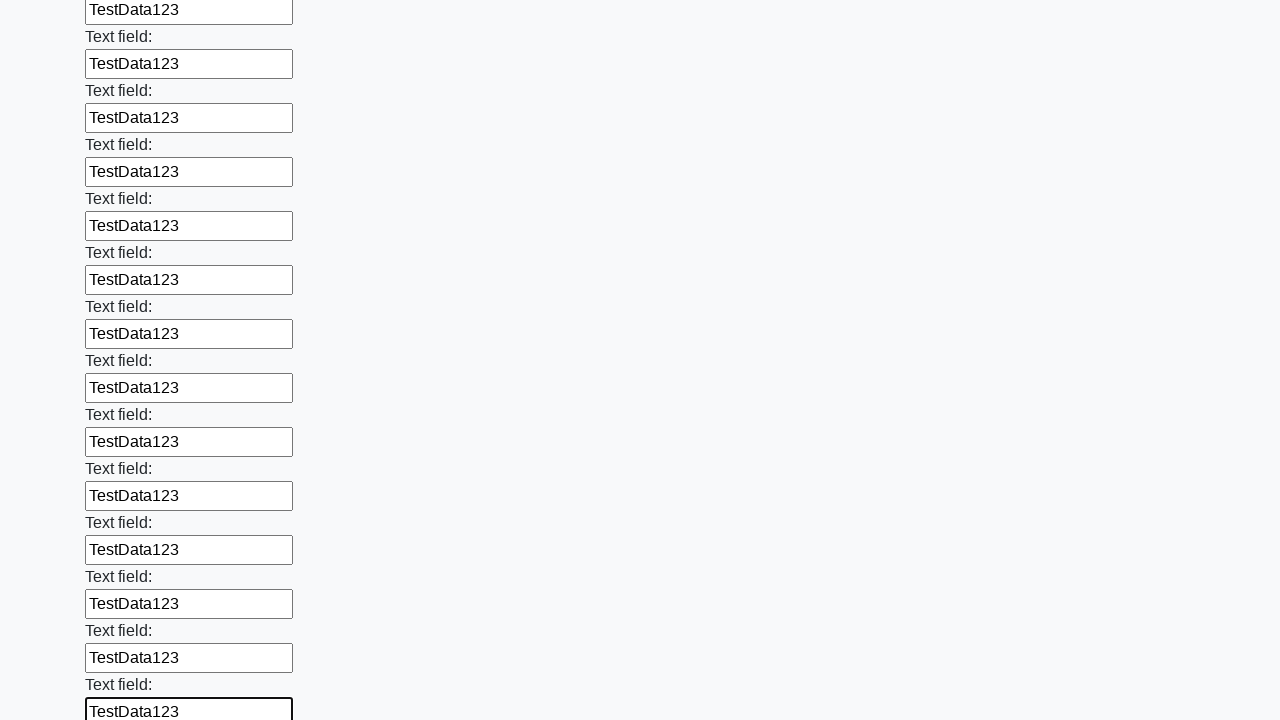

Filled a text input field with 'TestData123' on input[type='text'] >> nth=58
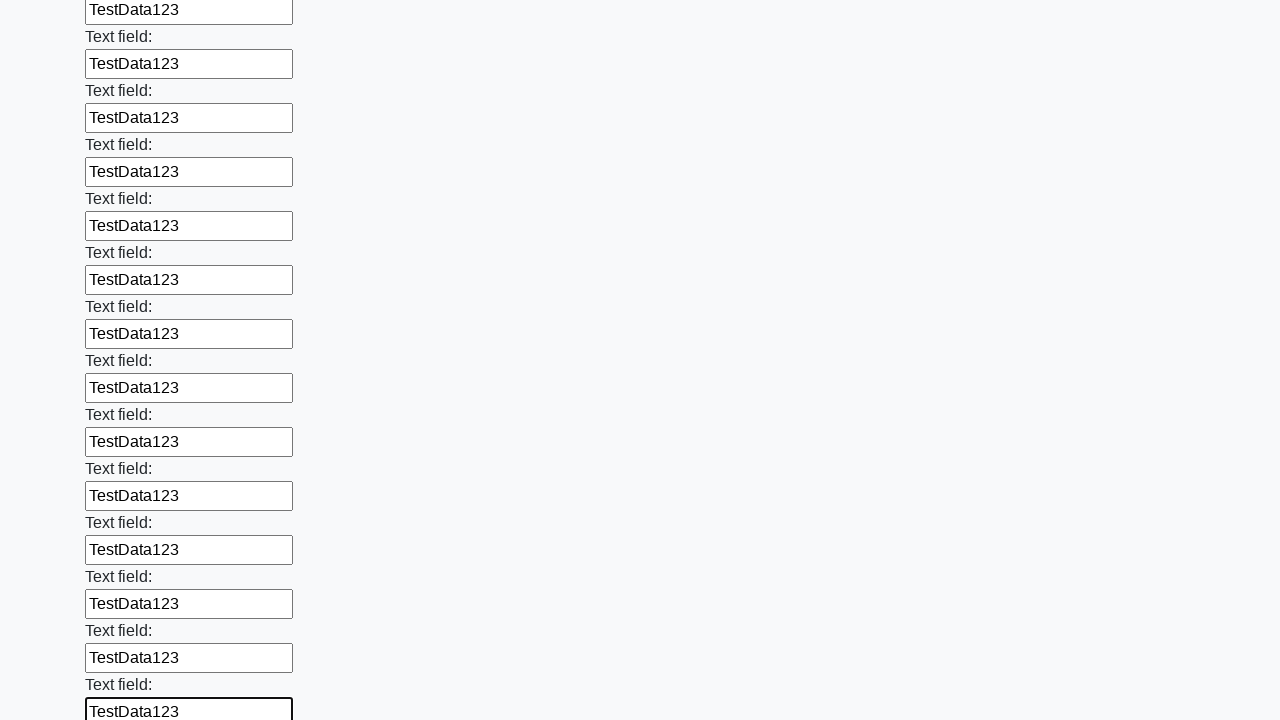

Filled a text input field with 'TestData123' on input[type='text'] >> nth=59
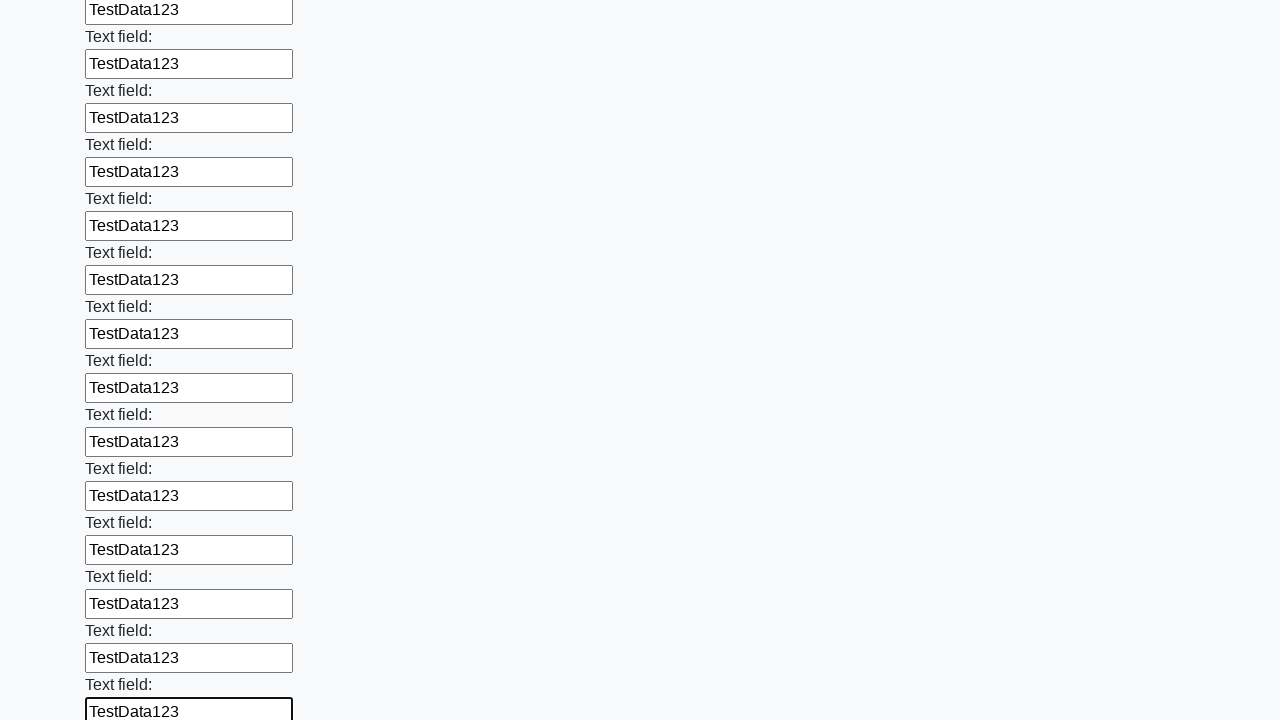

Filled a text input field with 'TestData123' on input[type='text'] >> nth=60
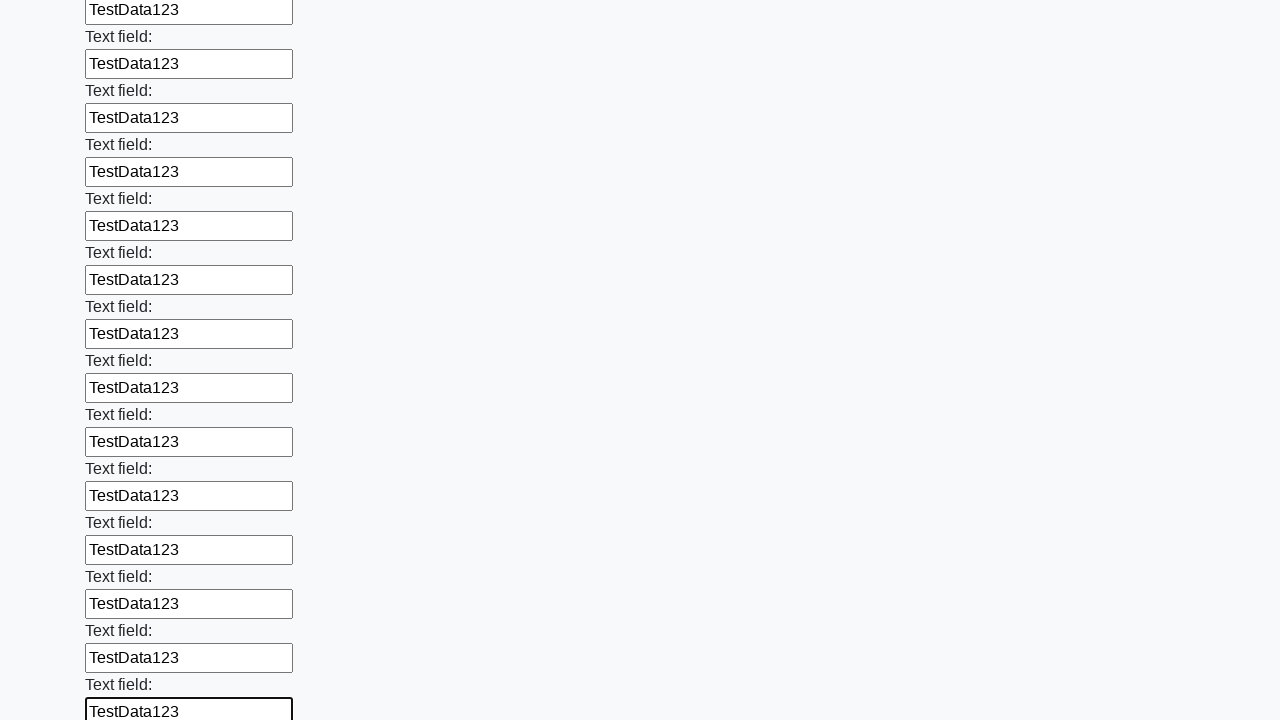

Filled a text input field with 'TestData123' on input[type='text'] >> nth=61
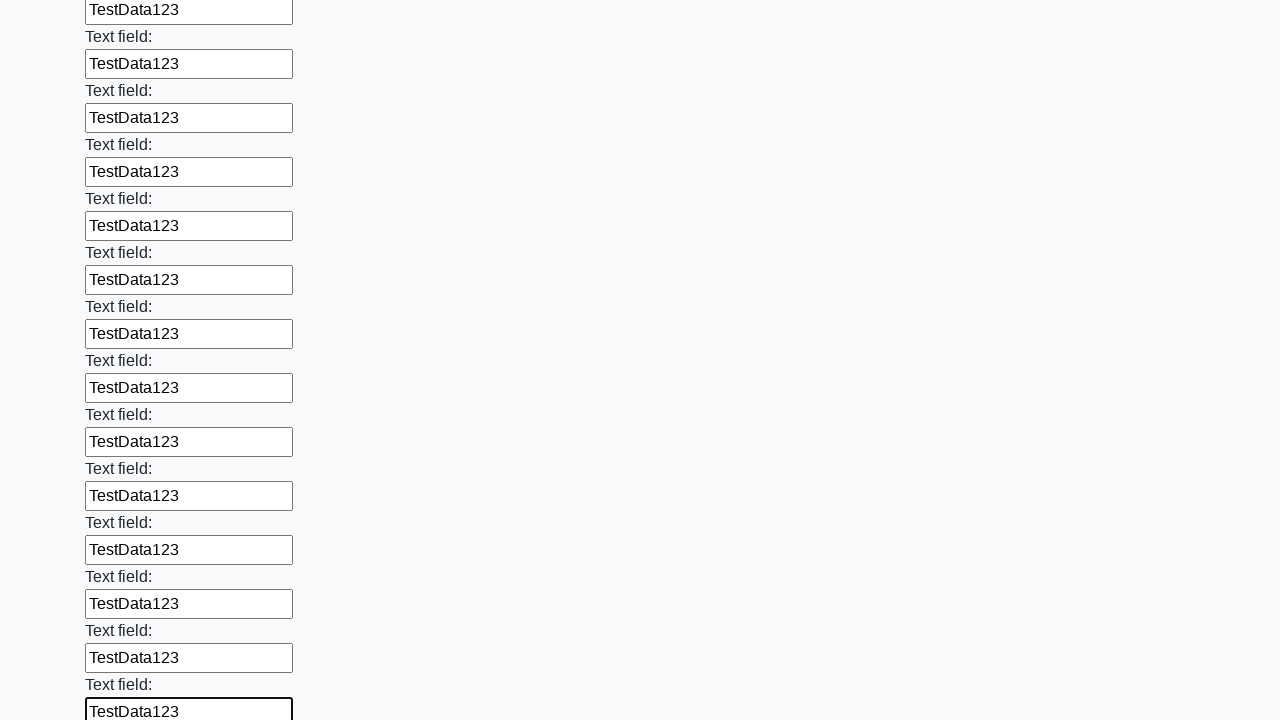

Filled a text input field with 'TestData123' on input[type='text'] >> nth=62
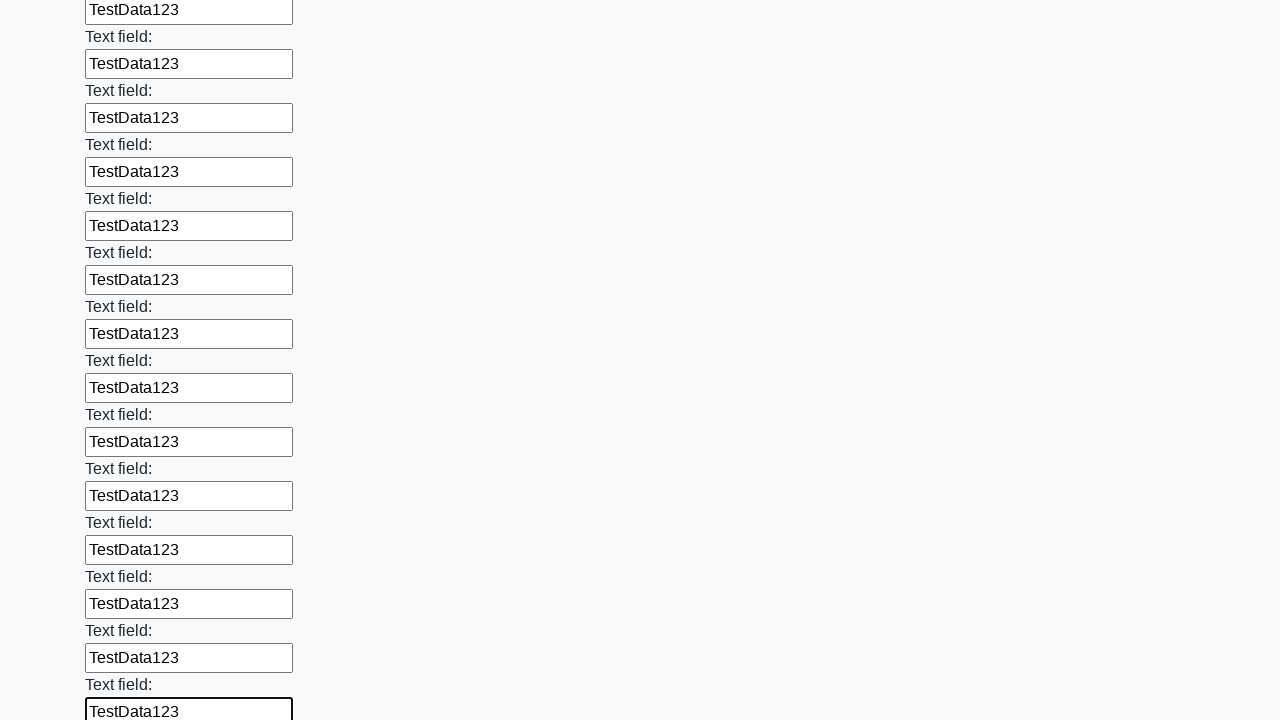

Filled a text input field with 'TestData123' on input[type='text'] >> nth=63
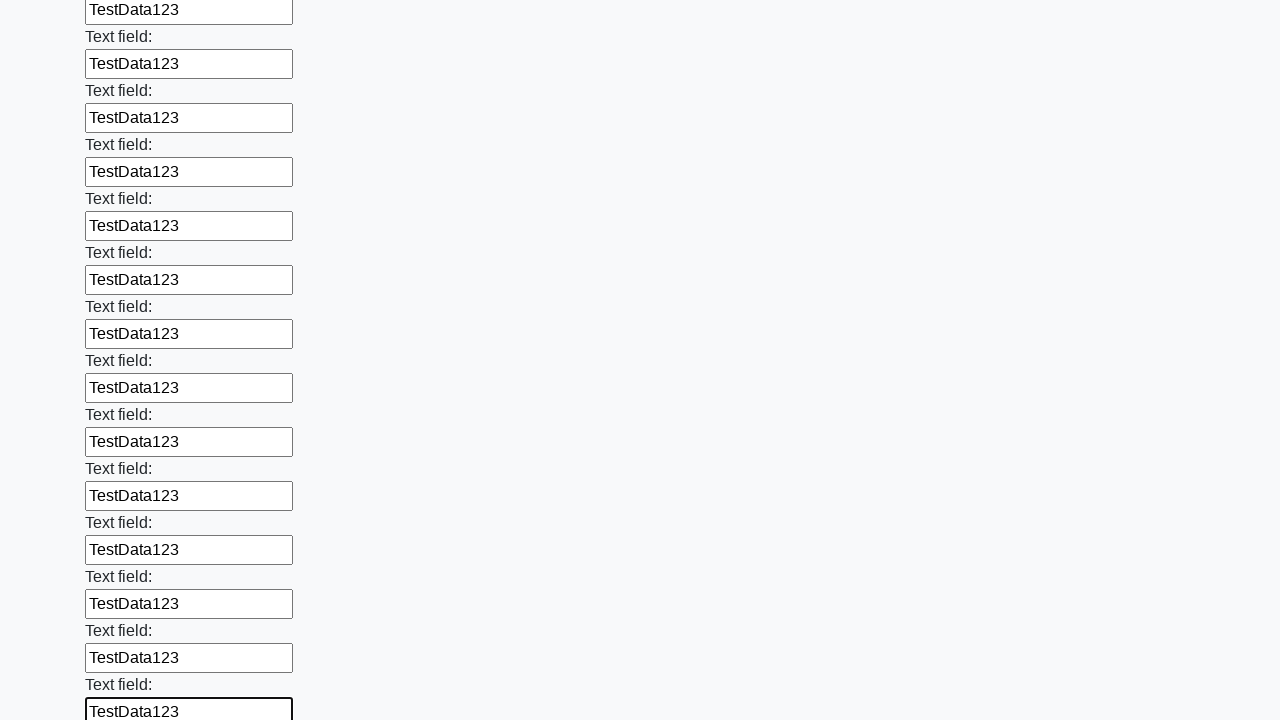

Filled a text input field with 'TestData123' on input[type='text'] >> nth=64
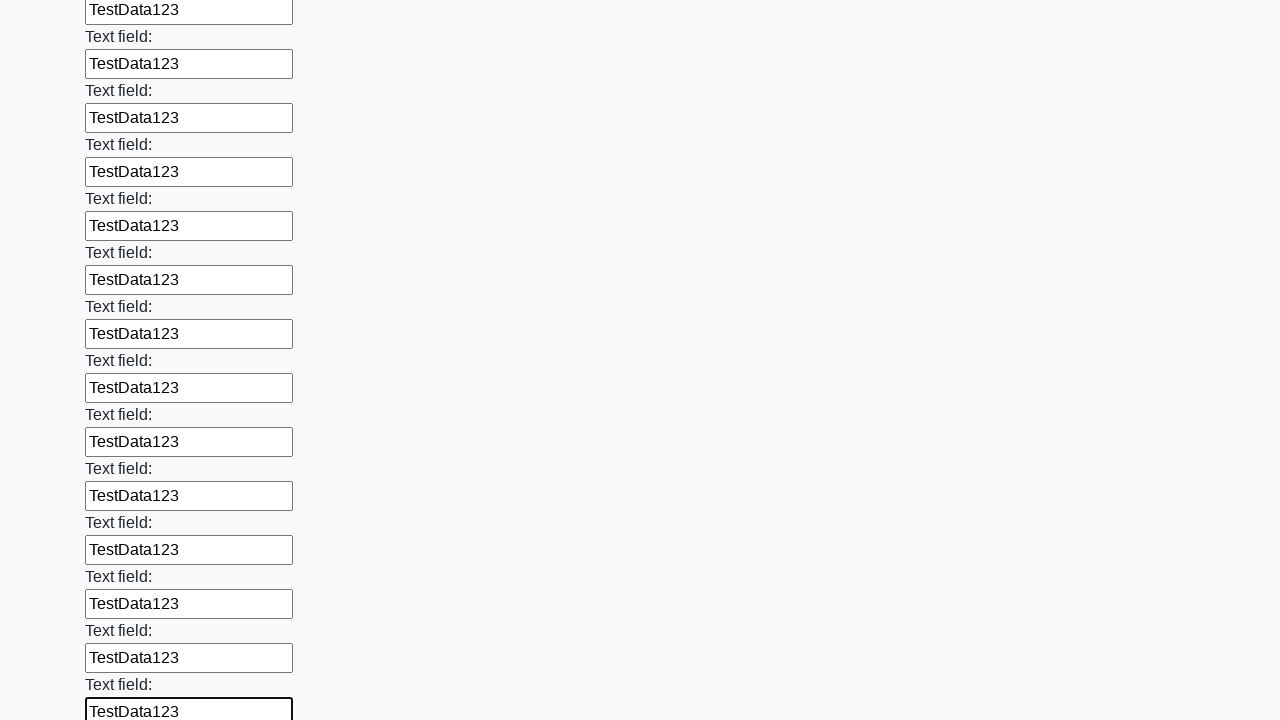

Filled a text input field with 'TestData123' on input[type='text'] >> nth=65
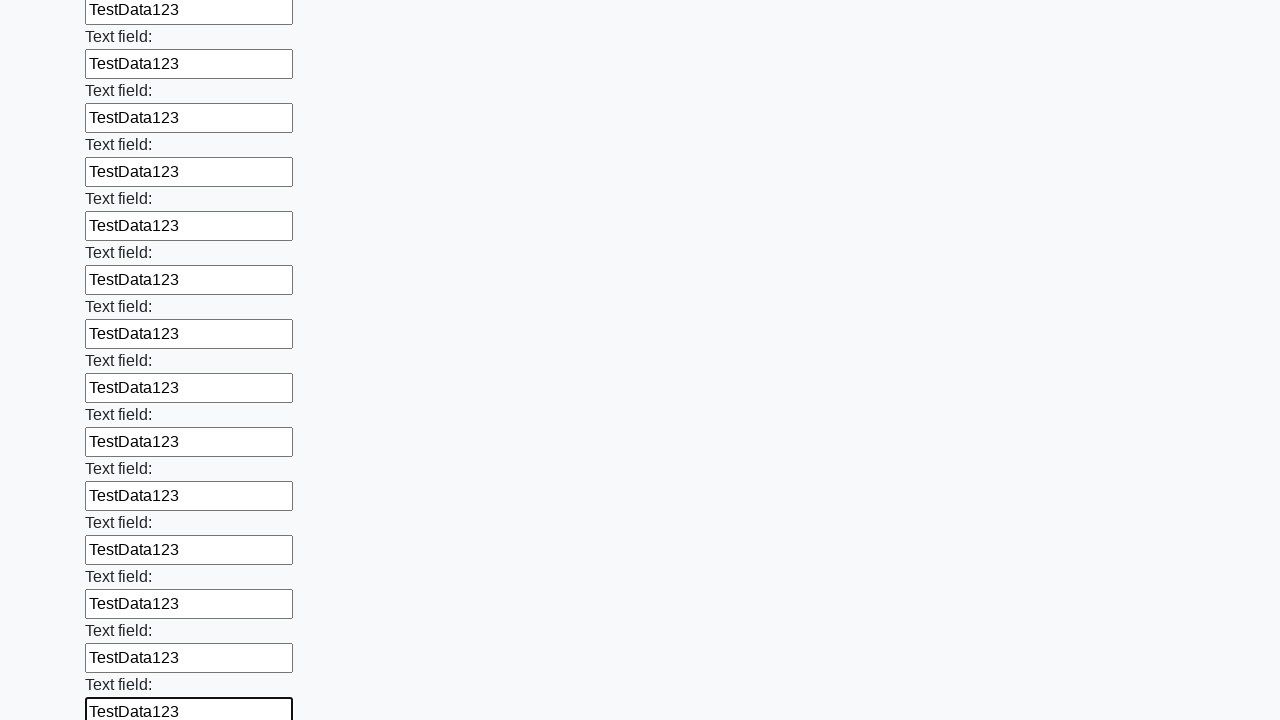

Filled a text input field with 'TestData123' on input[type='text'] >> nth=66
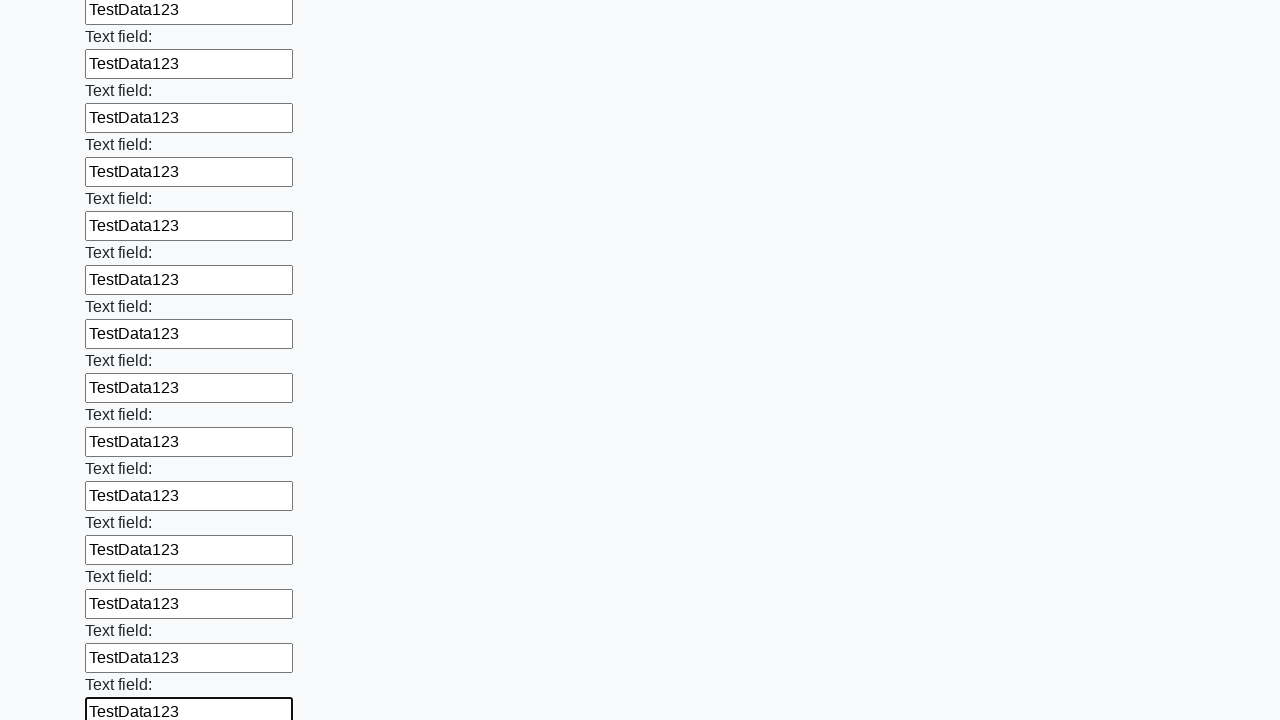

Filled a text input field with 'TestData123' on input[type='text'] >> nth=67
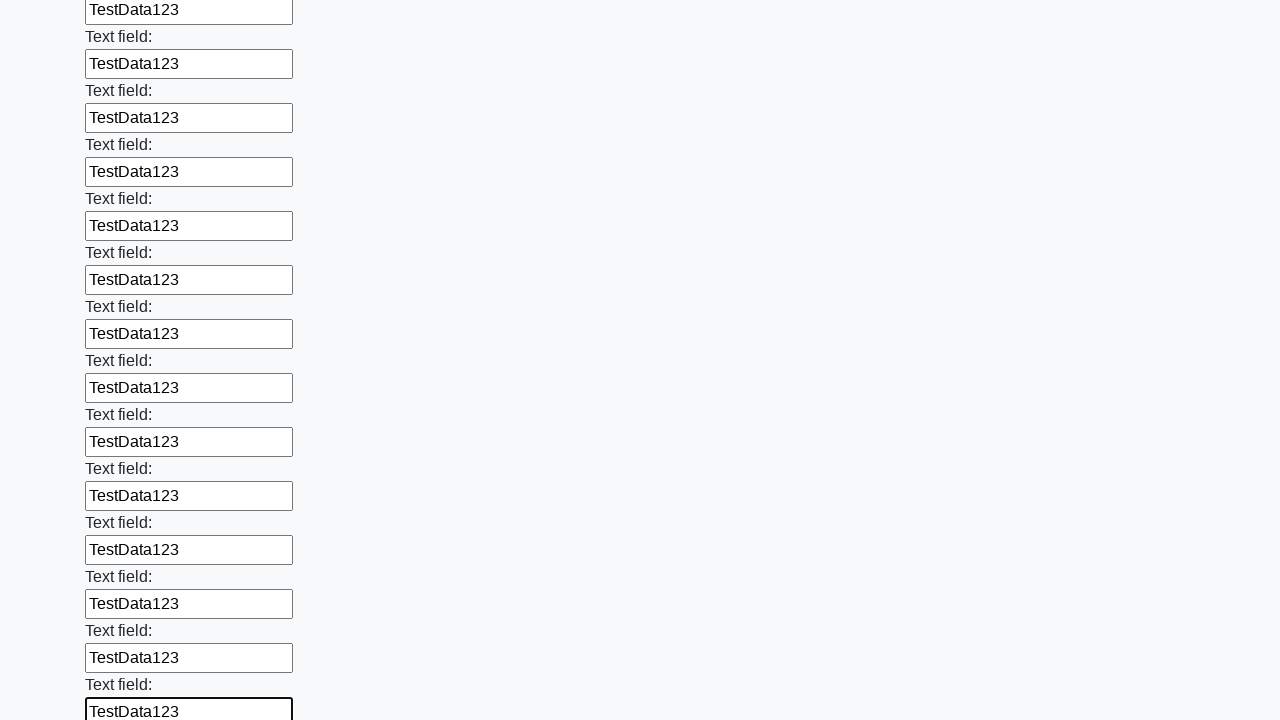

Filled a text input field with 'TestData123' on input[type='text'] >> nth=68
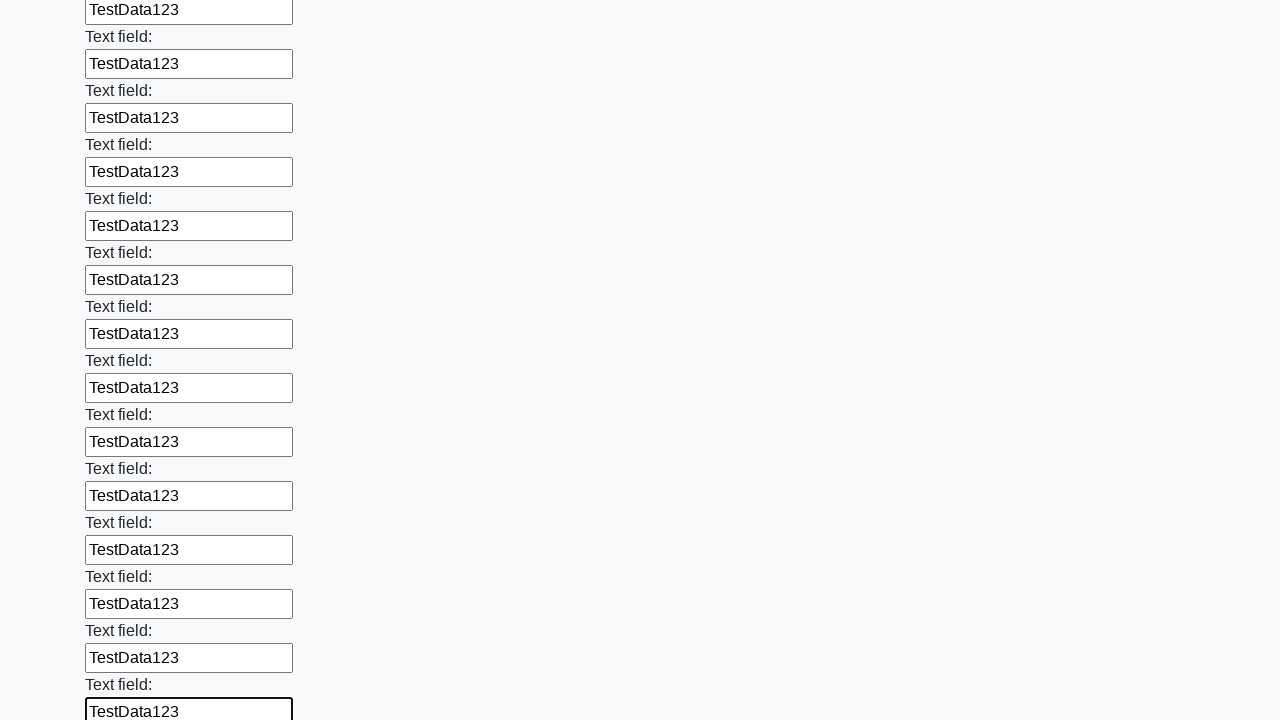

Filled a text input field with 'TestData123' on input[type='text'] >> nth=69
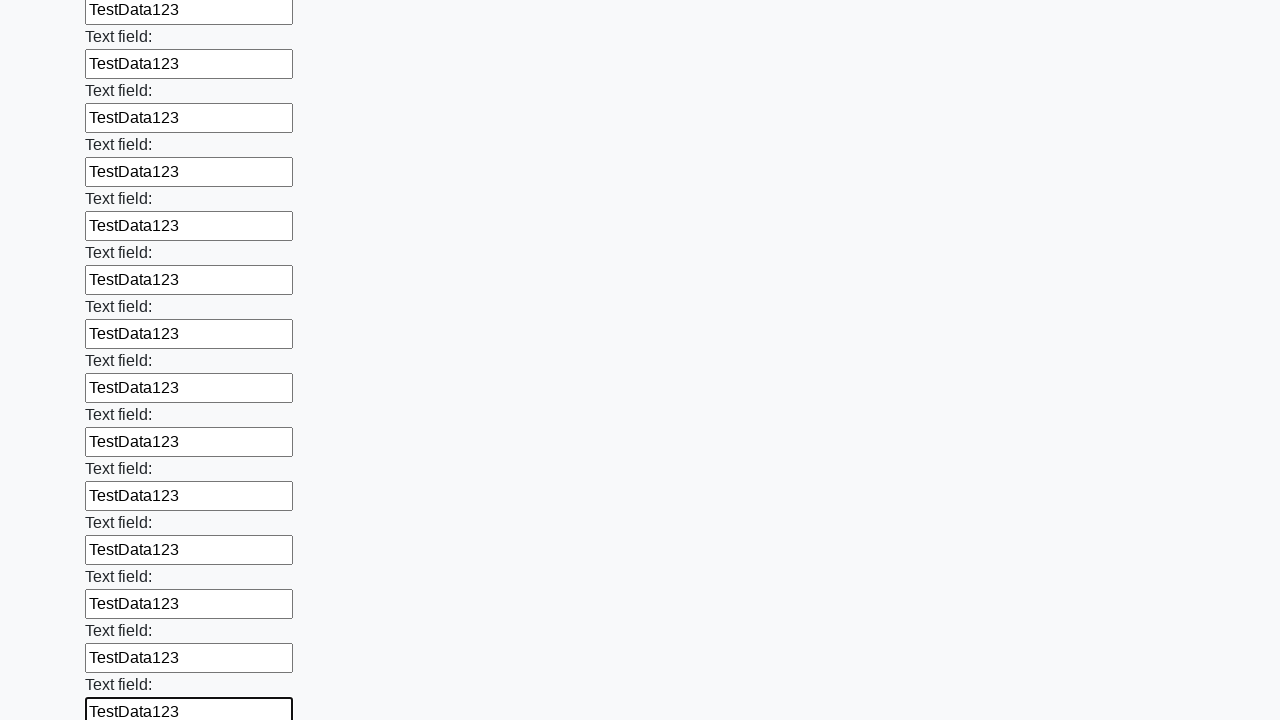

Filled a text input field with 'TestData123' on input[type='text'] >> nth=70
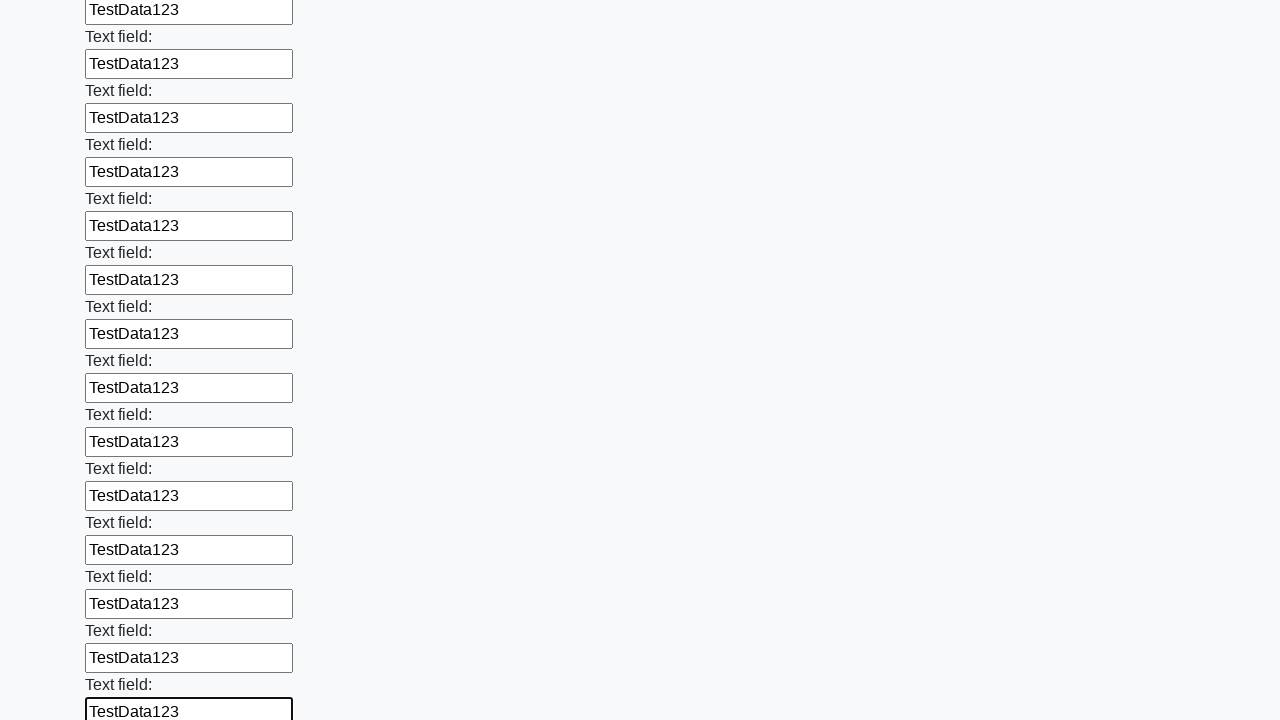

Filled a text input field with 'TestData123' on input[type='text'] >> nth=71
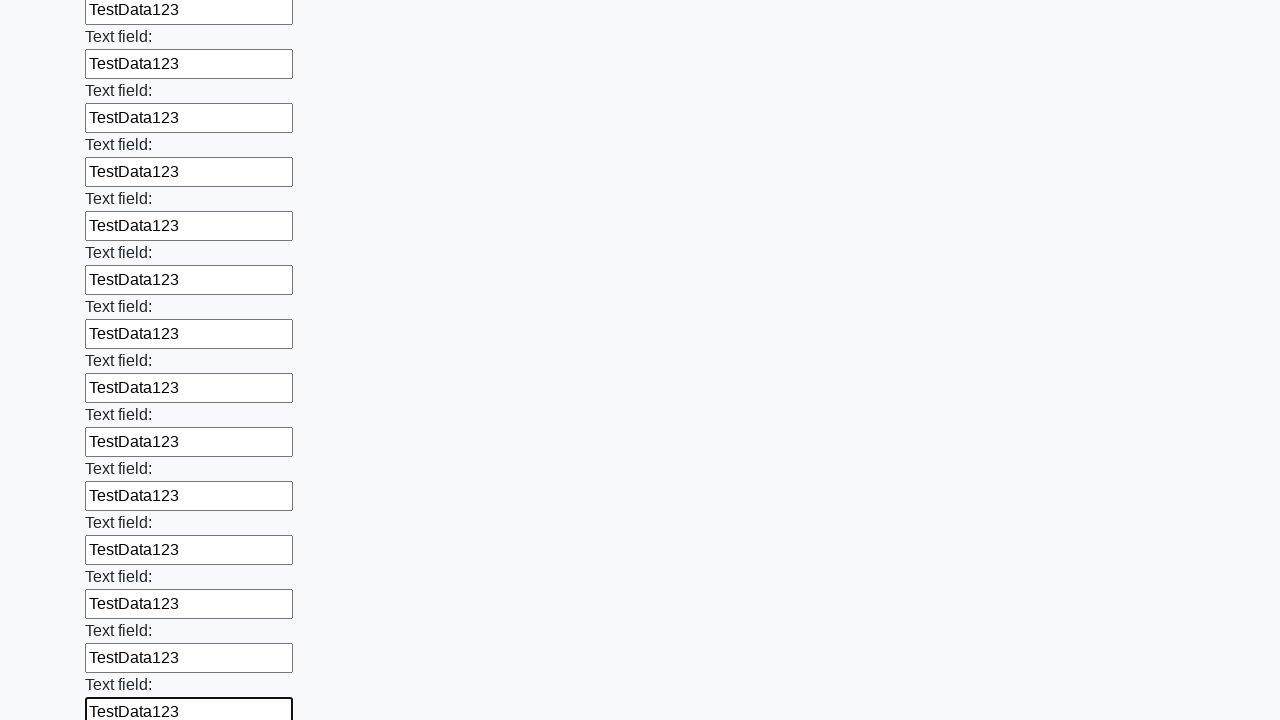

Filled a text input field with 'TestData123' on input[type='text'] >> nth=72
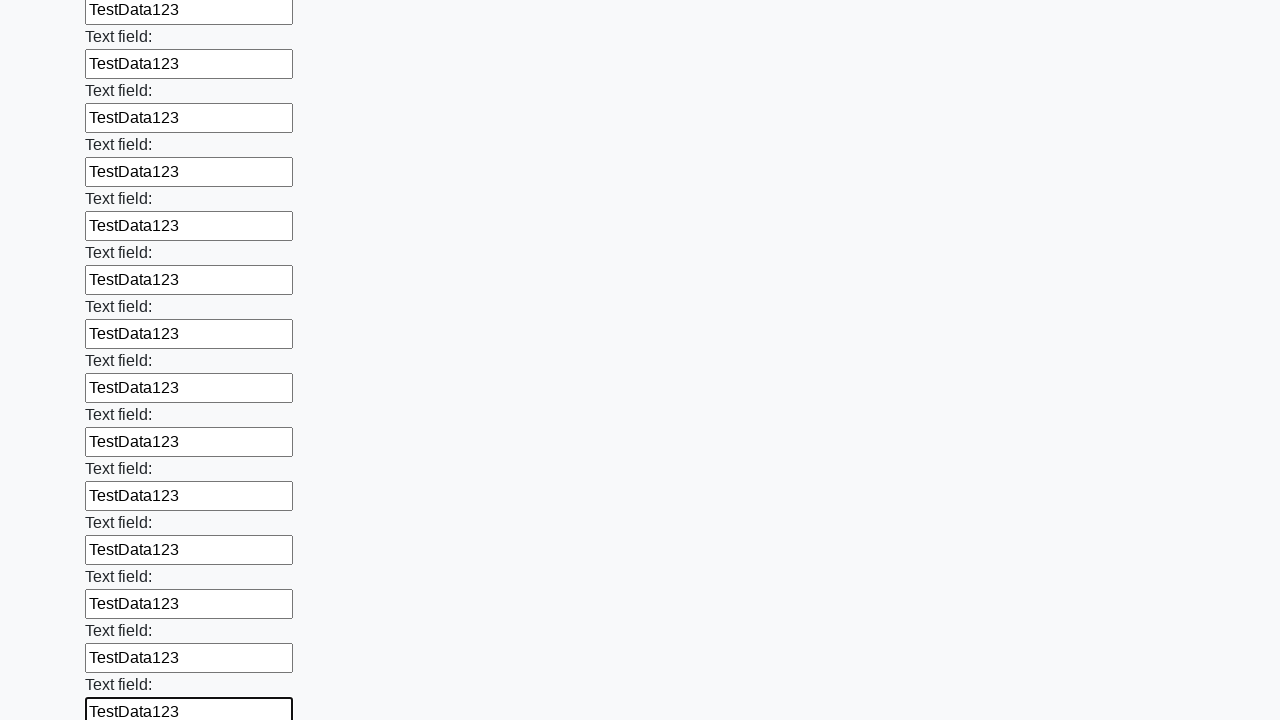

Filled a text input field with 'TestData123' on input[type='text'] >> nth=73
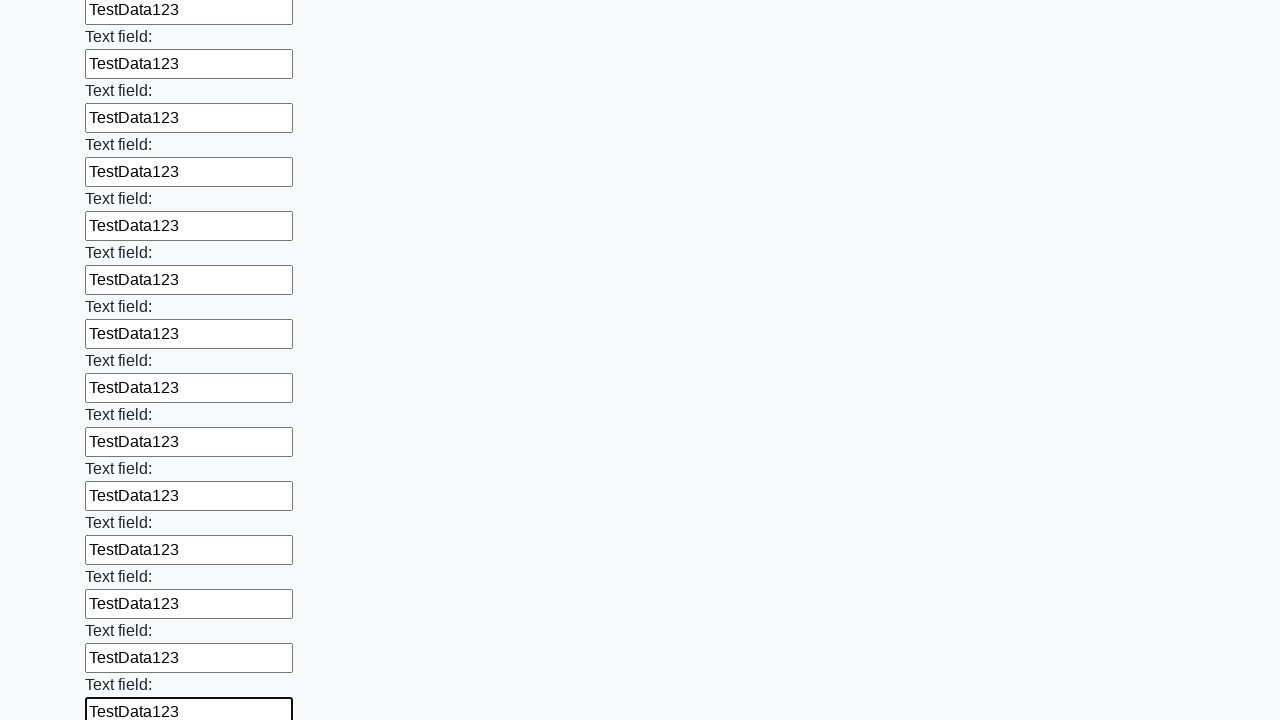

Filled a text input field with 'TestData123' on input[type='text'] >> nth=74
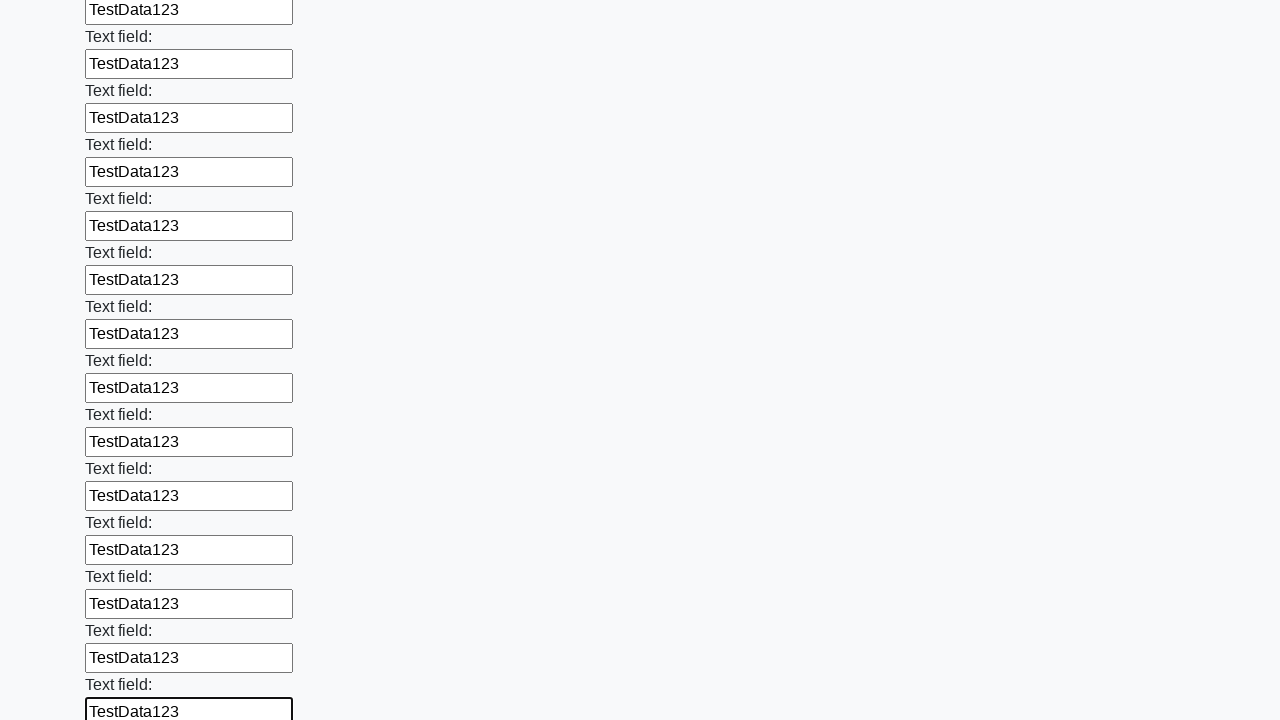

Filled a text input field with 'TestData123' on input[type='text'] >> nth=75
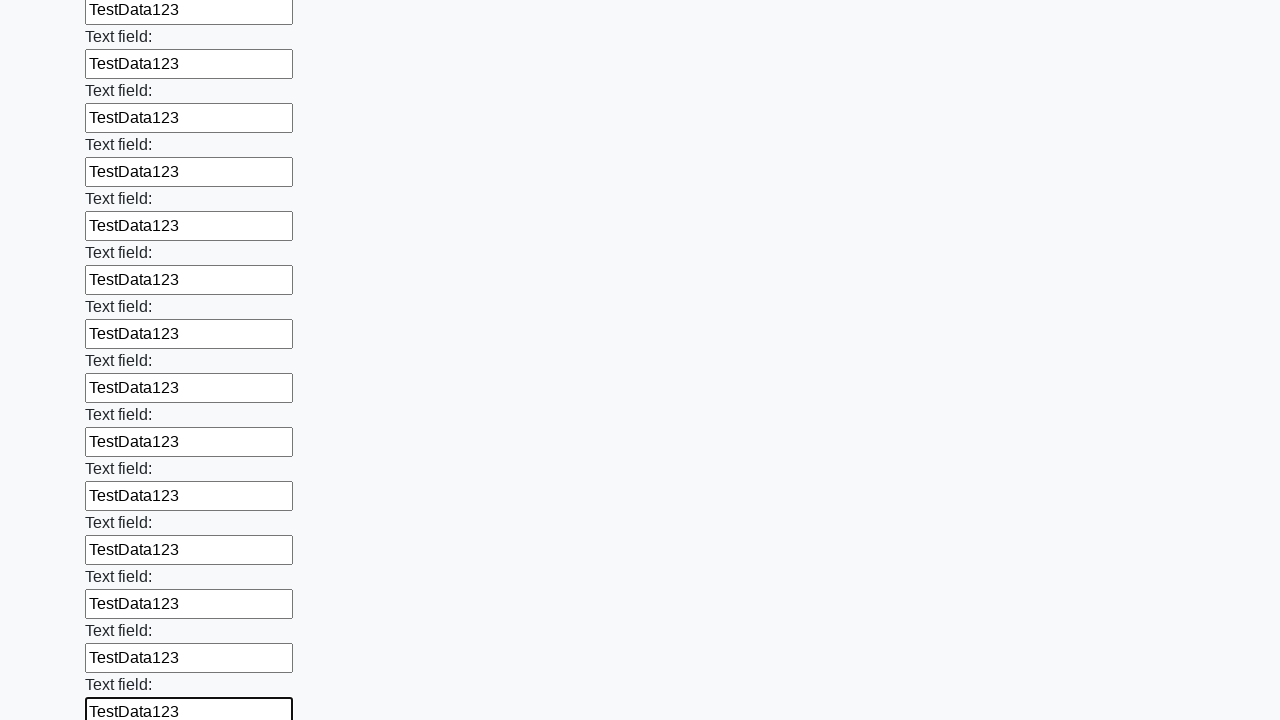

Filled a text input field with 'TestData123' on input[type='text'] >> nth=76
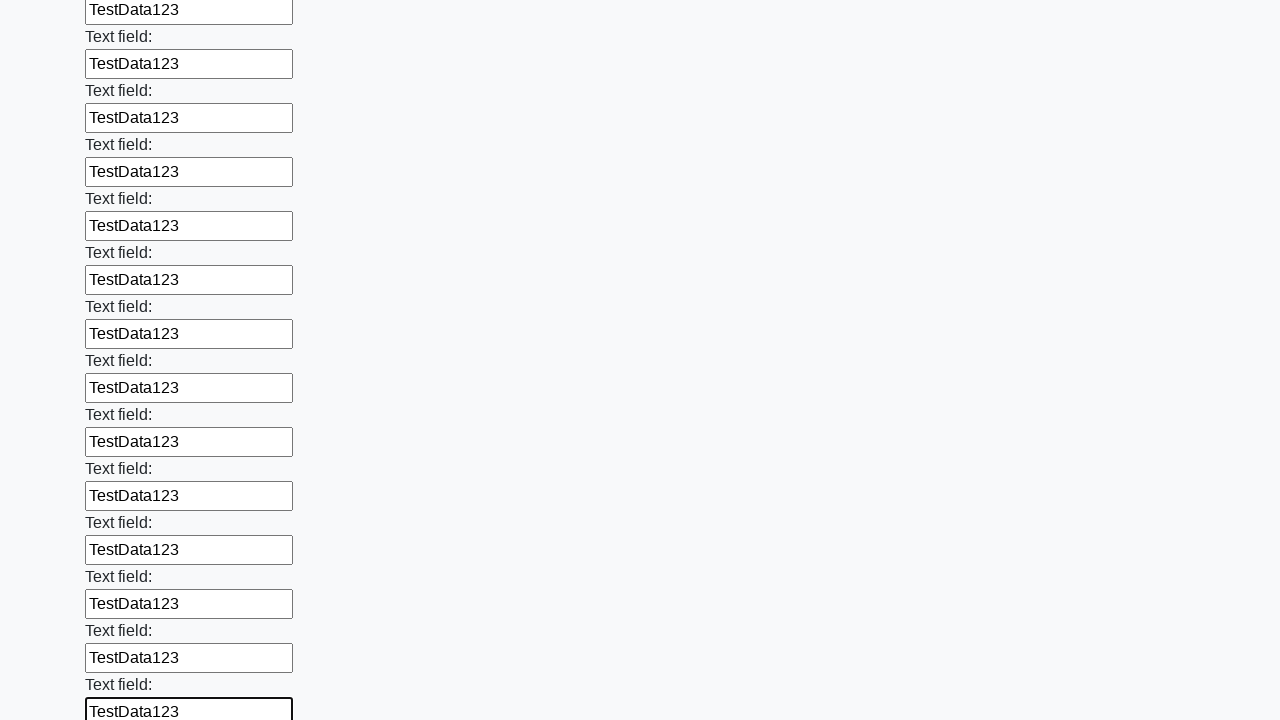

Filled a text input field with 'TestData123' on input[type='text'] >> nth=77
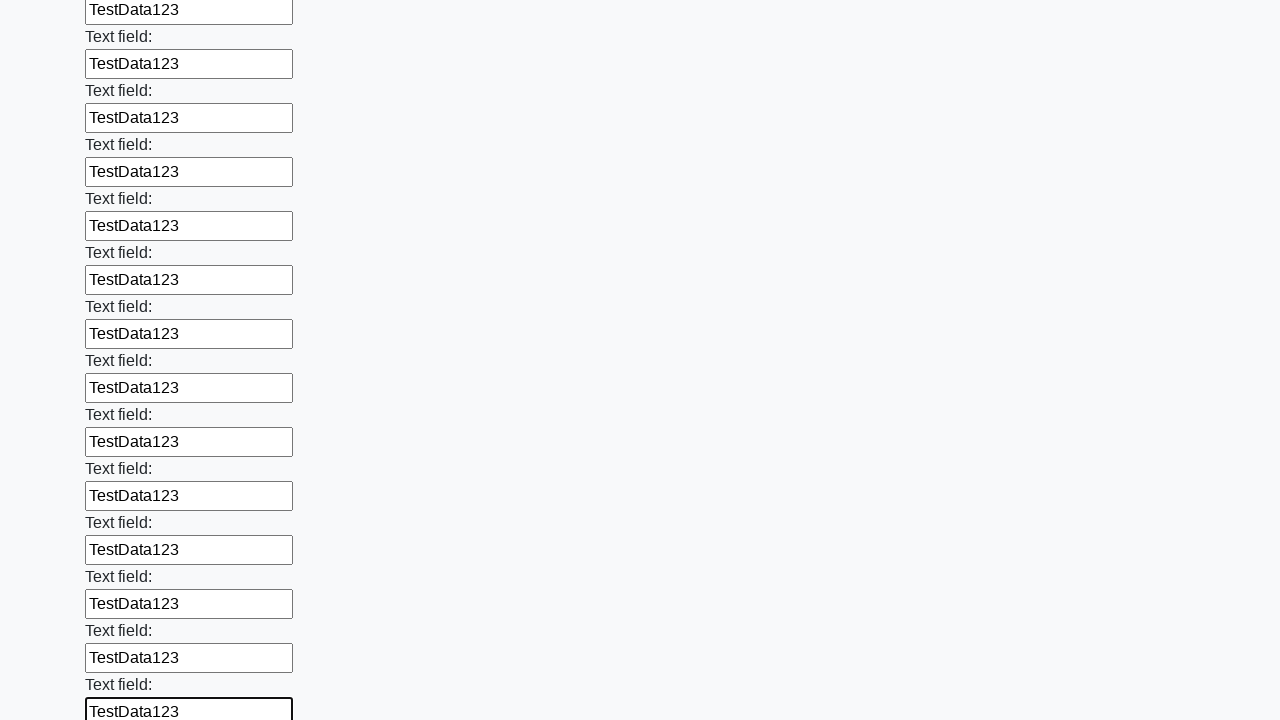

Filled a text input field with 'TestData123' on input[type='text'] >> nth=78
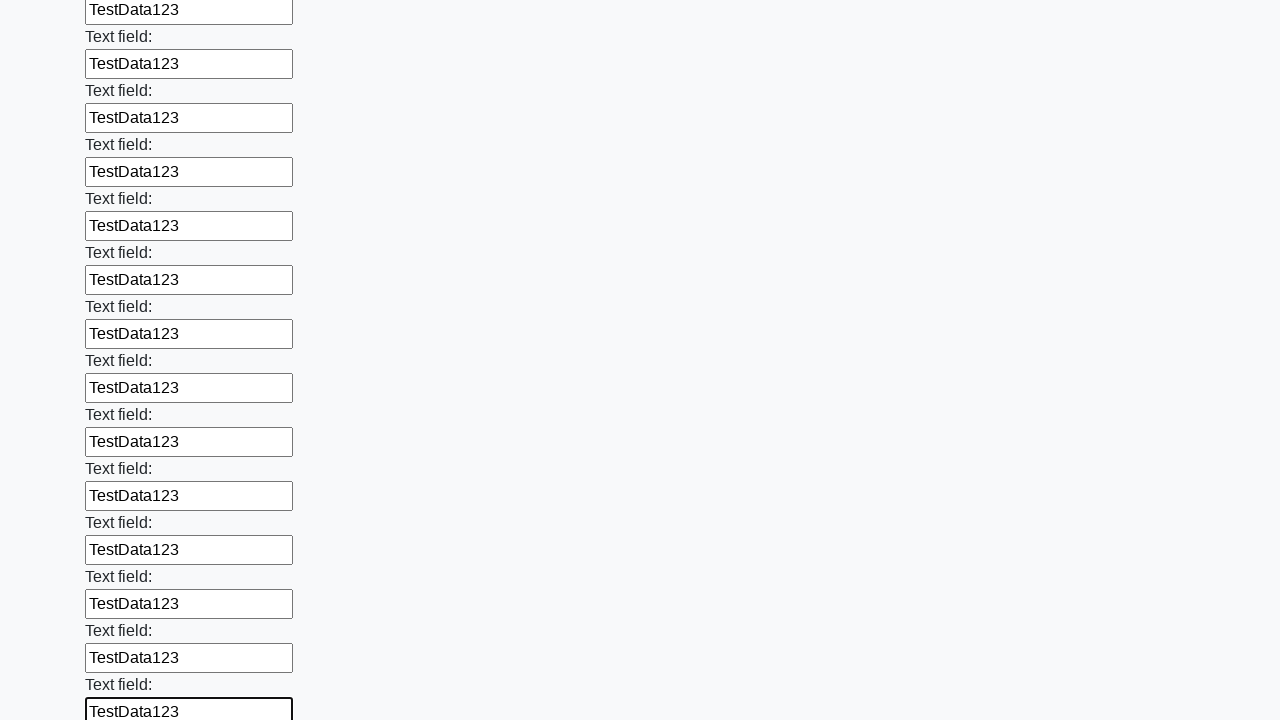

Filled a text input field with 'TestData123' on input[type='text'] >> nth=79
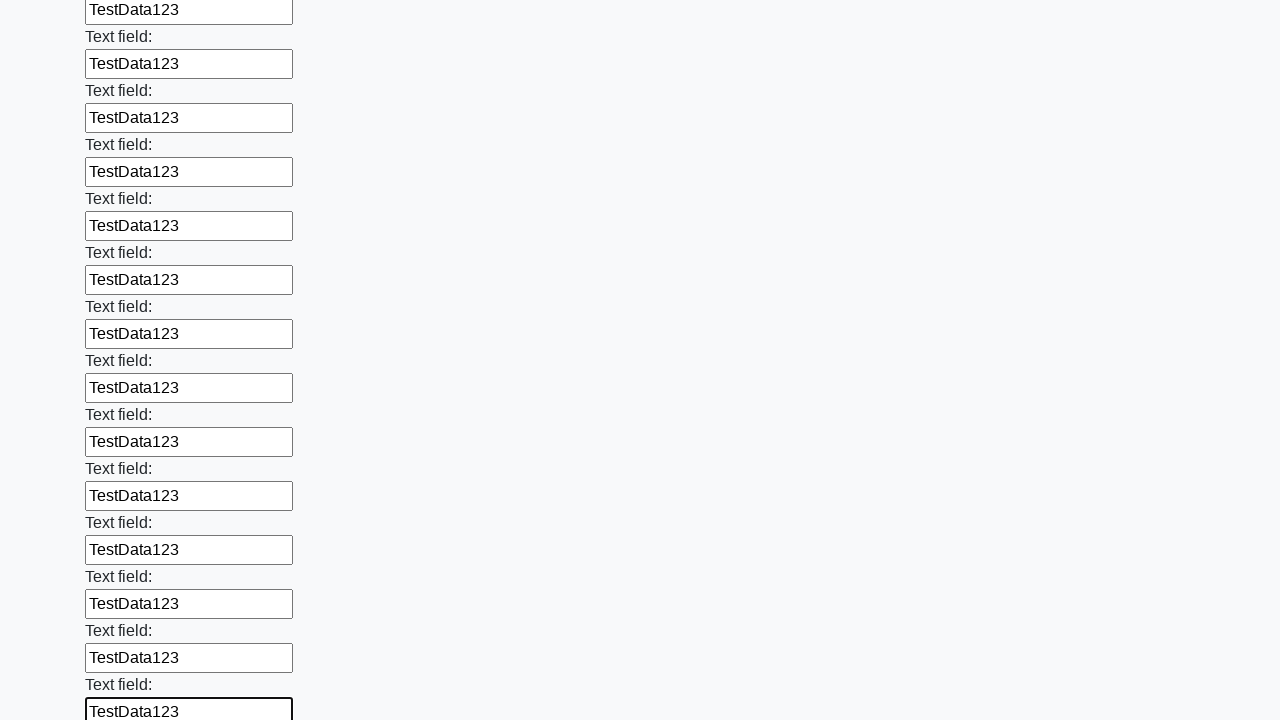

Filled a text input field with 'TestData123' on input[type='text'] >> nth=80
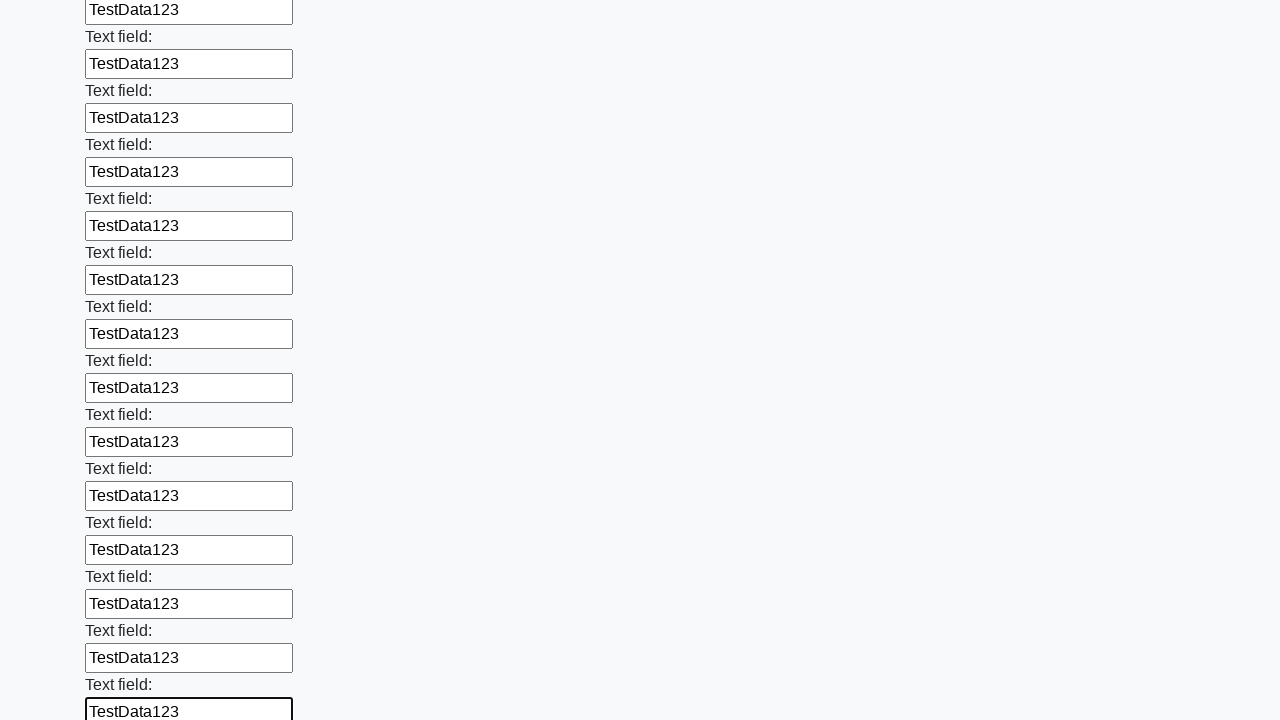

Filled a text input field with 'TestData123' on input[type='text'] >> nth=81
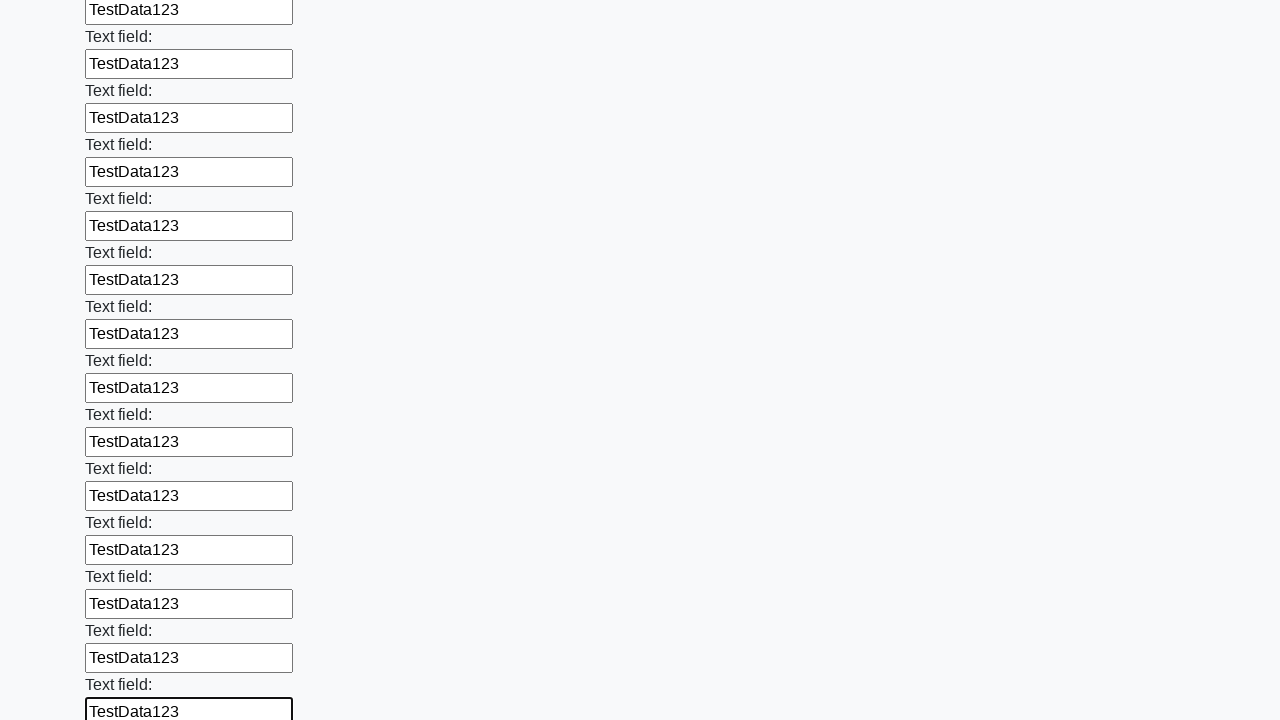

Filled a text input field with 'TestData123' on input[type='text'] >> nth=82
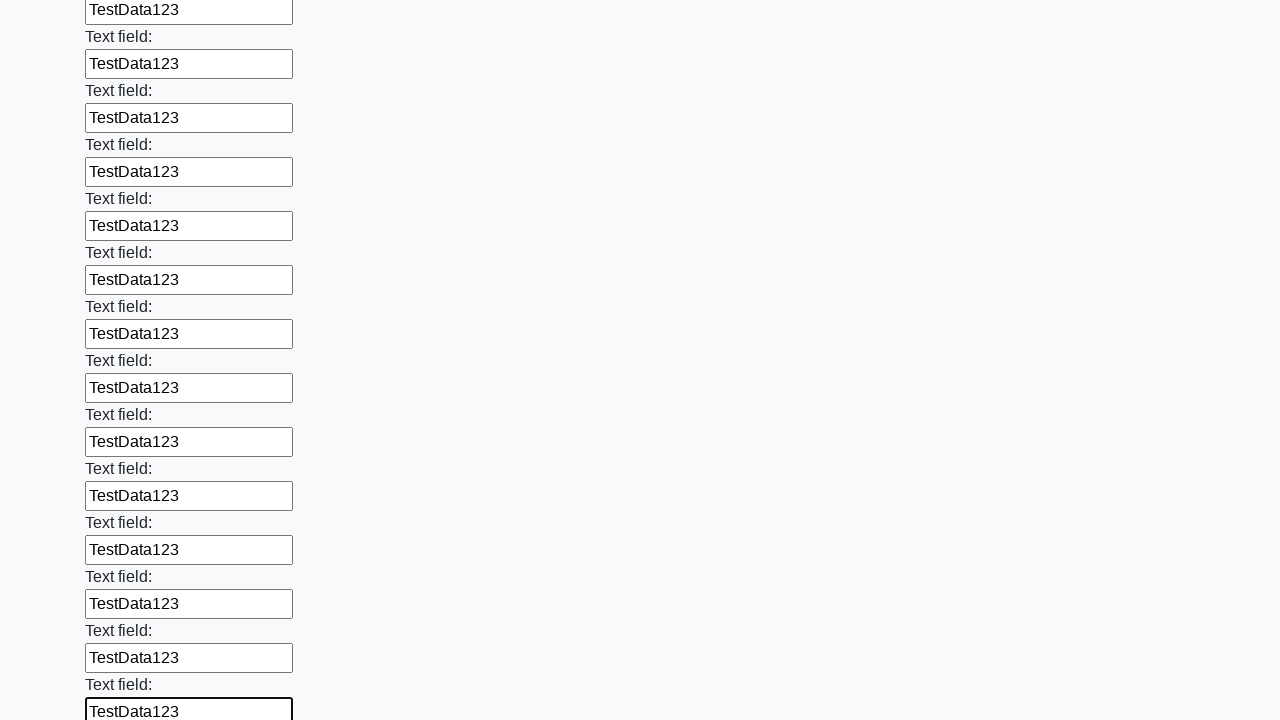

Filled a text input field with 'TestData123' on input[type='text'] >> nth=83
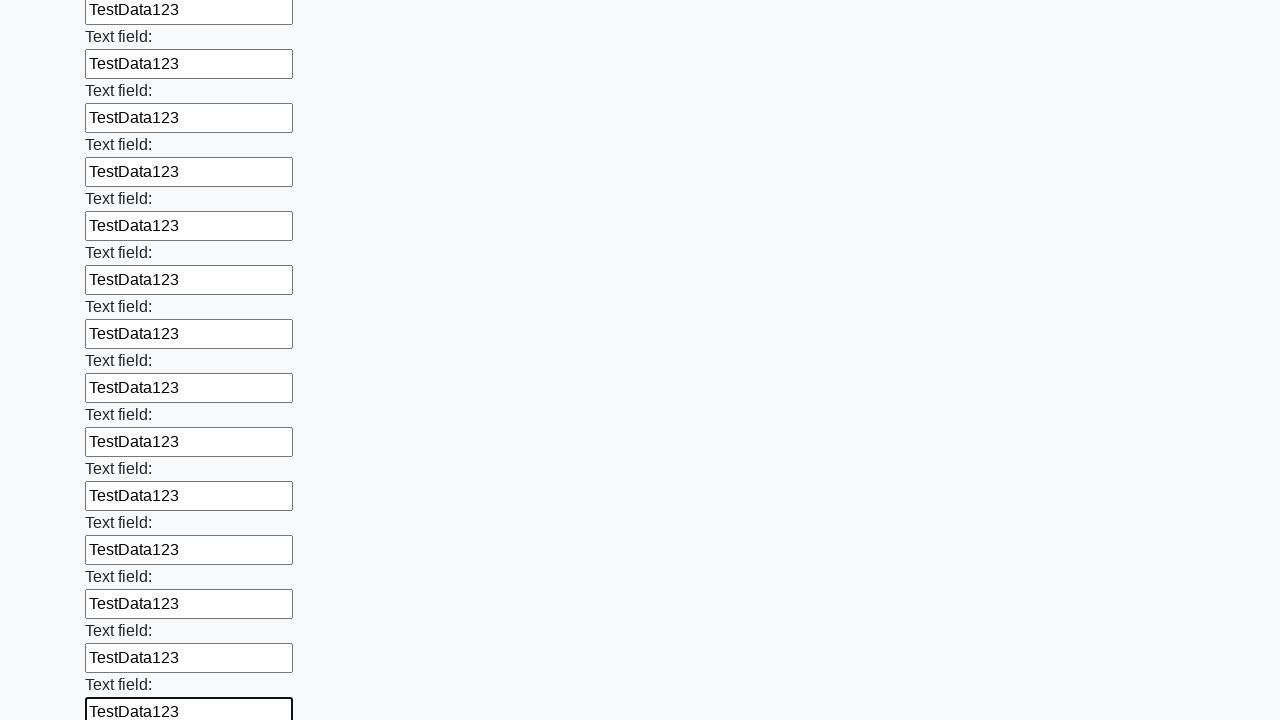

Filled a text input field with 'TestData123' on input[type='text'] >> nth=84
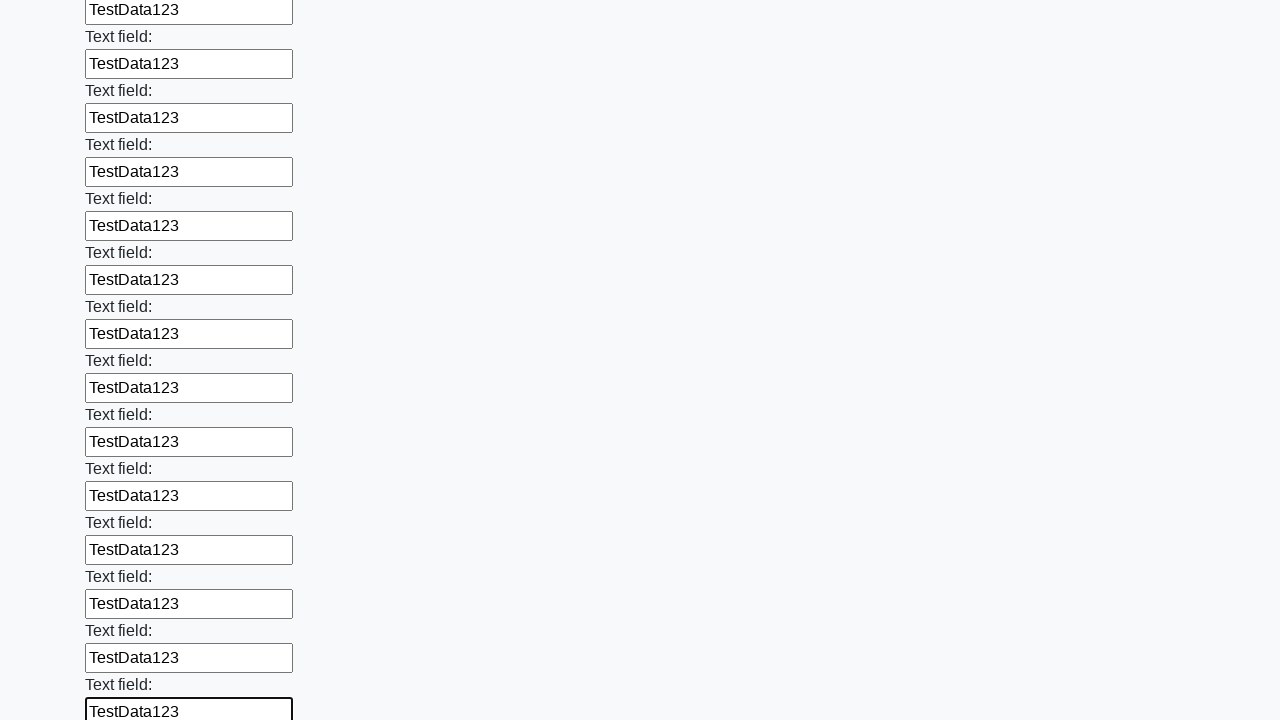

Filled a text input field with 'TestData123' on input[type='text'] >> nth=85
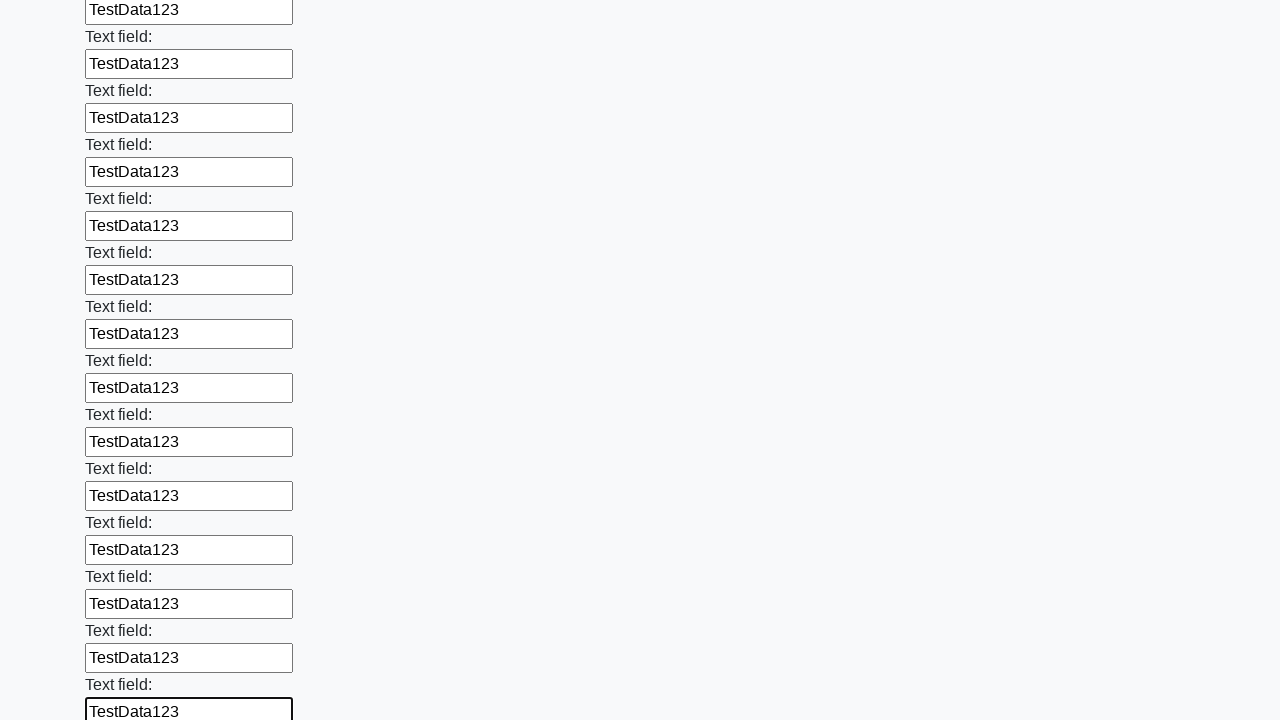

Filled a text input field with 'TestData123' on input[type='text'] >> nth=86
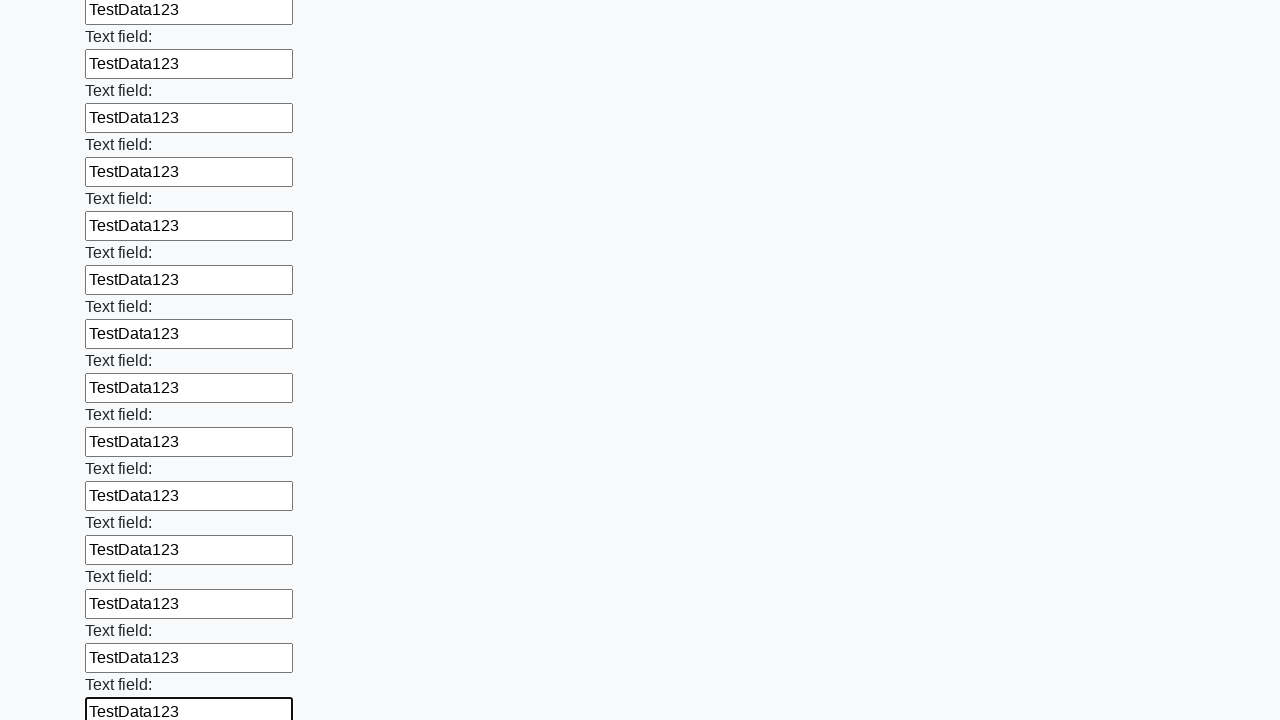

Filled a text input field with 'TestData123' on input[type='text'] >> nth=87
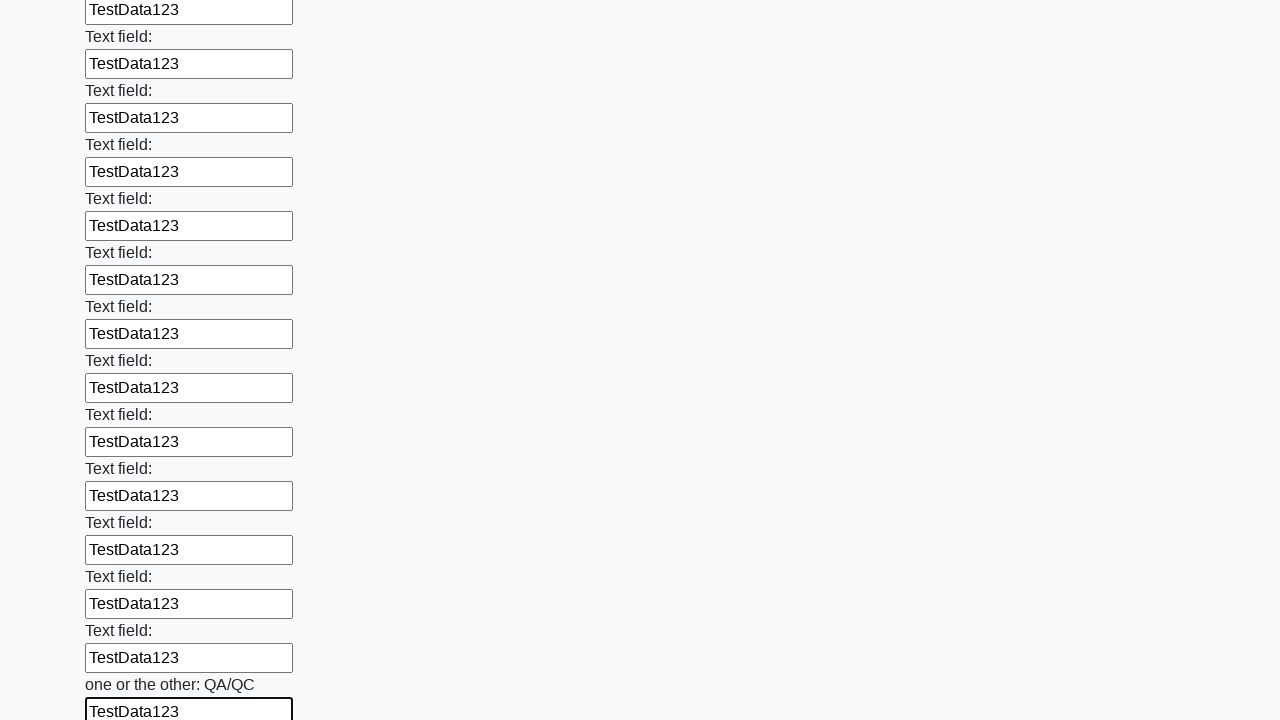

Filled a text input field with 'TestData123' on input[type='text'] >> nth=88
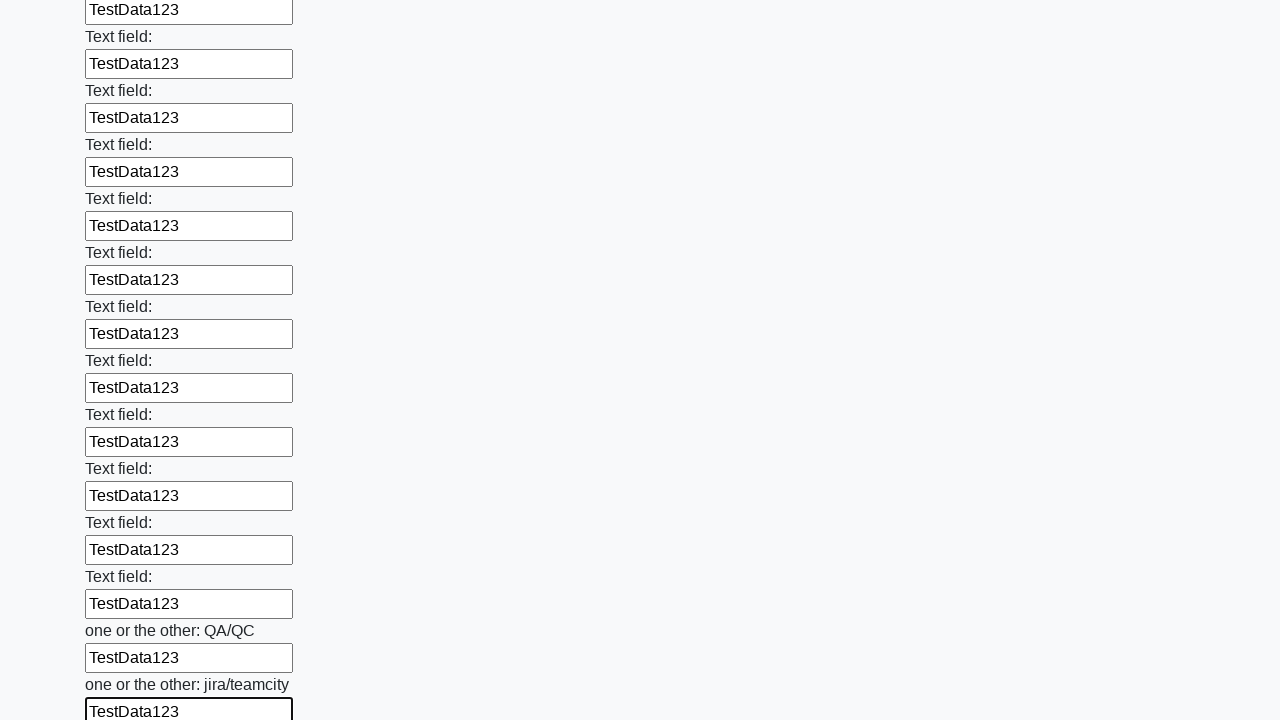

Filled a text input field with 'TestData123' on input[type='text'] >> nth=89
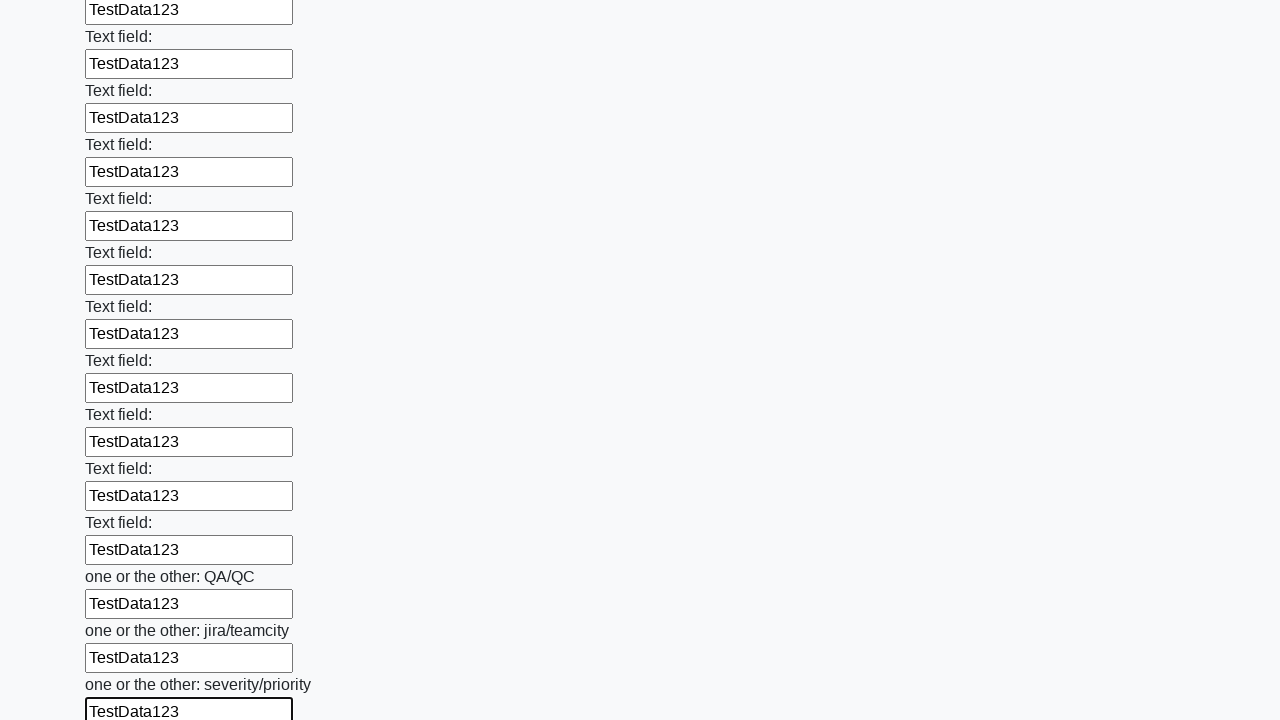

Filled a text input field with 'TestData123' on input[type='text'] >> nth=90
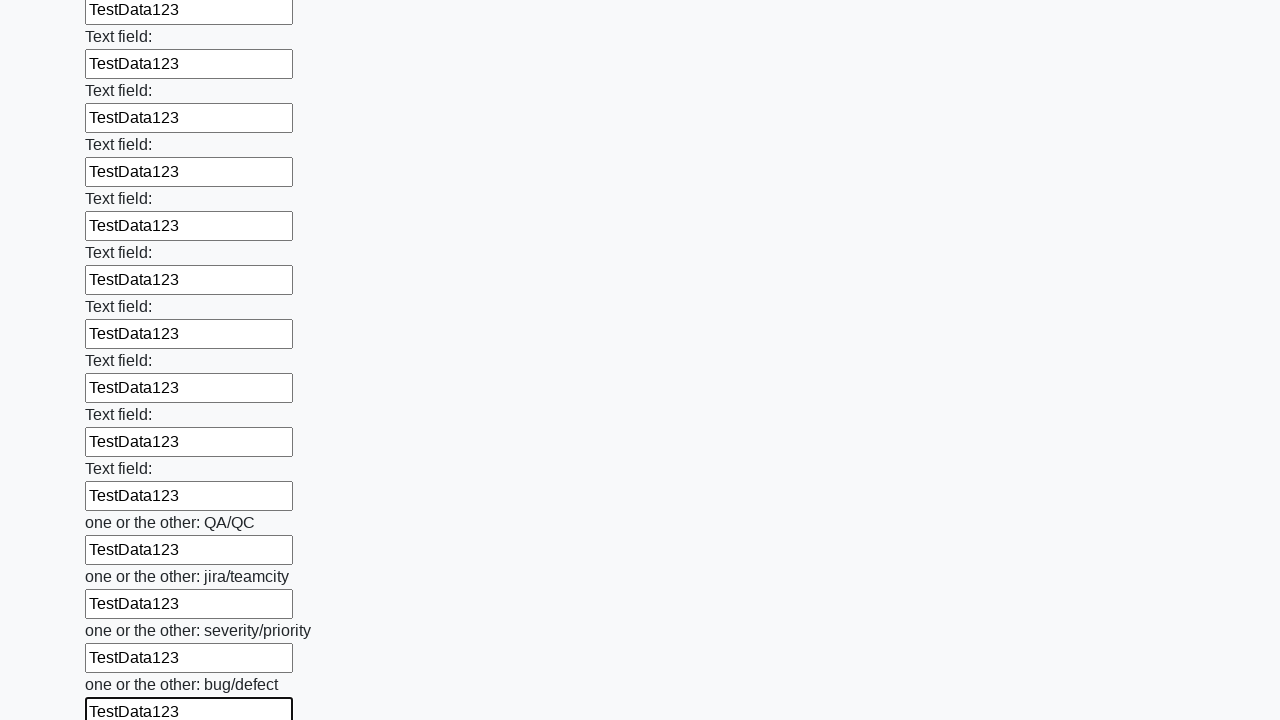

Filled a text input field with 'TestData123' on input[type='text'] >> nth=91
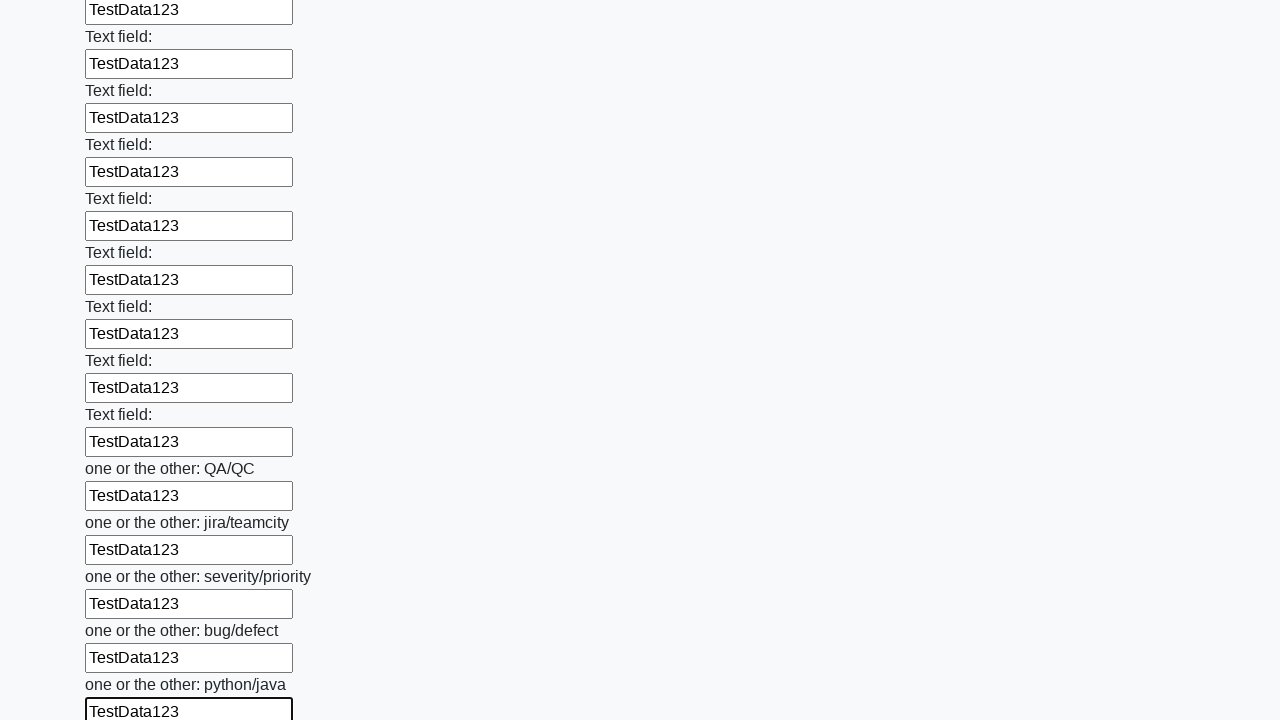

Filled a text input field with 'TestData123' on input[type='text'] >> nth=92
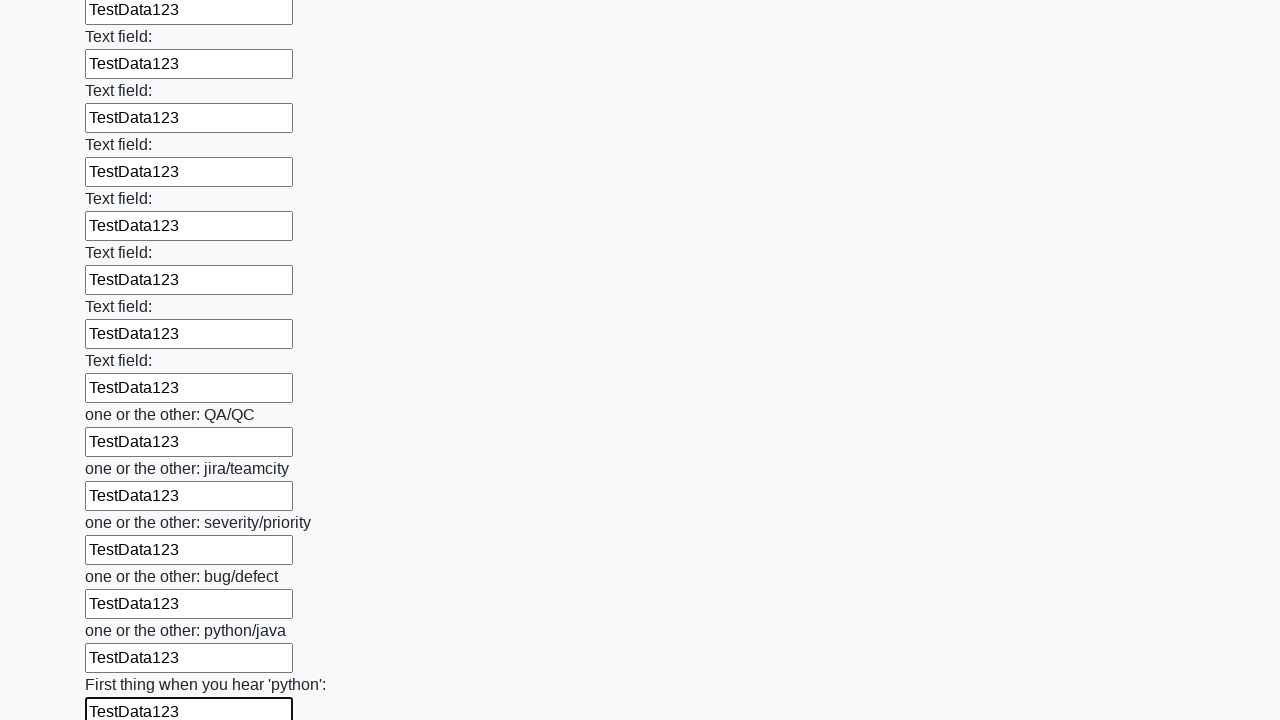

Filled a text input field with 'TestData123' on input[type='text'] >> nth=93
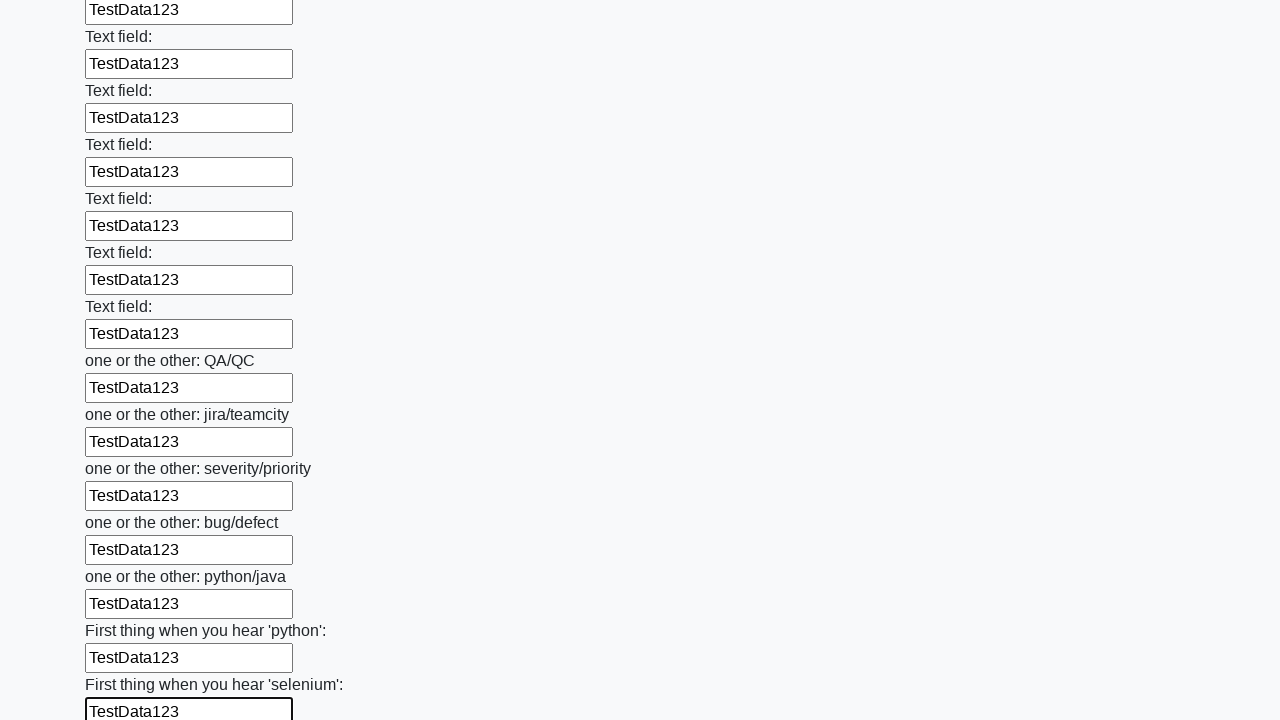

Filled a text input field with 'TestData123' on input[type='text'] >> nth=94
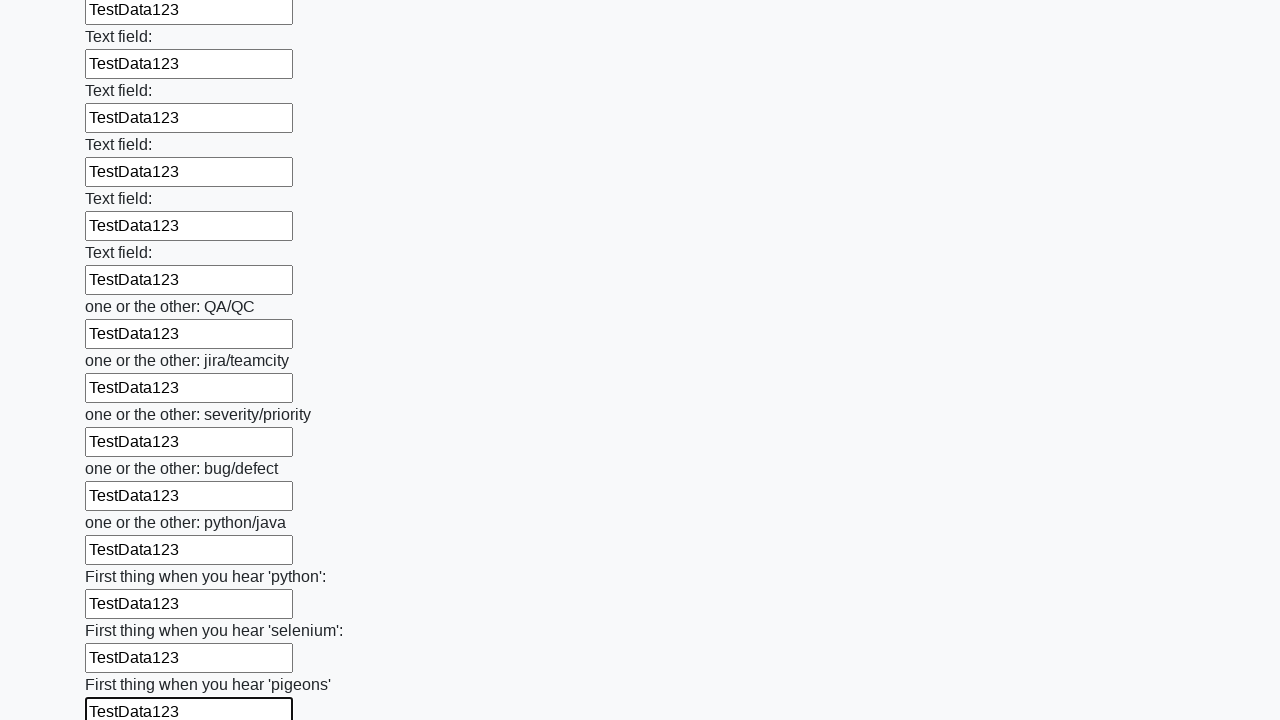

Filled a text input field with 'TestData123' on input[type='text'] >> nth=95
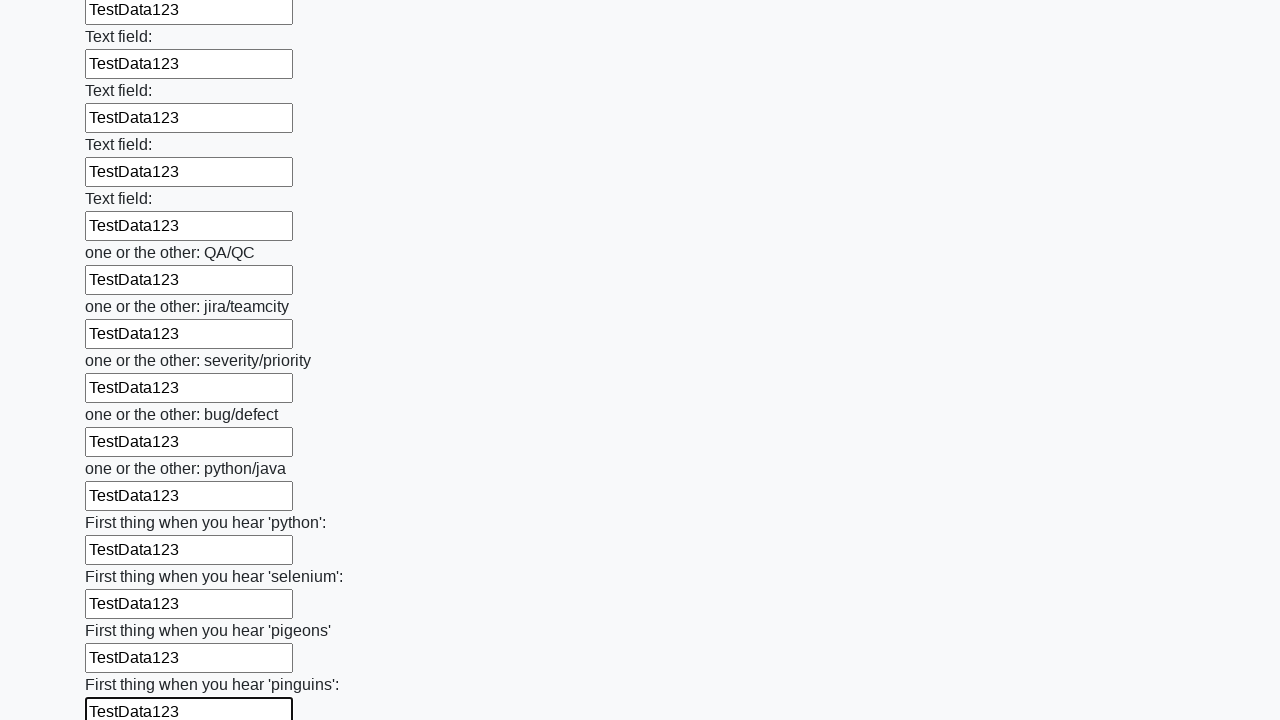

Filled a text input field with 'TestData123' on input[type='text'] >> nth=96
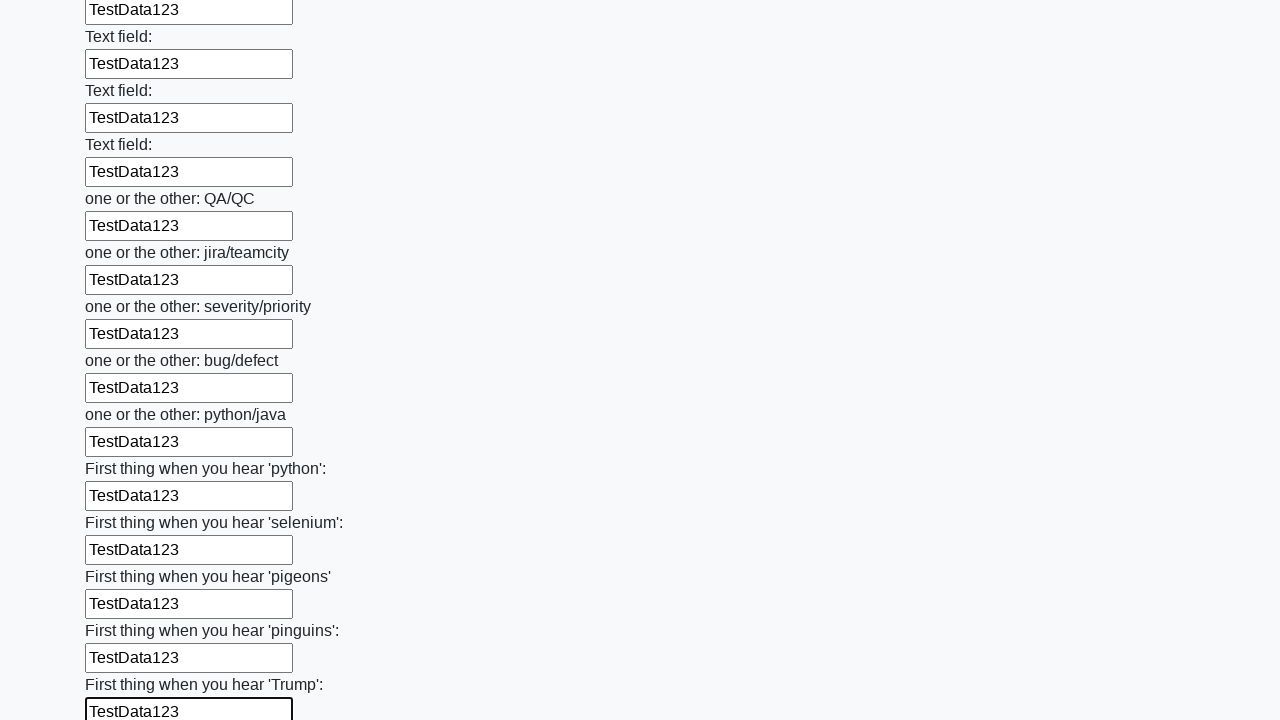

Filled a text input field with 'TestData123' on input[type='text'] >> nth=97
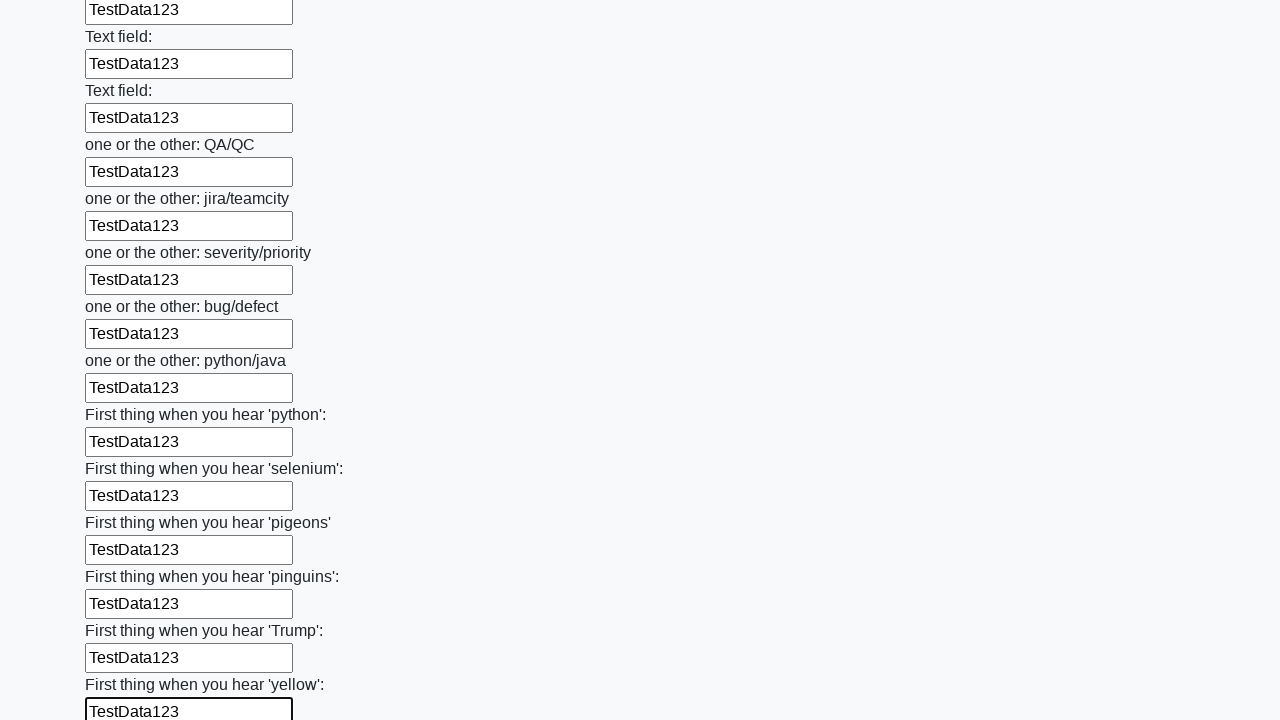

Filled a text input field with 'TestData123' on input[type='text'] >> nth=98
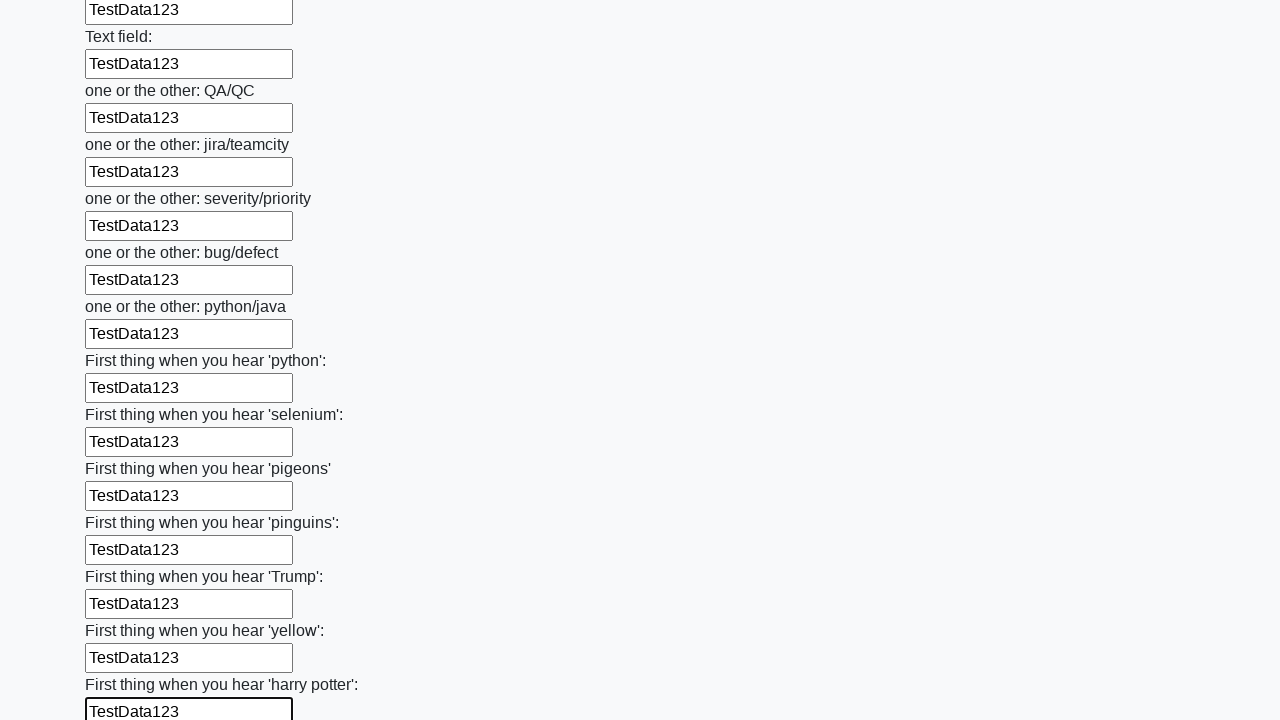

Filled a text input field with 'TestData123' on input[type='text'] >> nth=99
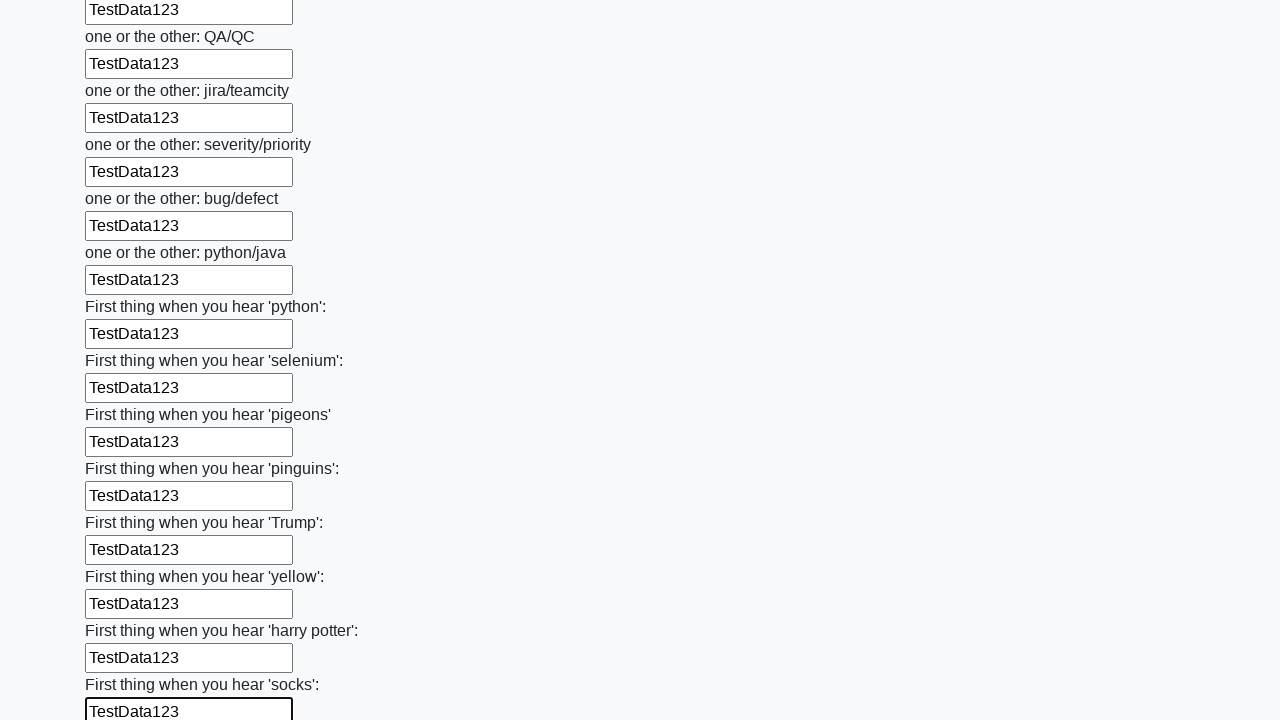

Clicked the submit button to submit the form at (123, 611) on button.btn
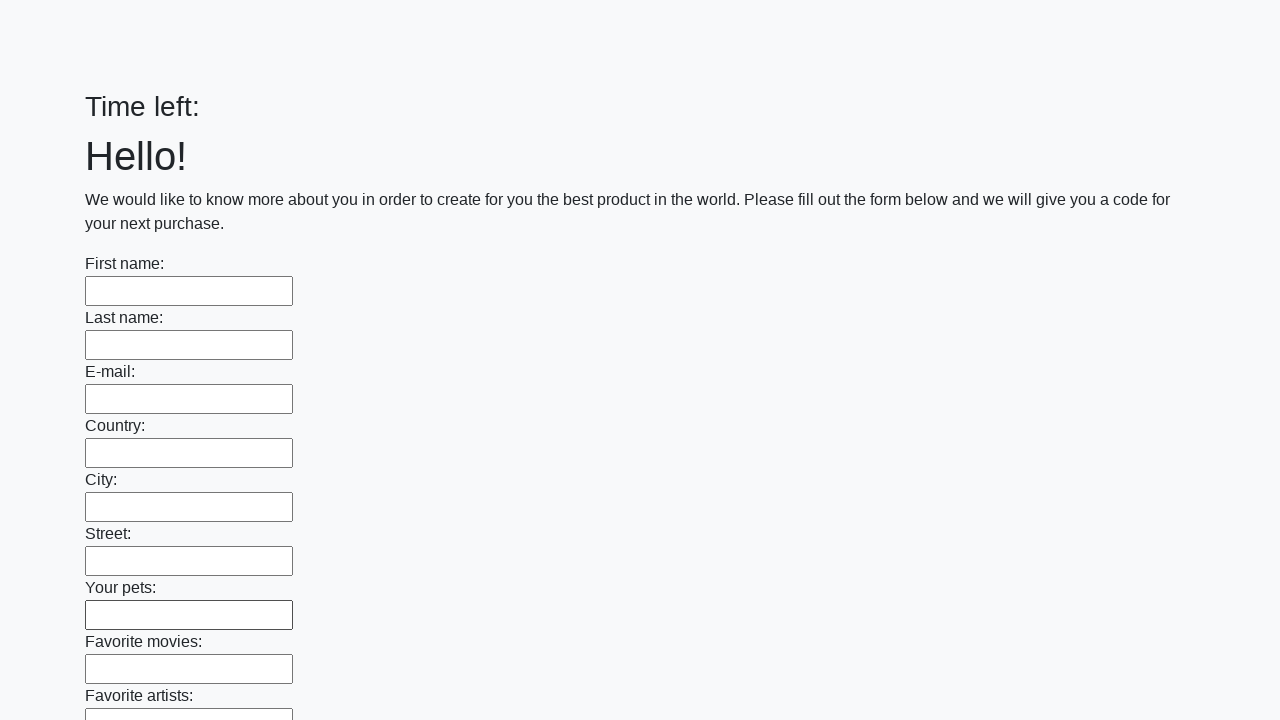

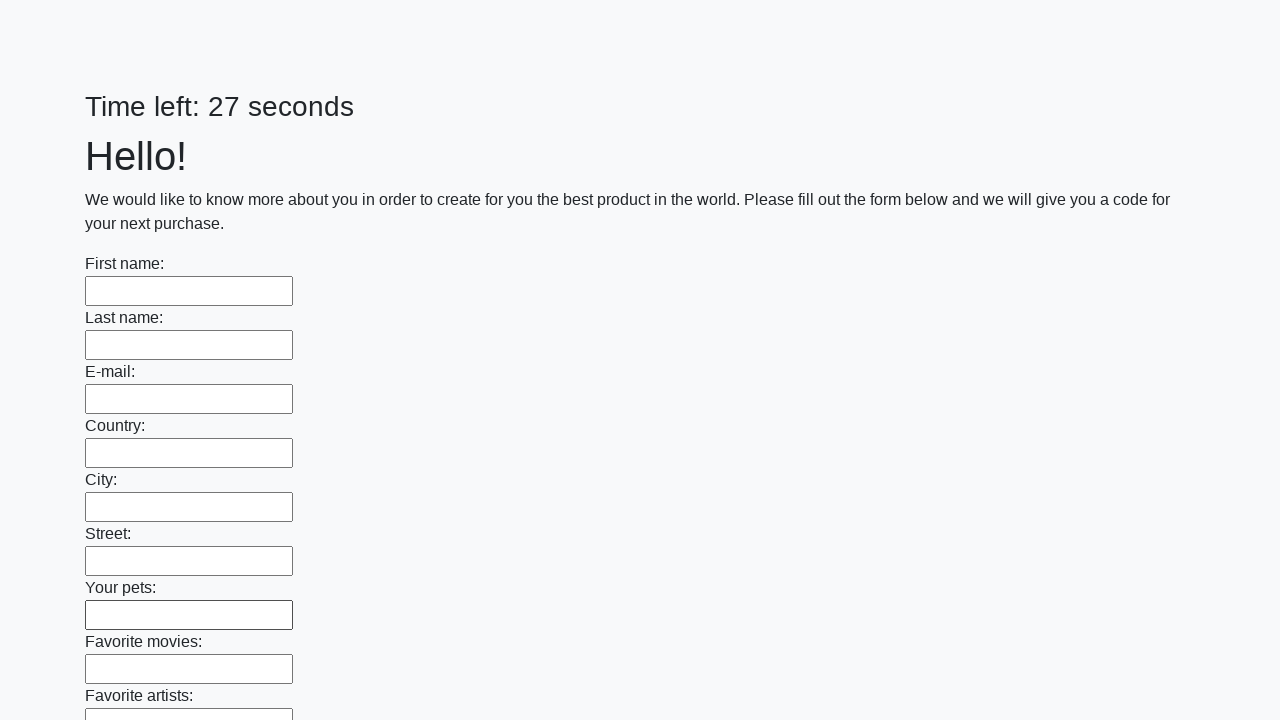